Tests filling a large form by entering text into all input fields and clicking the submit button

Starting URL: http://suninjuly.github.io/huge_form.html

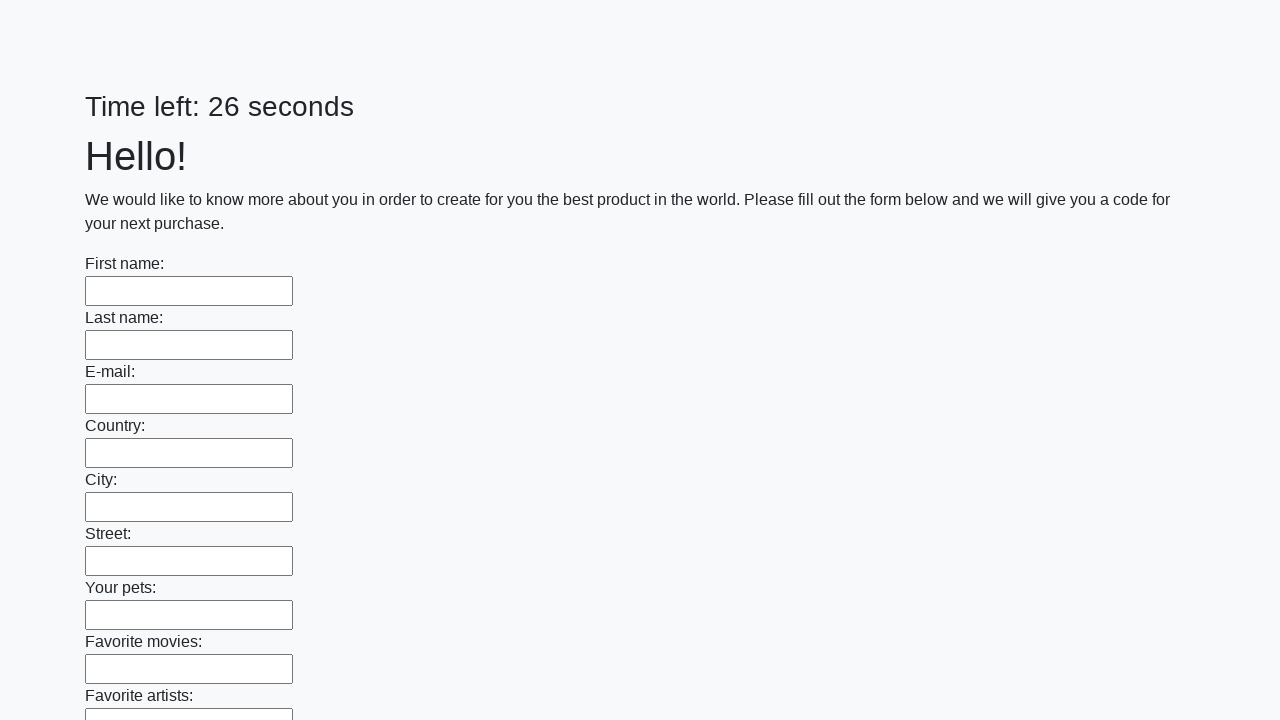

Navigated to huge form page
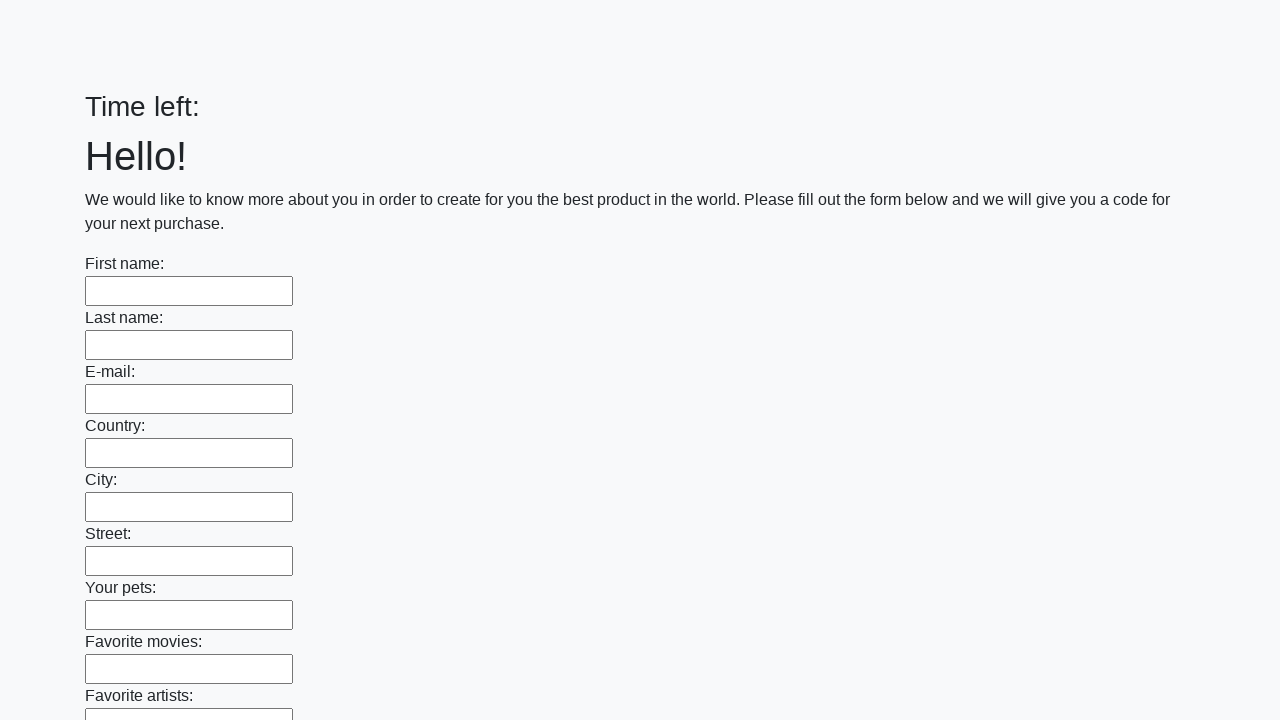

Filled input field with 'Test Answer 123' on input >> nth=0
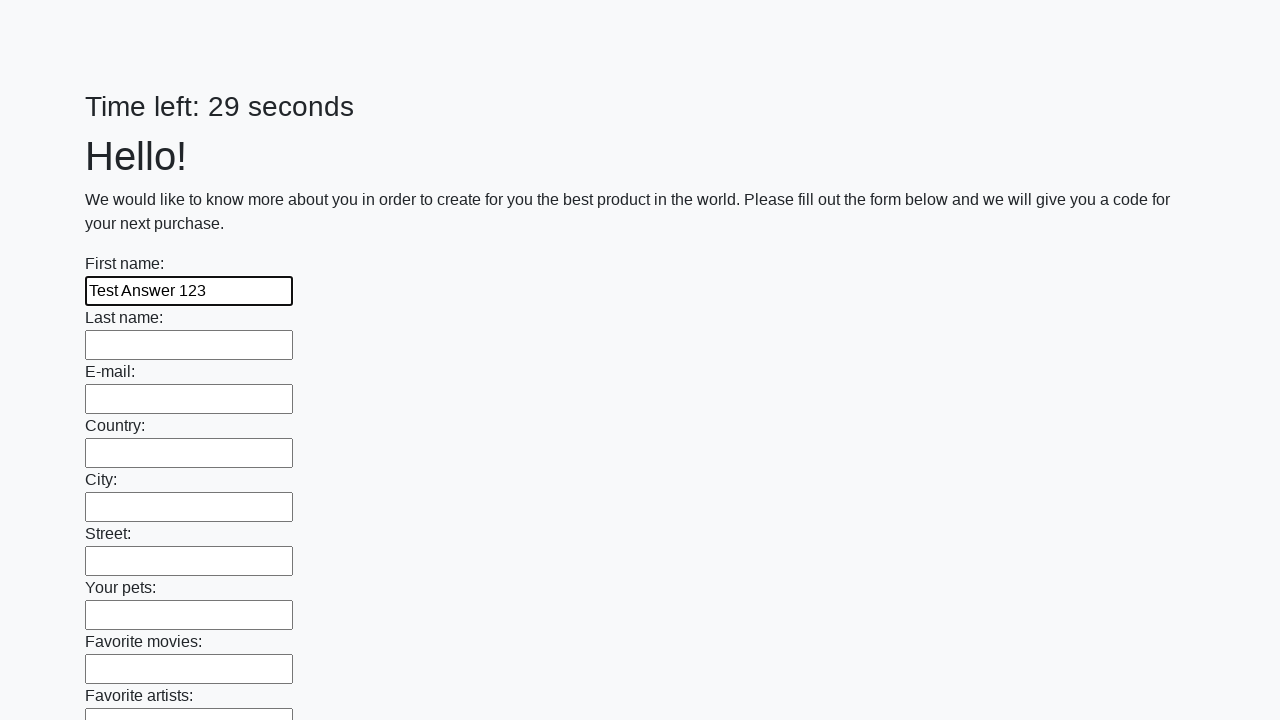

Filled input field with 'Test Answer 123' on input >> nth=1
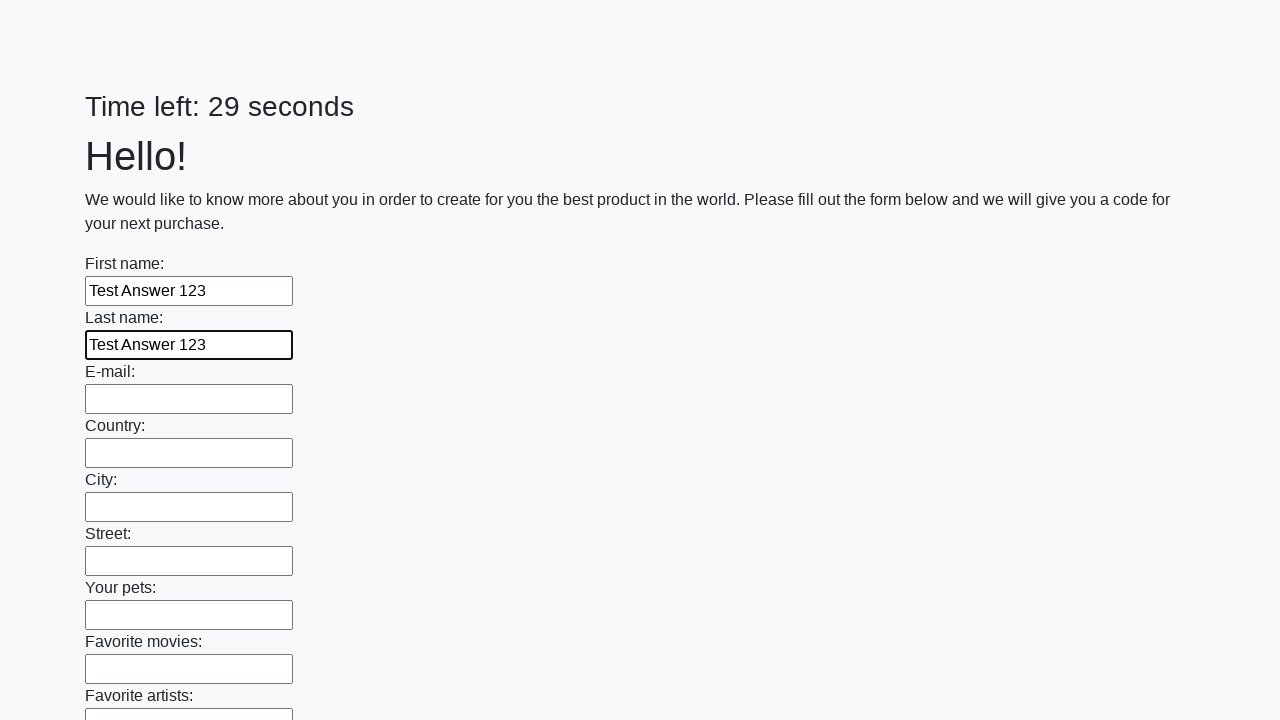

Filled input field with 'Test Answer 123' on input >> nth=2
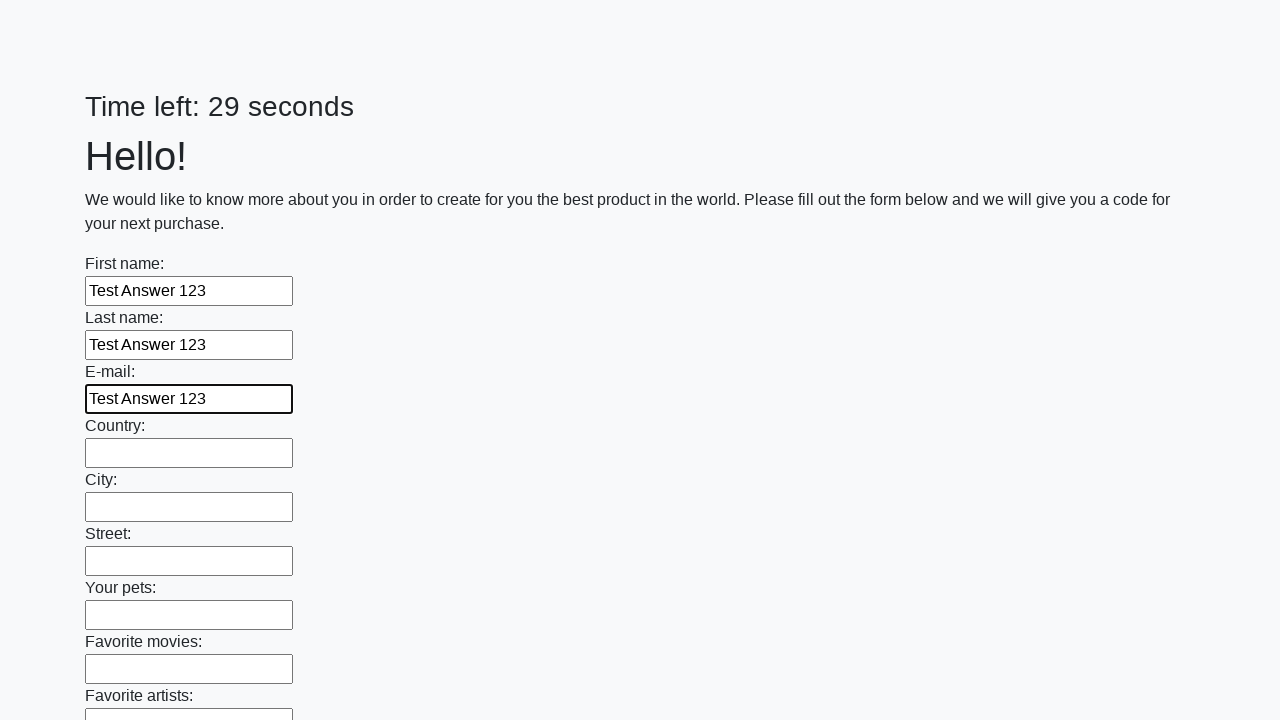

Filled input field with 'Test Answer 123' on input >> nth=3
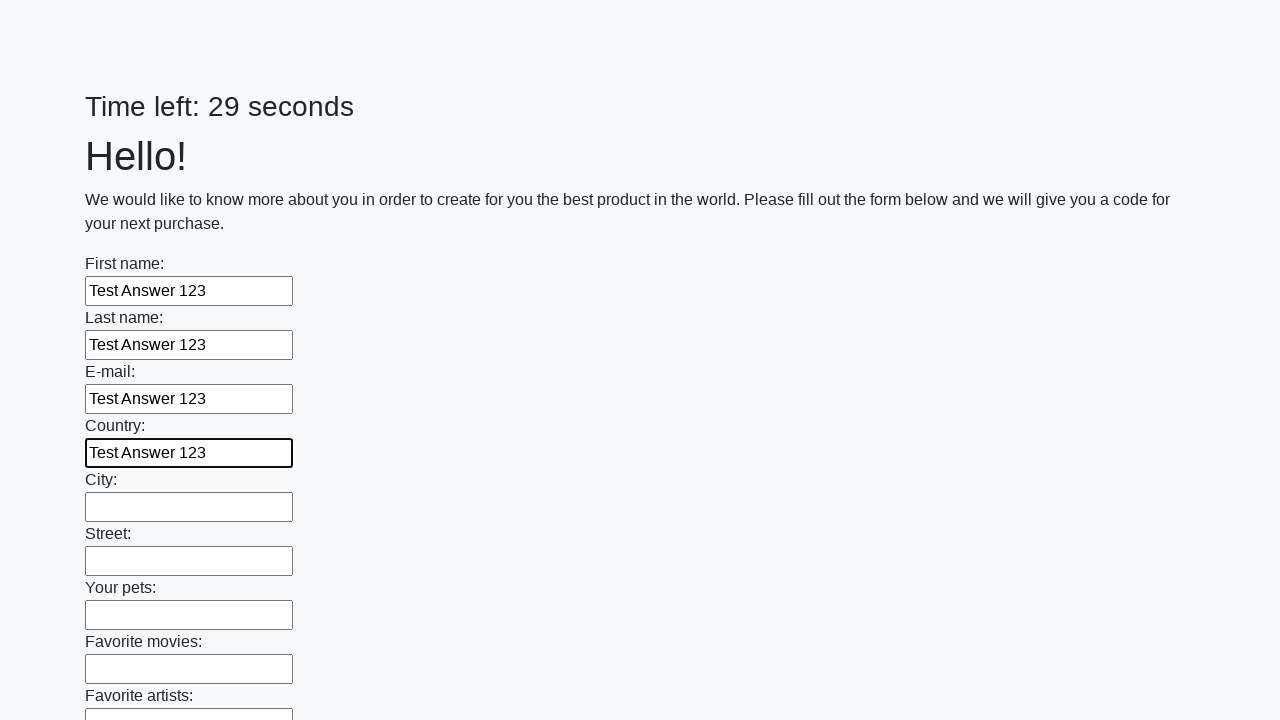

Filled input field with 'Test Answer 123' on input >> nth=4
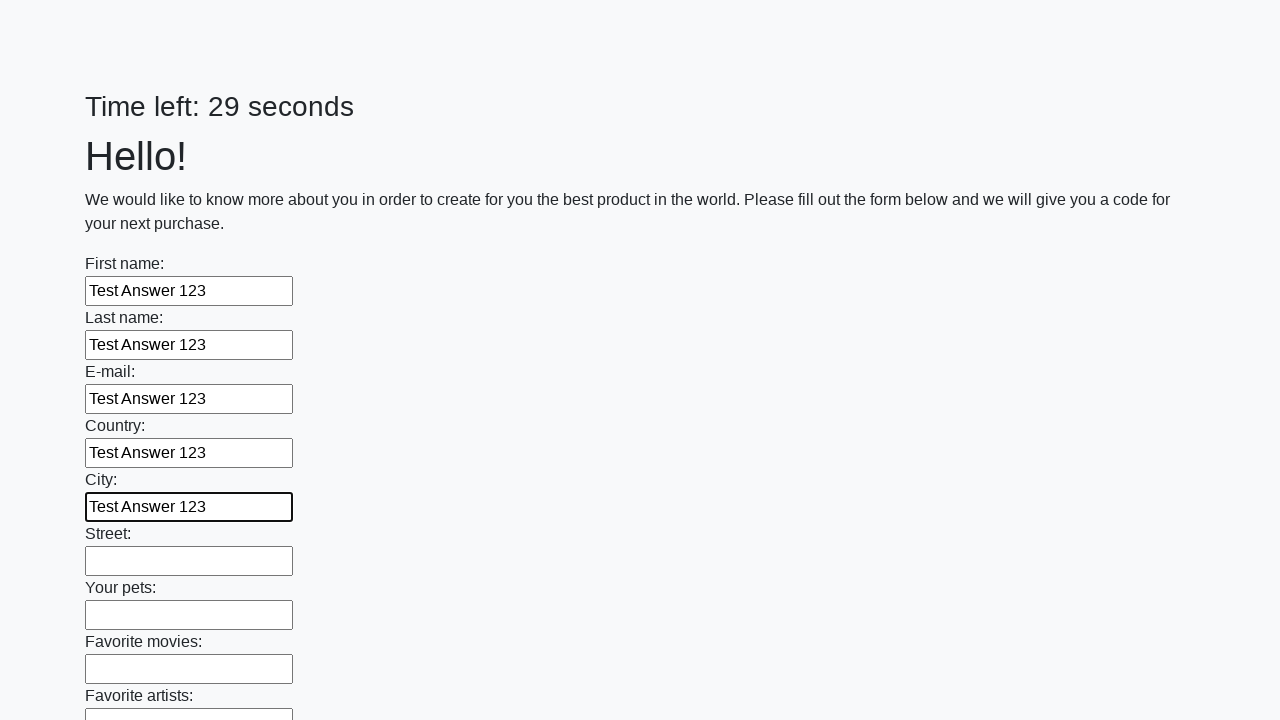

Filled input field with 'Test Answer 123' on input >> nth=5
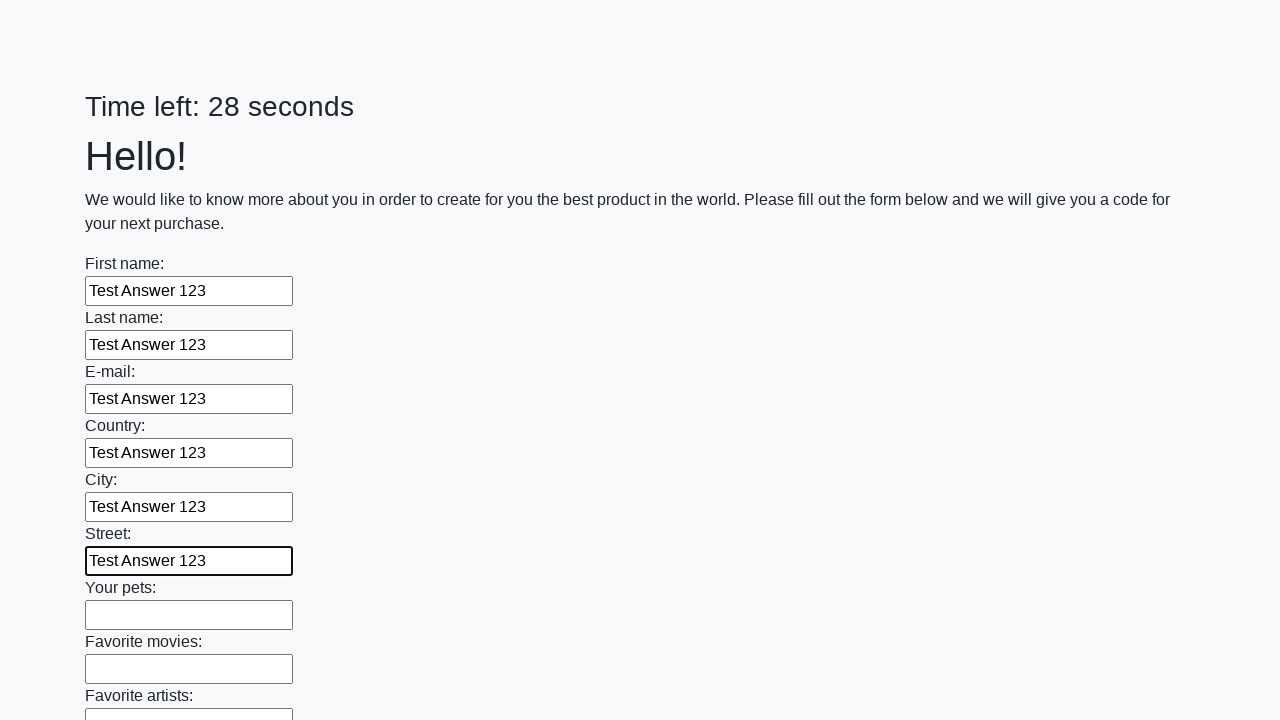

Filled input field with 'Test Answer 123' on input >> nth=6
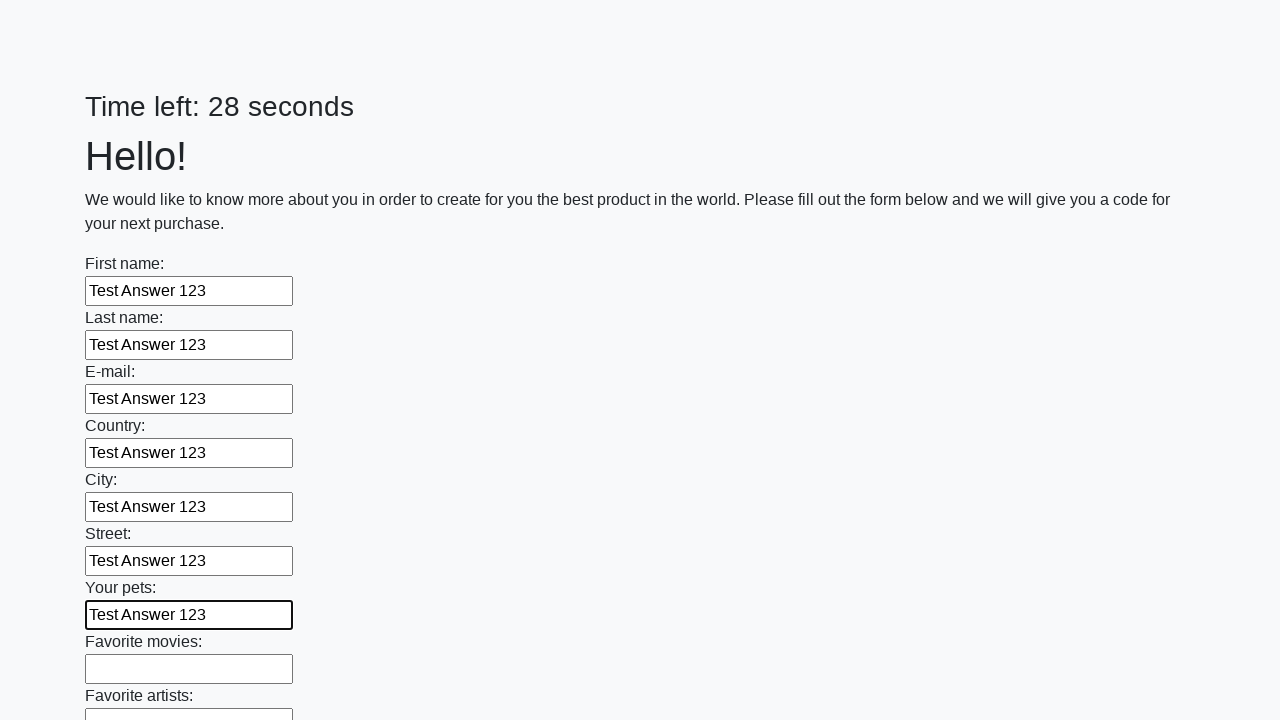

Filled input field with 'Test Answer 123' on input >> nth=7
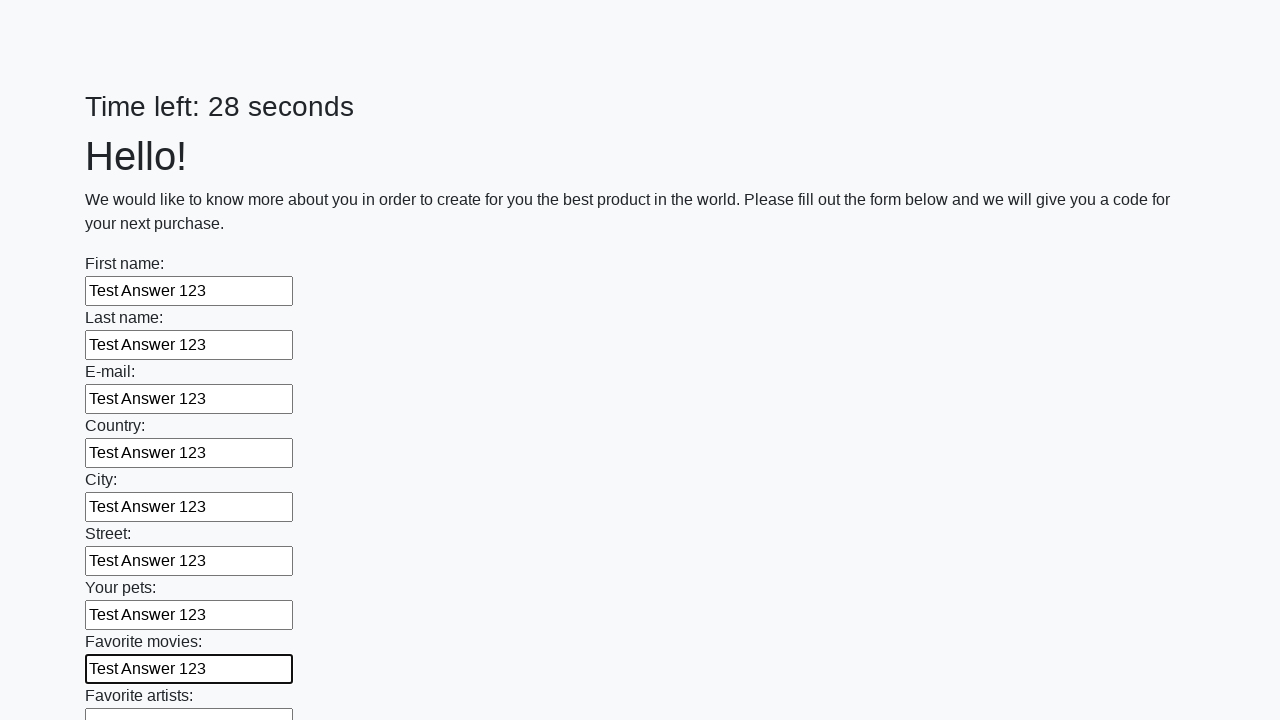

Filled input field with 'Test Answer 123' on input >> nth=8
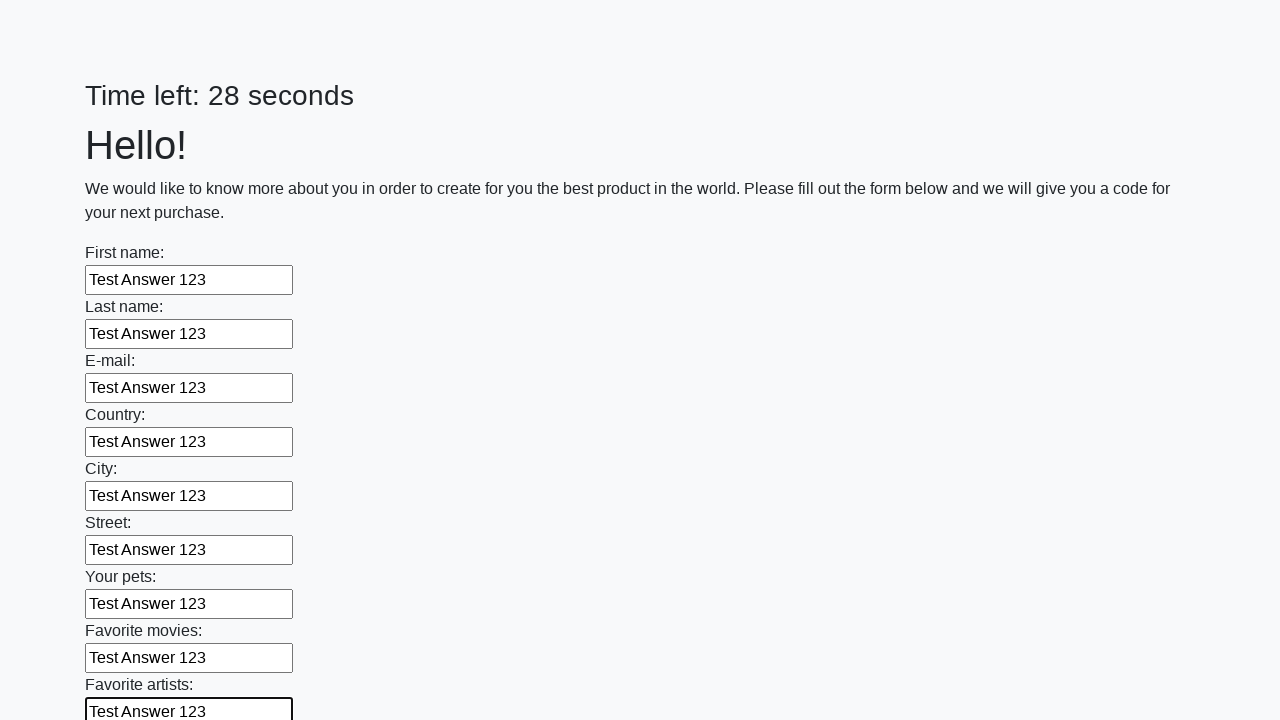

Filled input field with 'Test Answer 123' on input >> nth=9
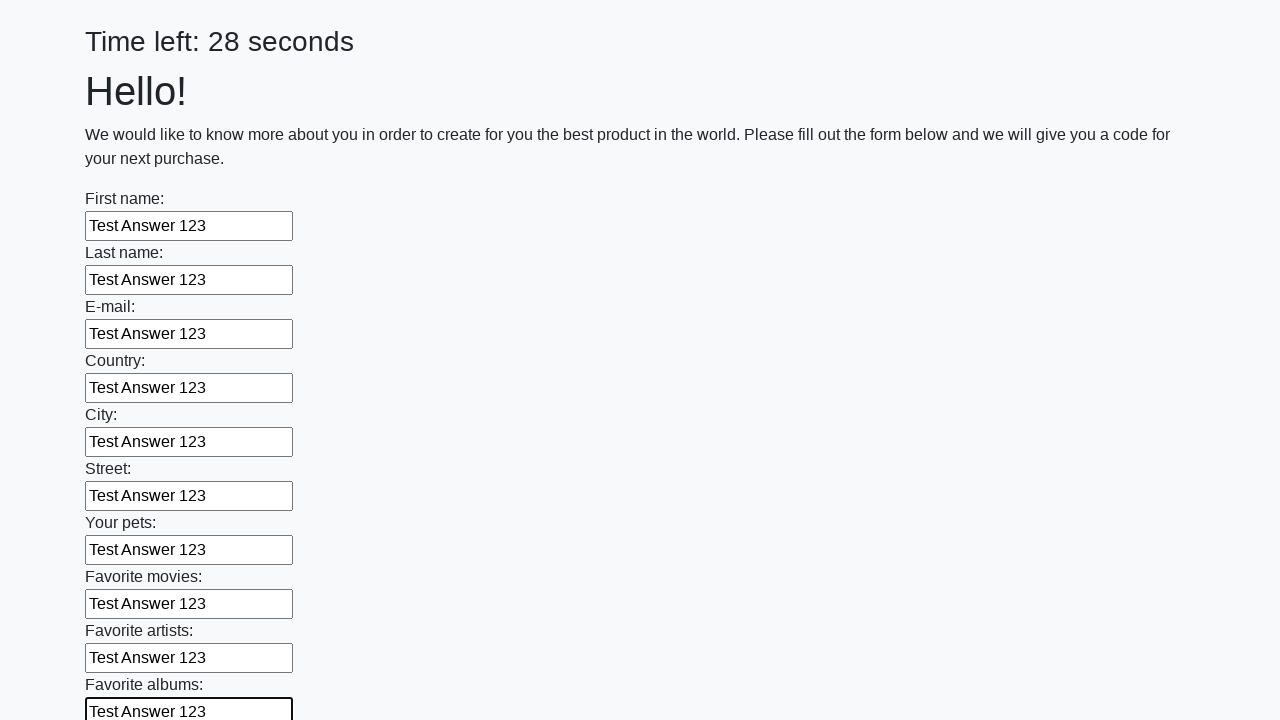

Filled input field with 'Test Answer 123' on input >> nth=10
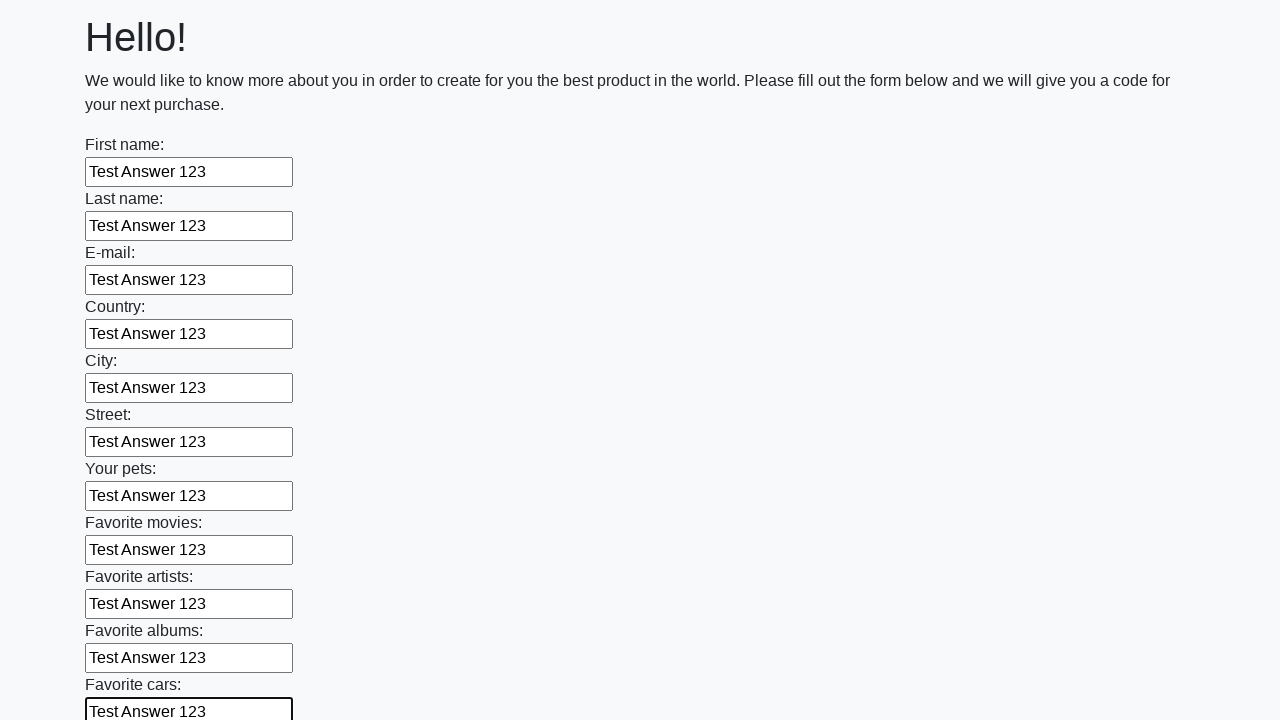

Filled input field with 'Test Answer 123' on input >> nth=11
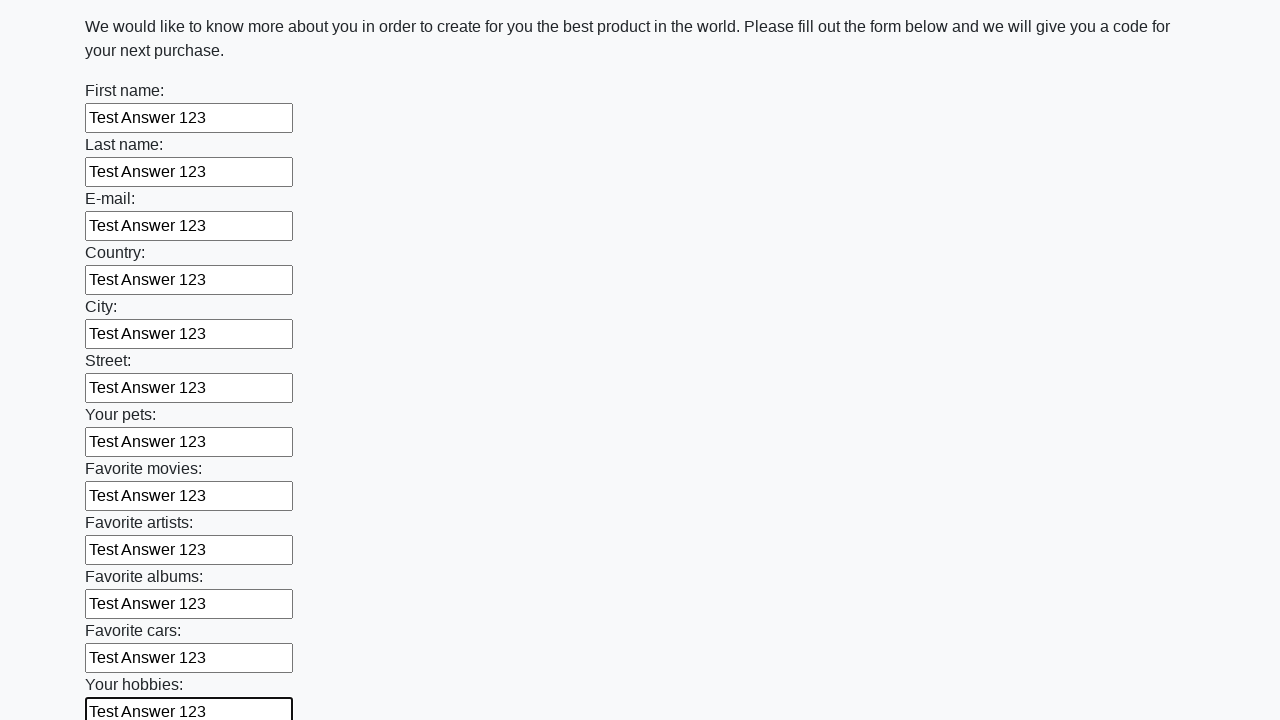

Filled input field with 'Test Answer 123' on input >> nth=12
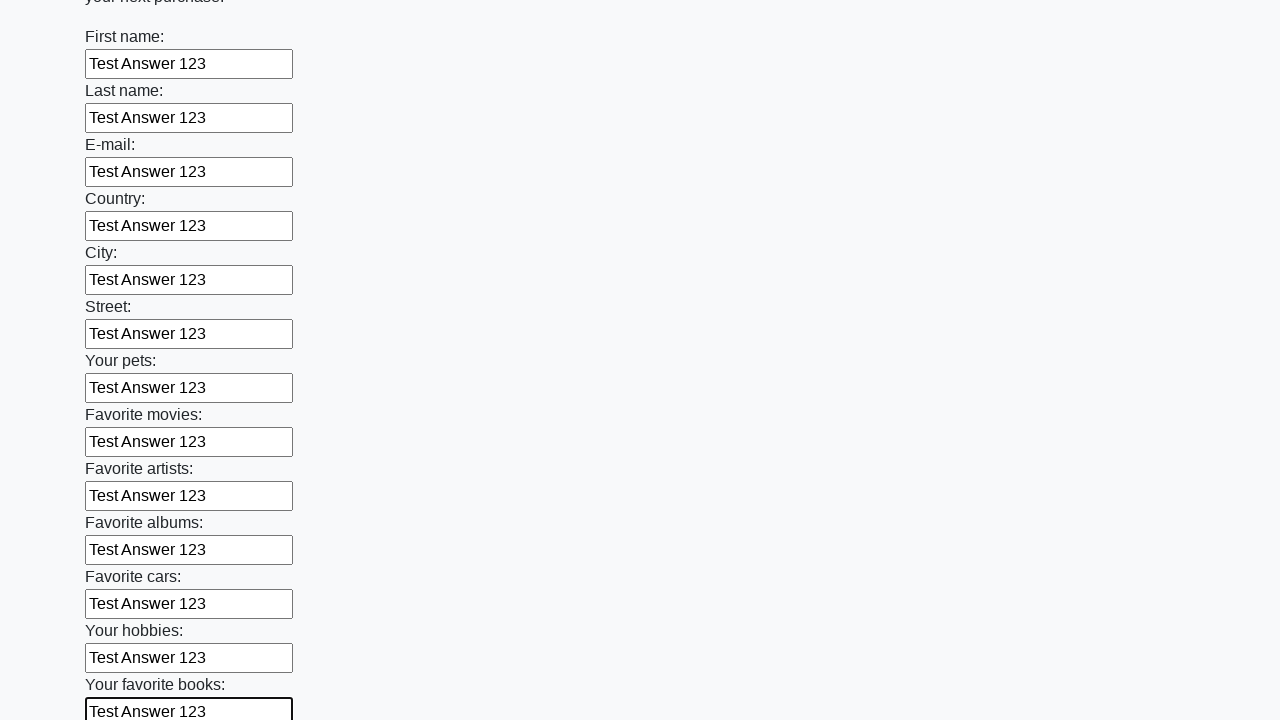

Filled input field with 'Test Answer 123' on input >> nth=13
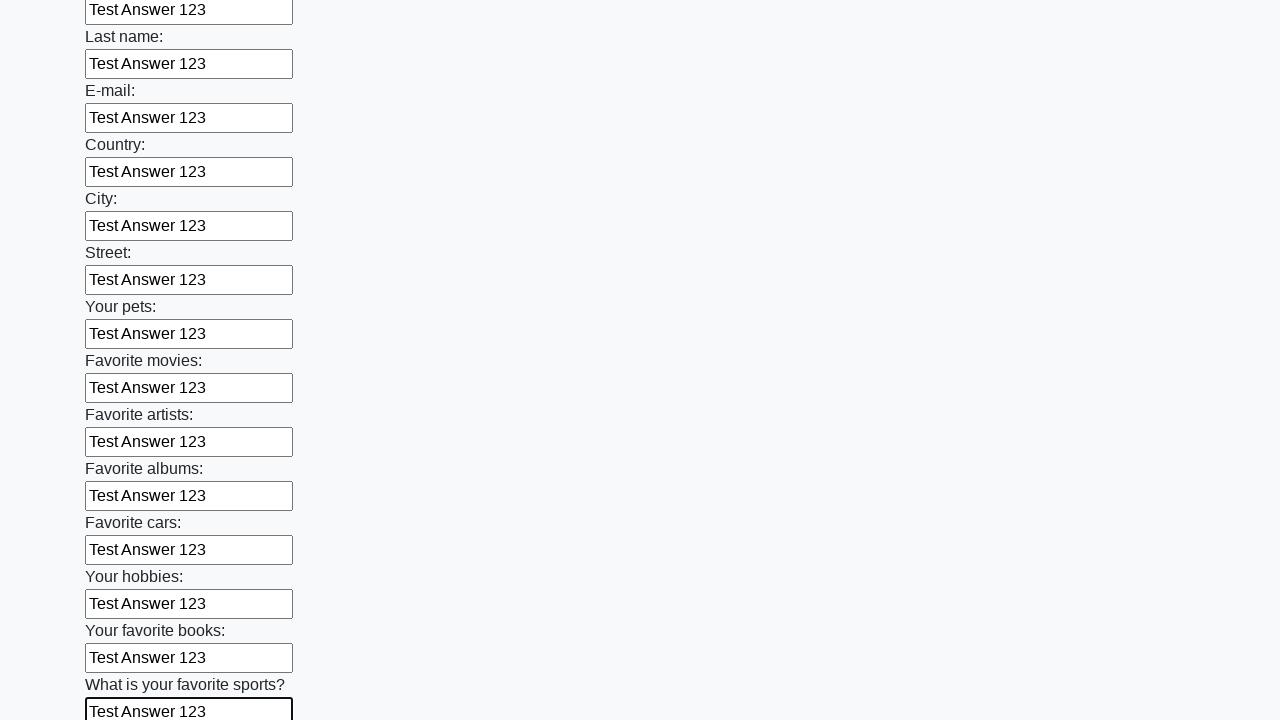

Filled input field with 'Test Answer 123' on input >> nth=14
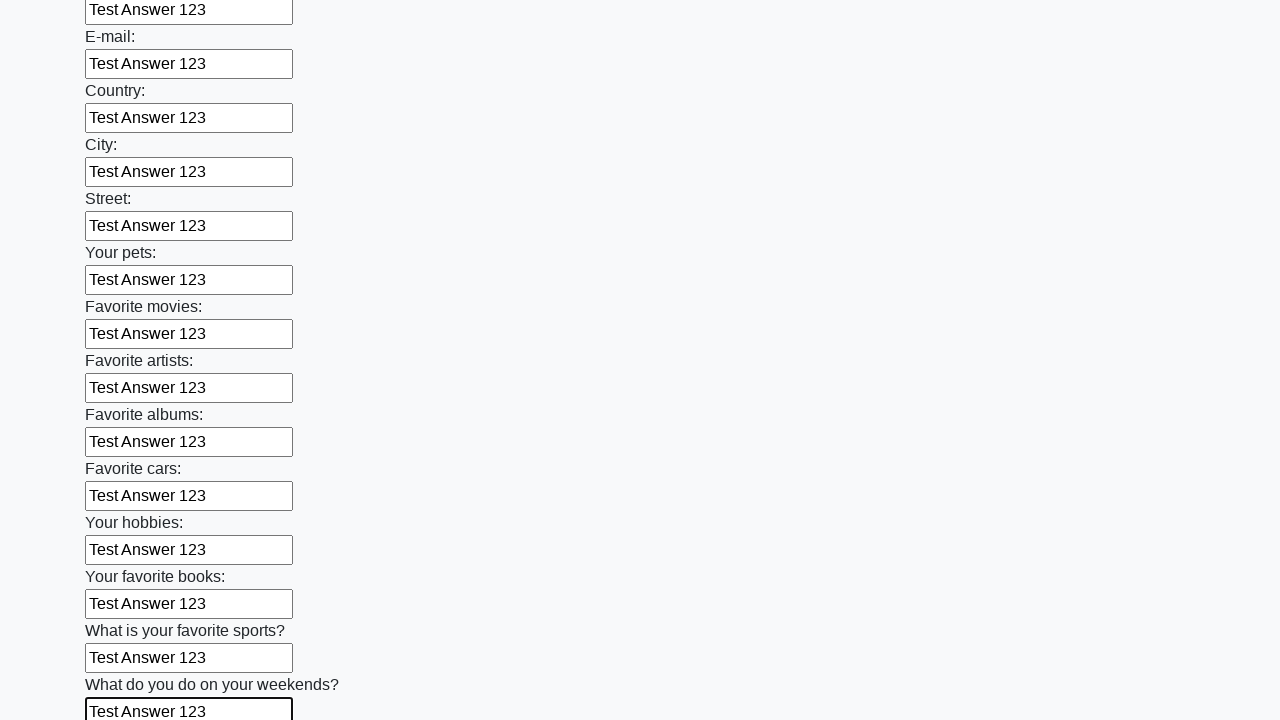

Filled input field with 'Test Answer 123' on input >> nth=15
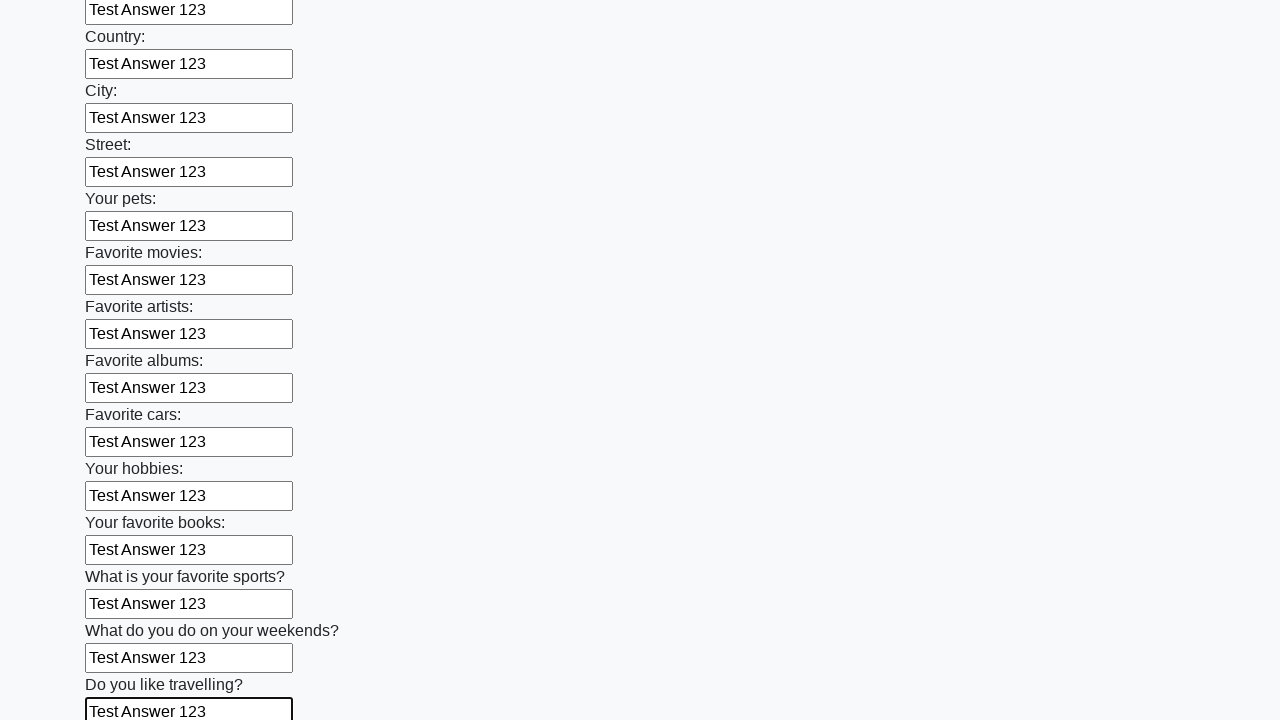

Filled input field with 'Test Answer 123' on input >> nth=16
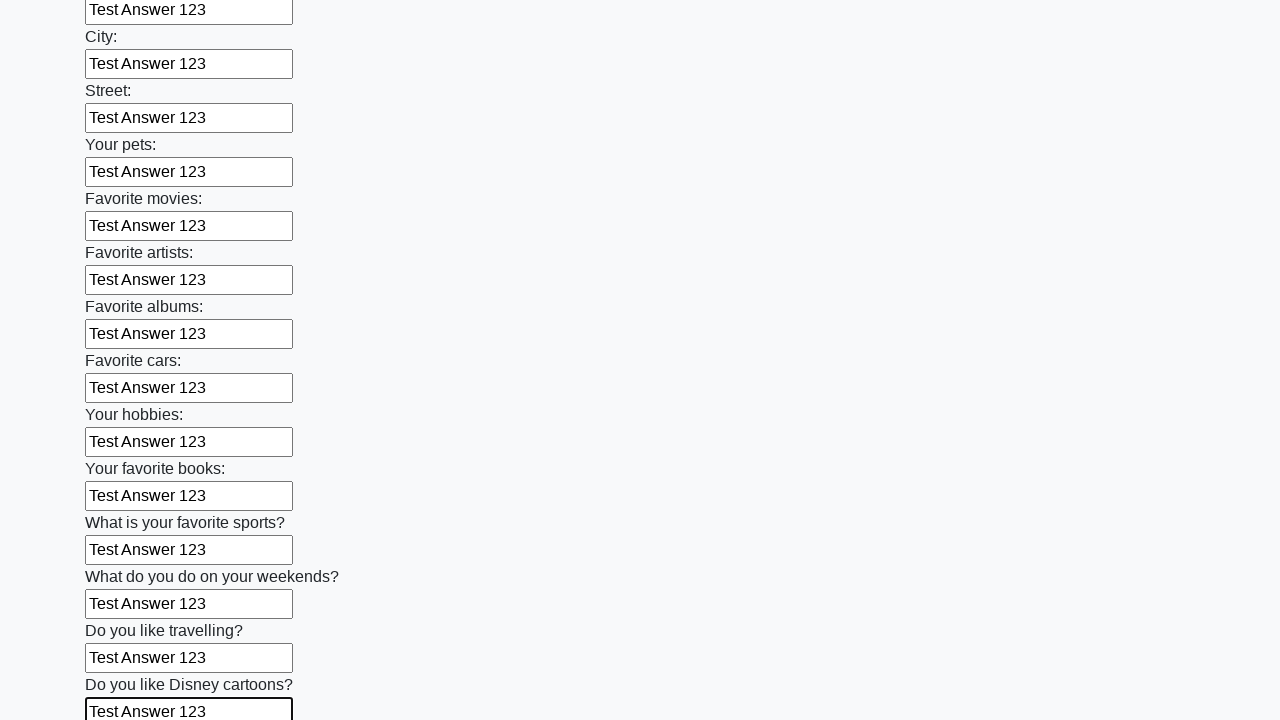

Filled input field with 'Test Answer 123' on input >> nth=17
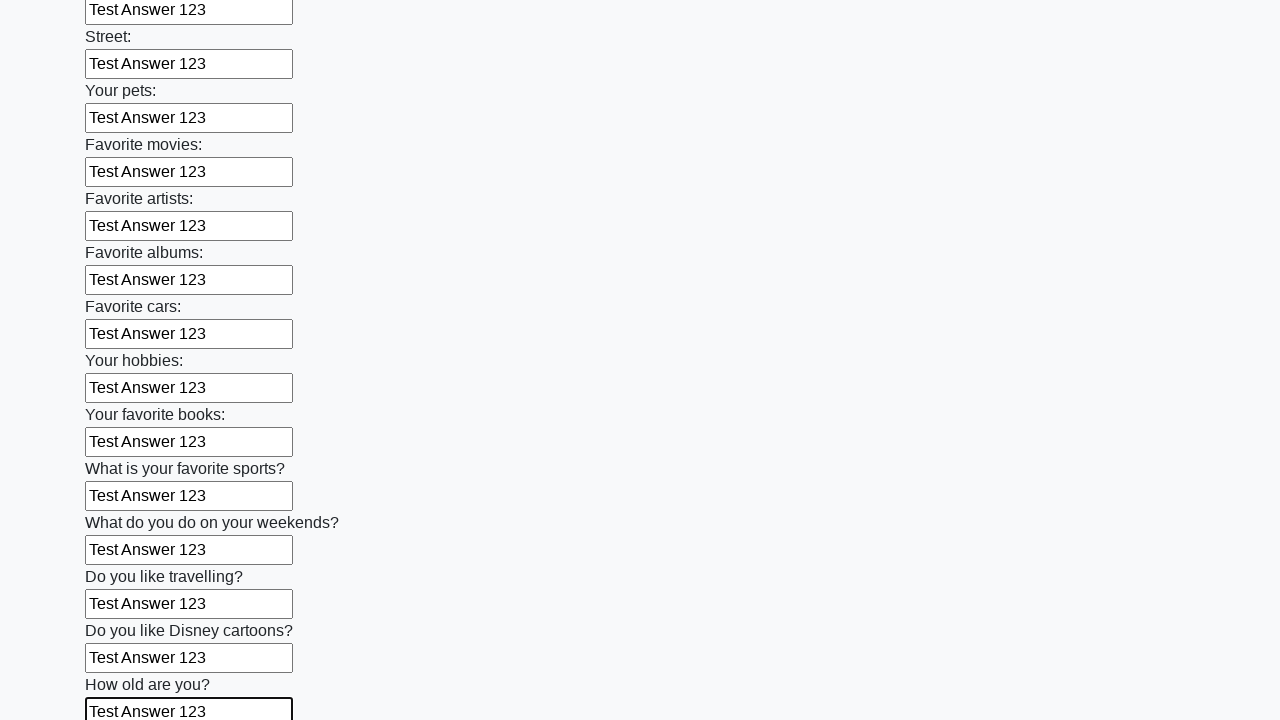

Filled input field with 'Test Answer 123' on input >> nth=18
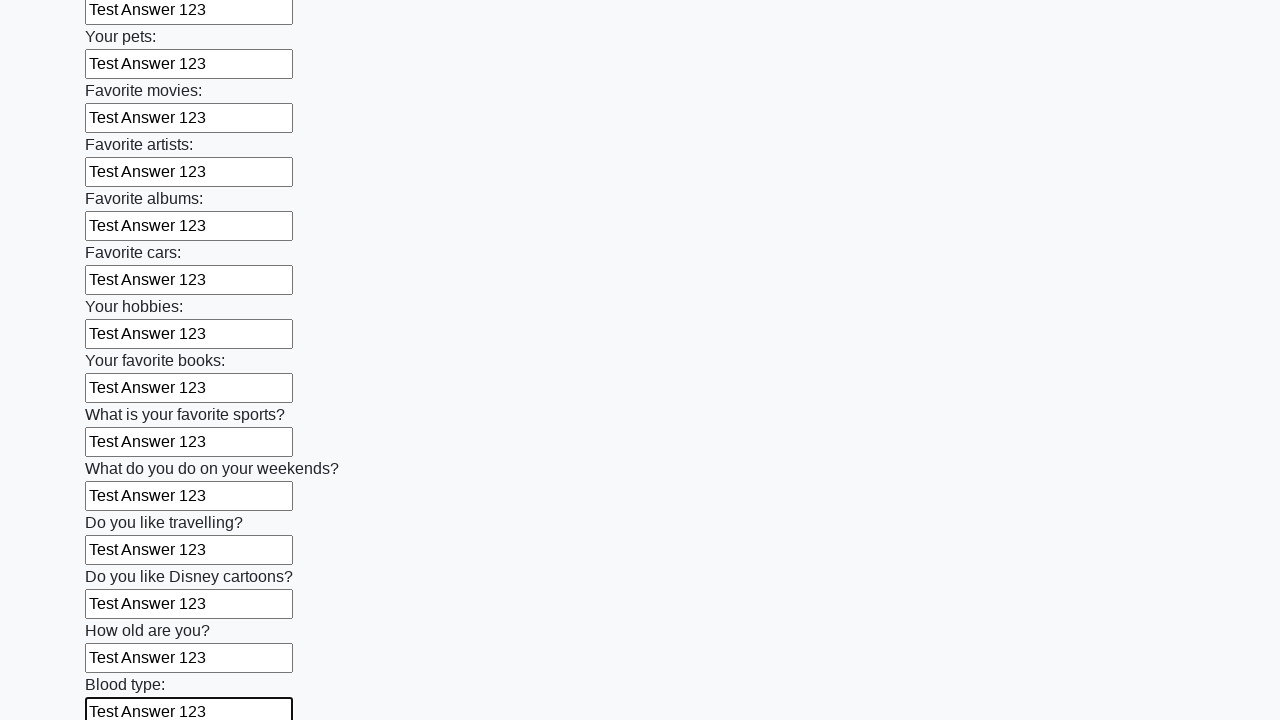

Filled input field with 'Test Answer 123' on input >> nth=19
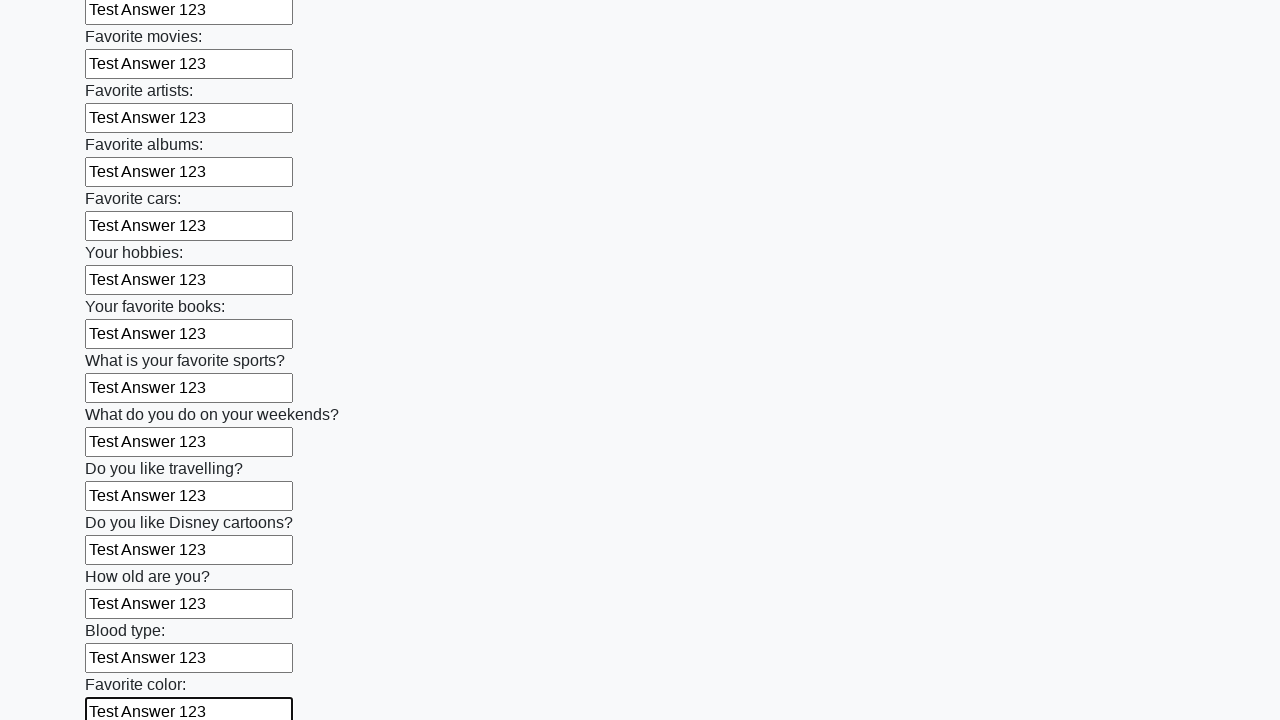

Filled input field with 'Test Answer 123' on input >> nth=20
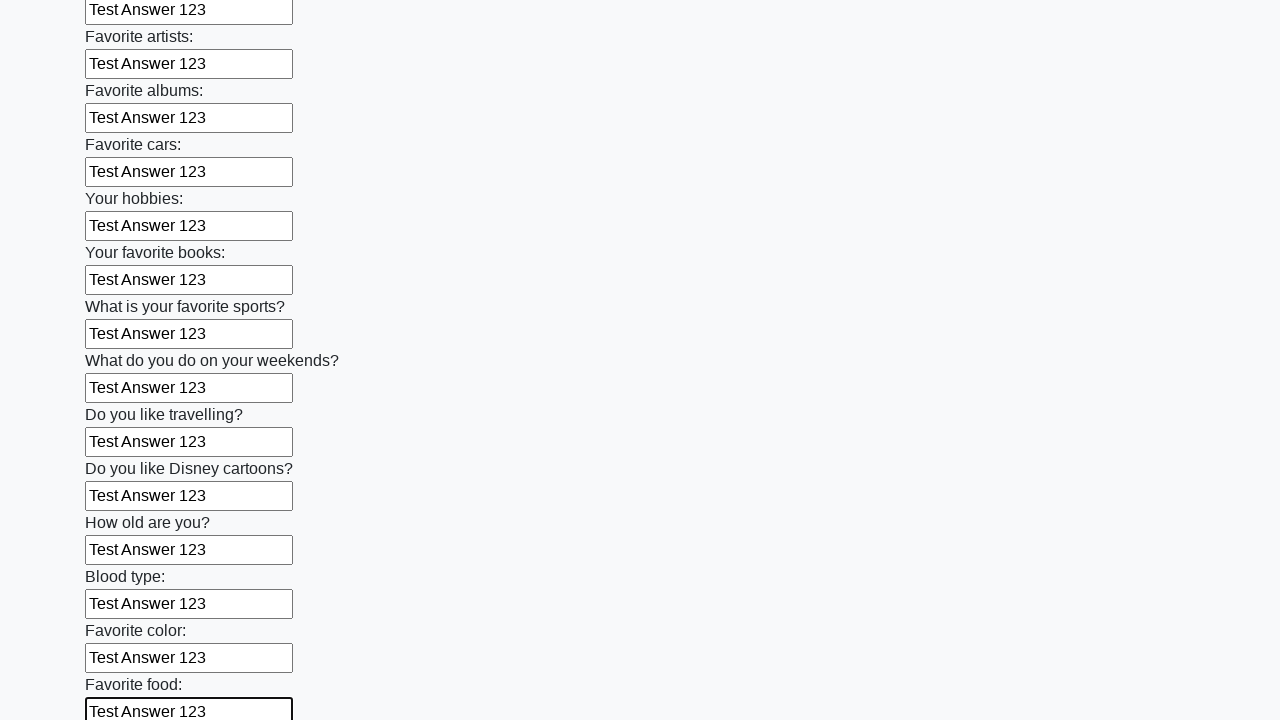

Filled input field with 'Test Answer 123' on input >> nth=21
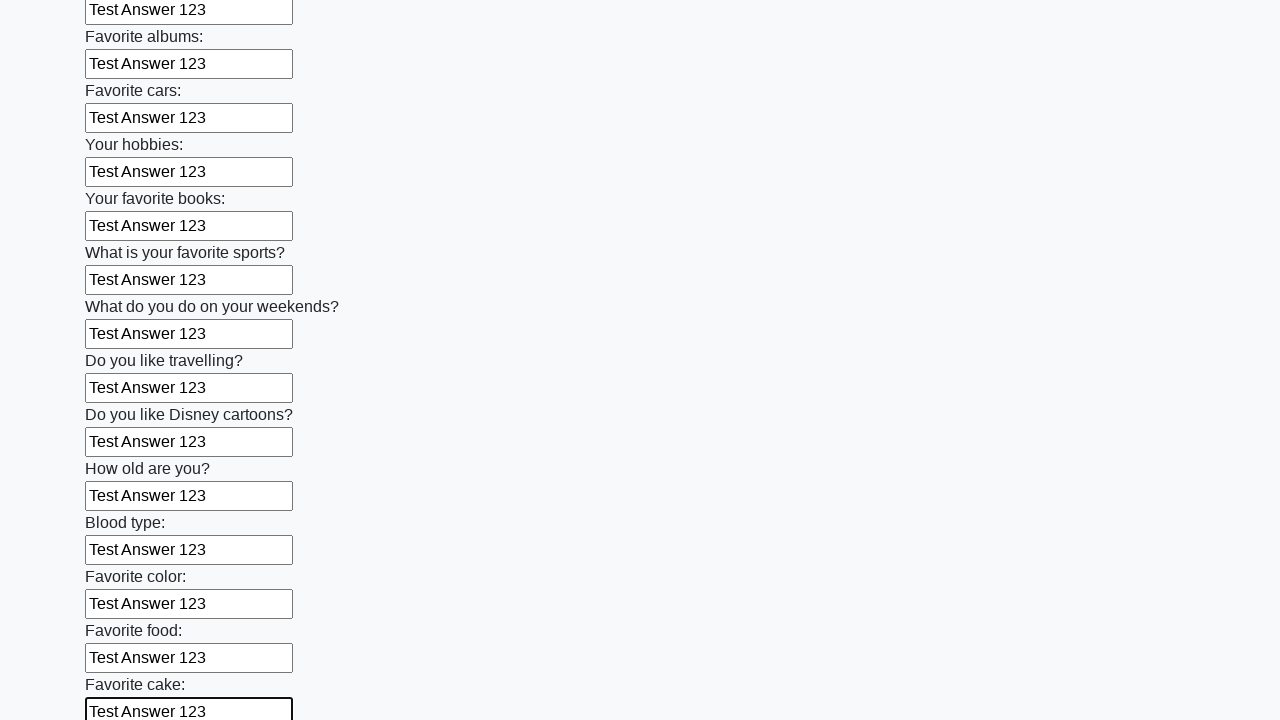

Filled input field with 'Test Answer 123' on input >> nth=22
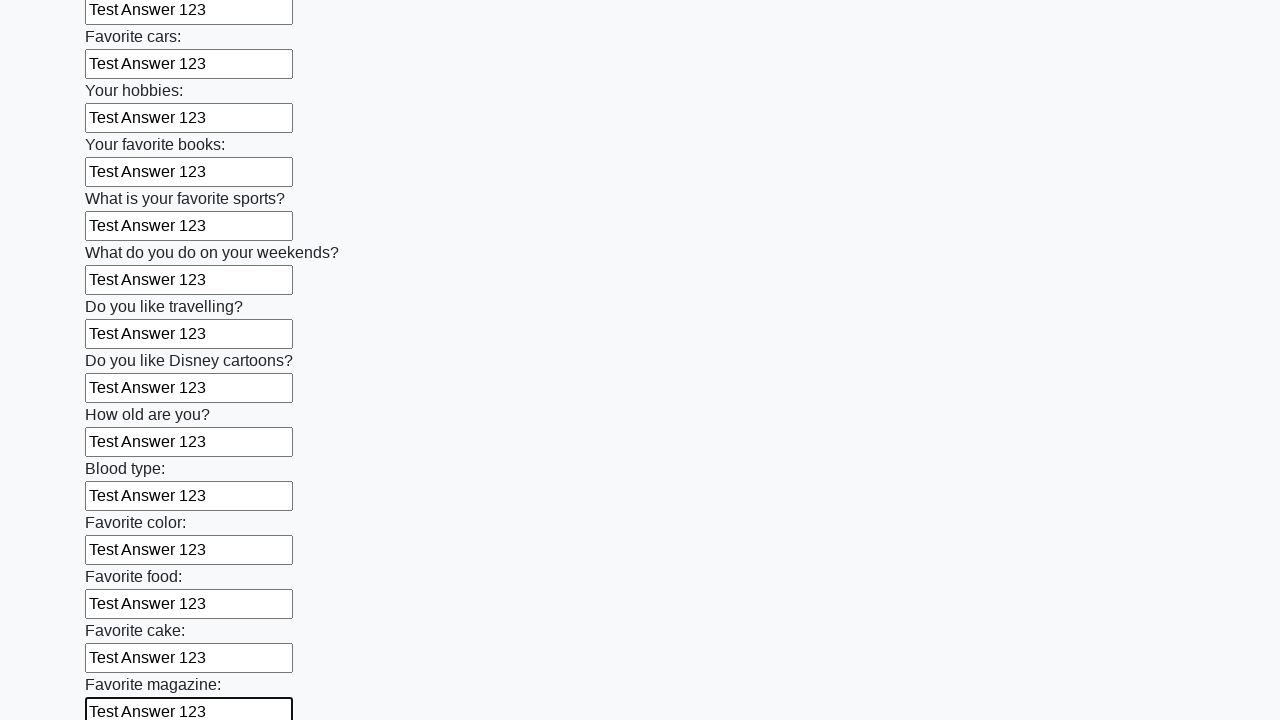

Filled input field with 'Test Answer 123' on input >> nth=23
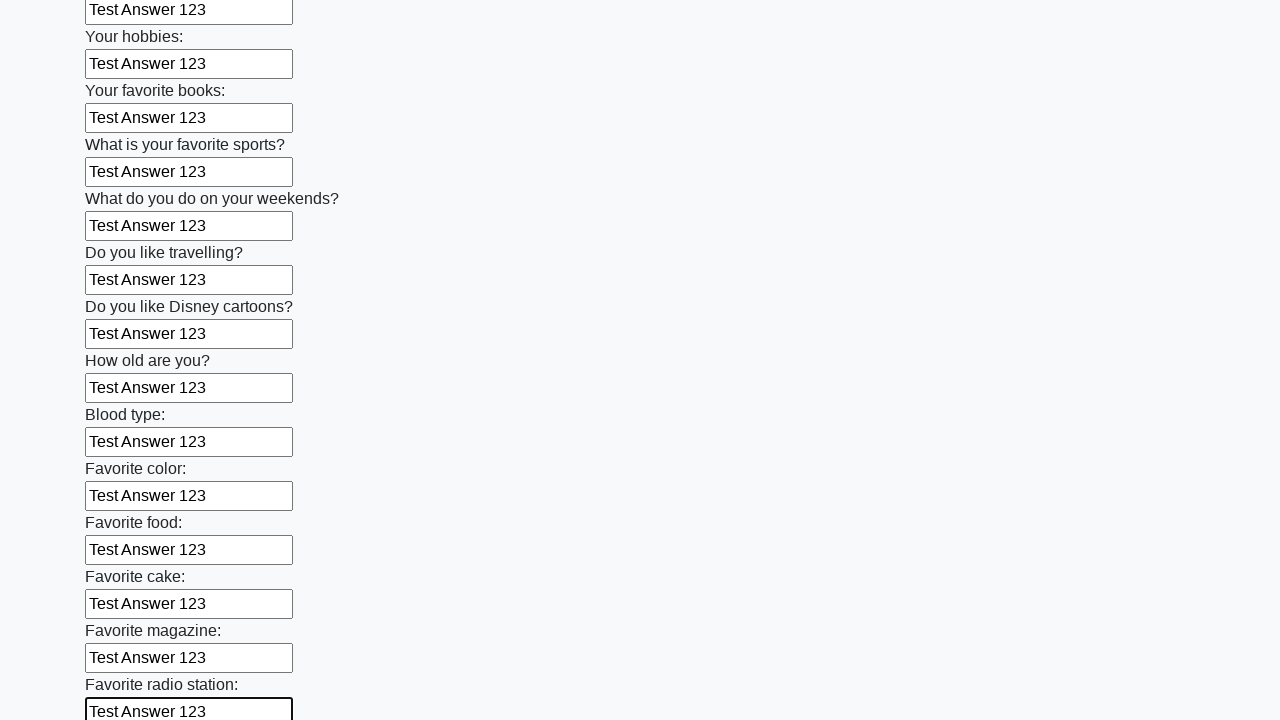

Filled input field with 'Test Answer 123' on input >> nth=24
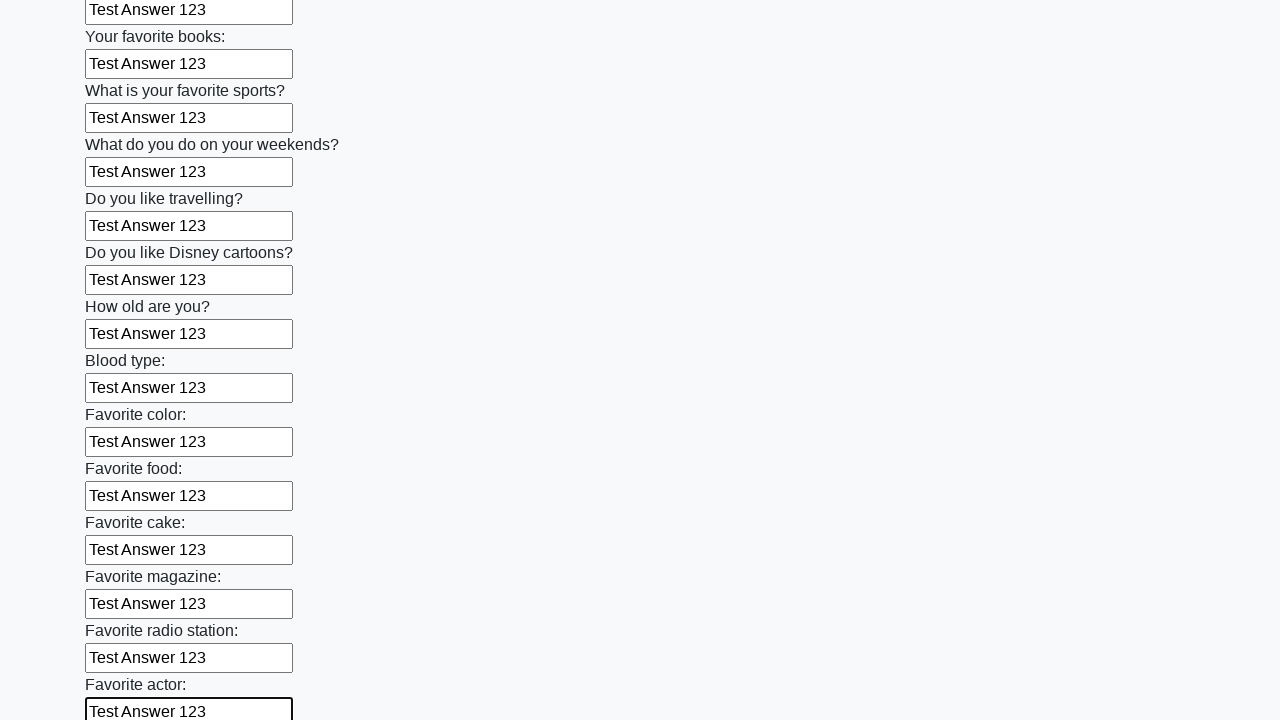

Filled input field with 'Test Answer 123' on input >> nth=25
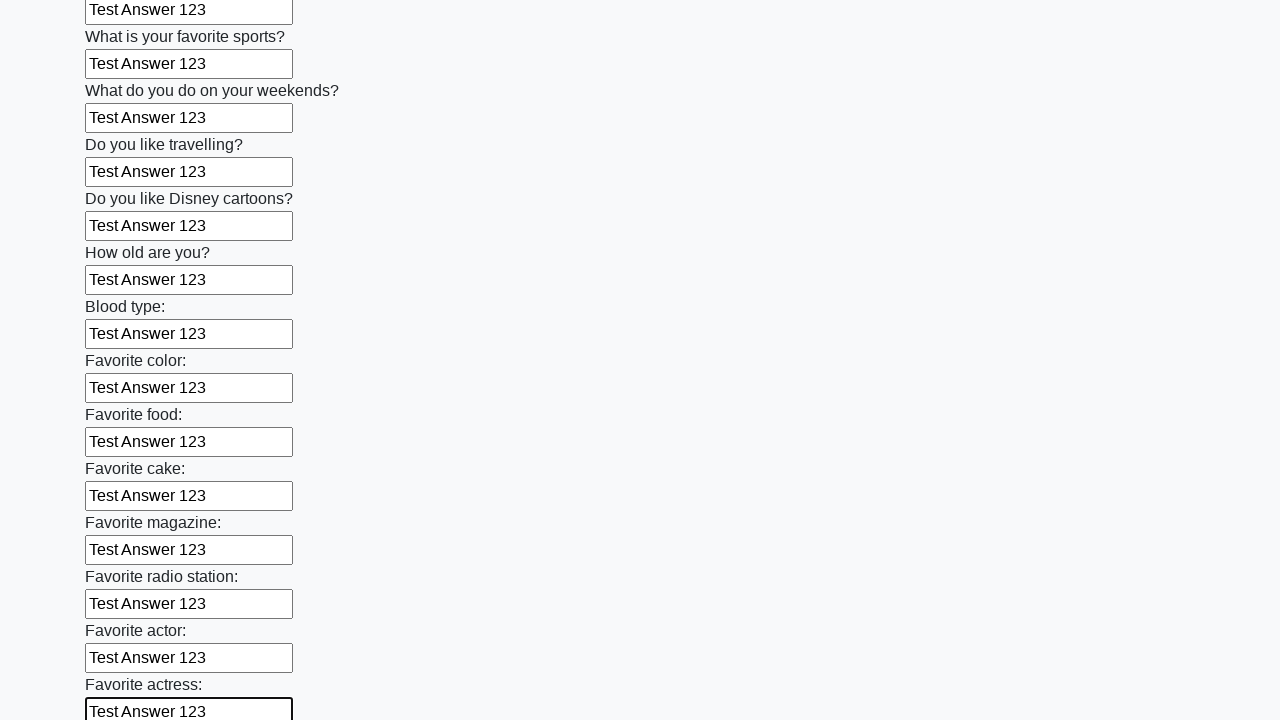

Filled input field with 'Test Answer 123' on input >> nth=26
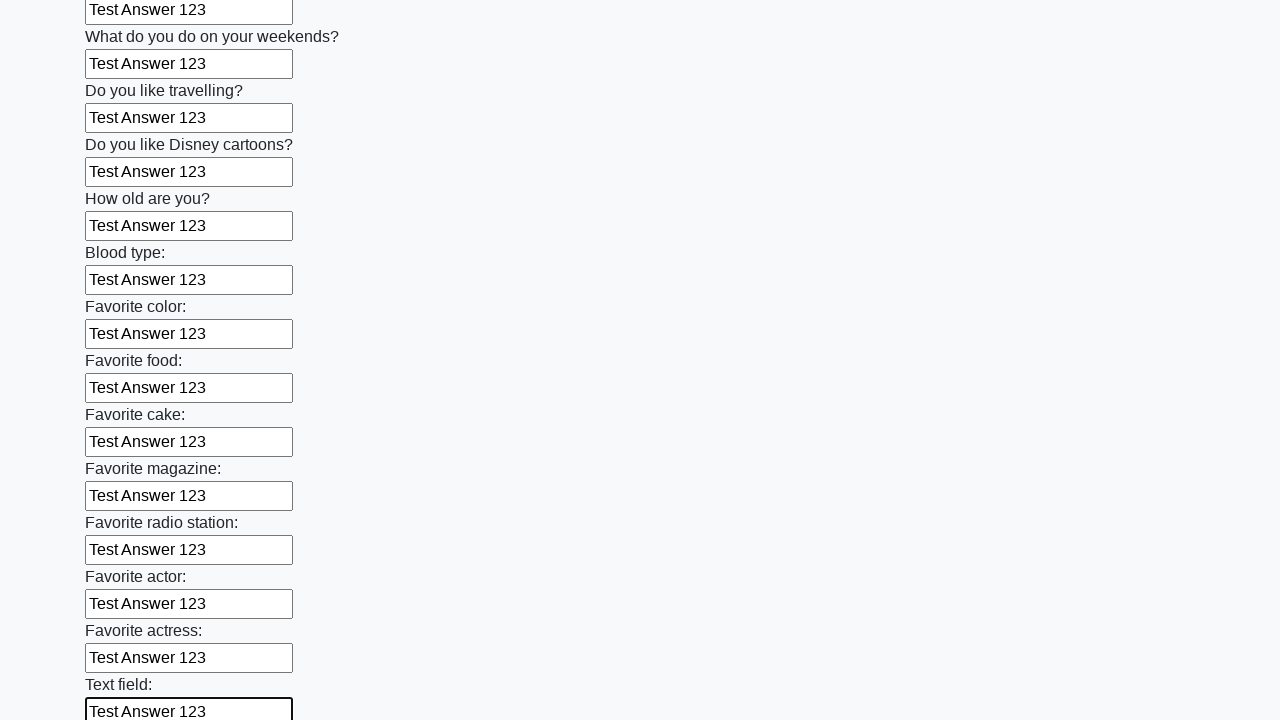

Filled input field with 'Test Answer 123' on input >> nth=27
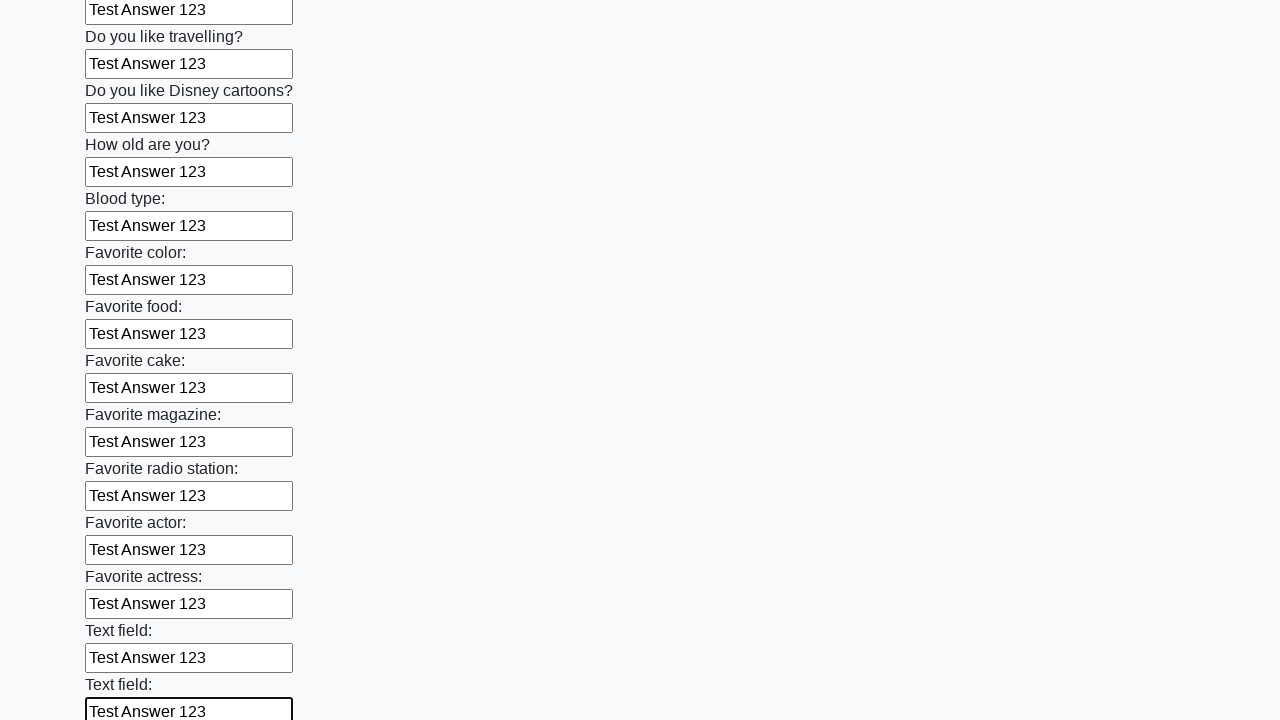

Filled input field with 'Test Answer 123' on input >> nth=28
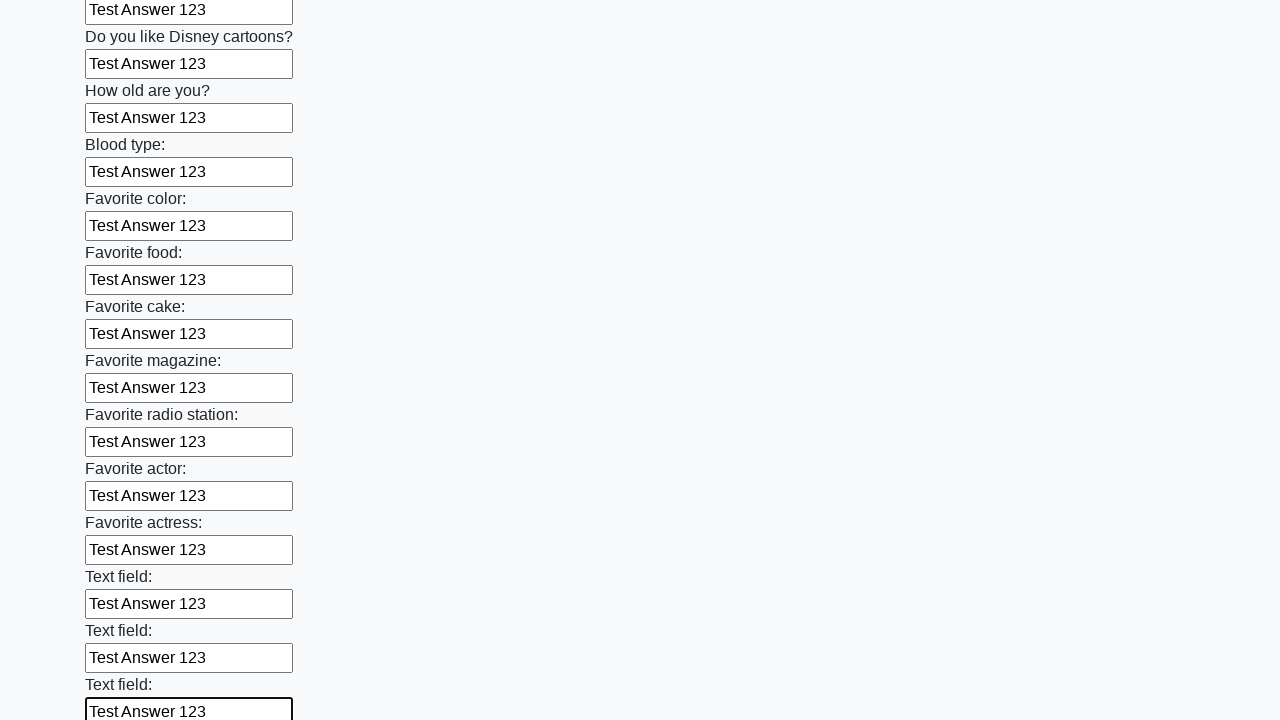

Filled input field with 'Test Answer 123' on input >> nth=29
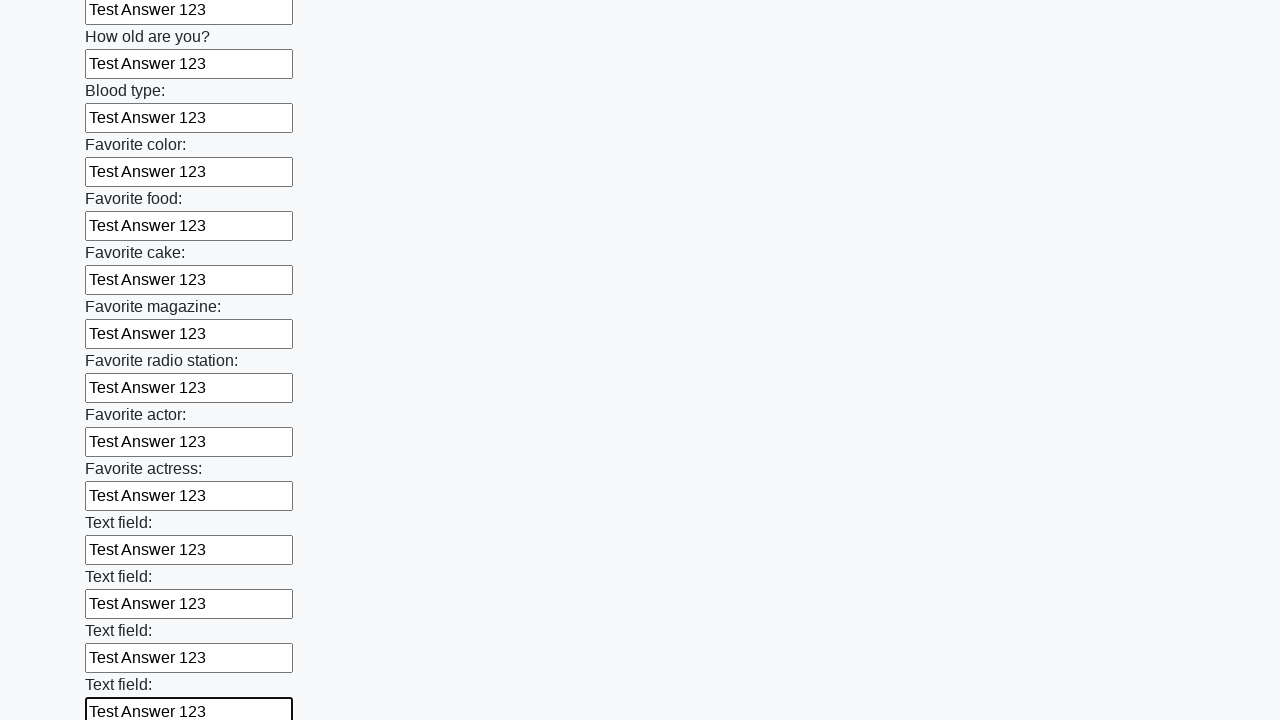

Filled input field with 'Test Answer 123' on input >> nth=30
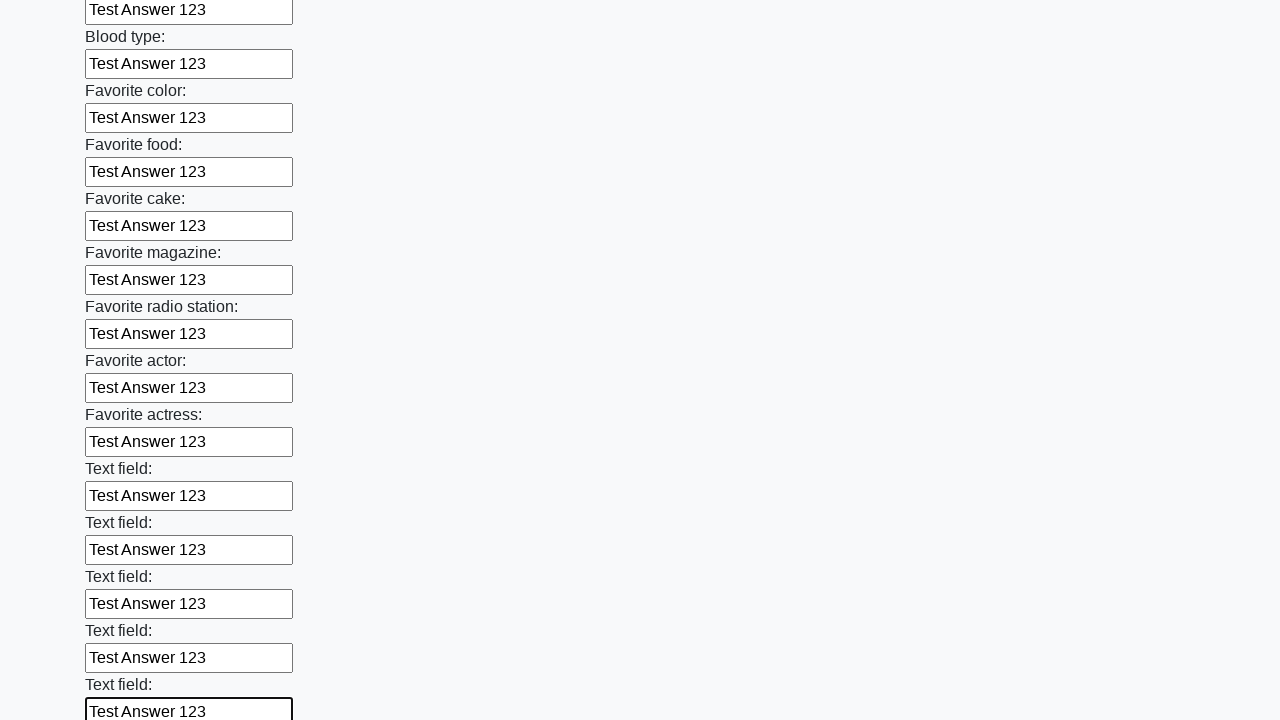

Filled input field with 'Test Answer 123' on input >> nth=31
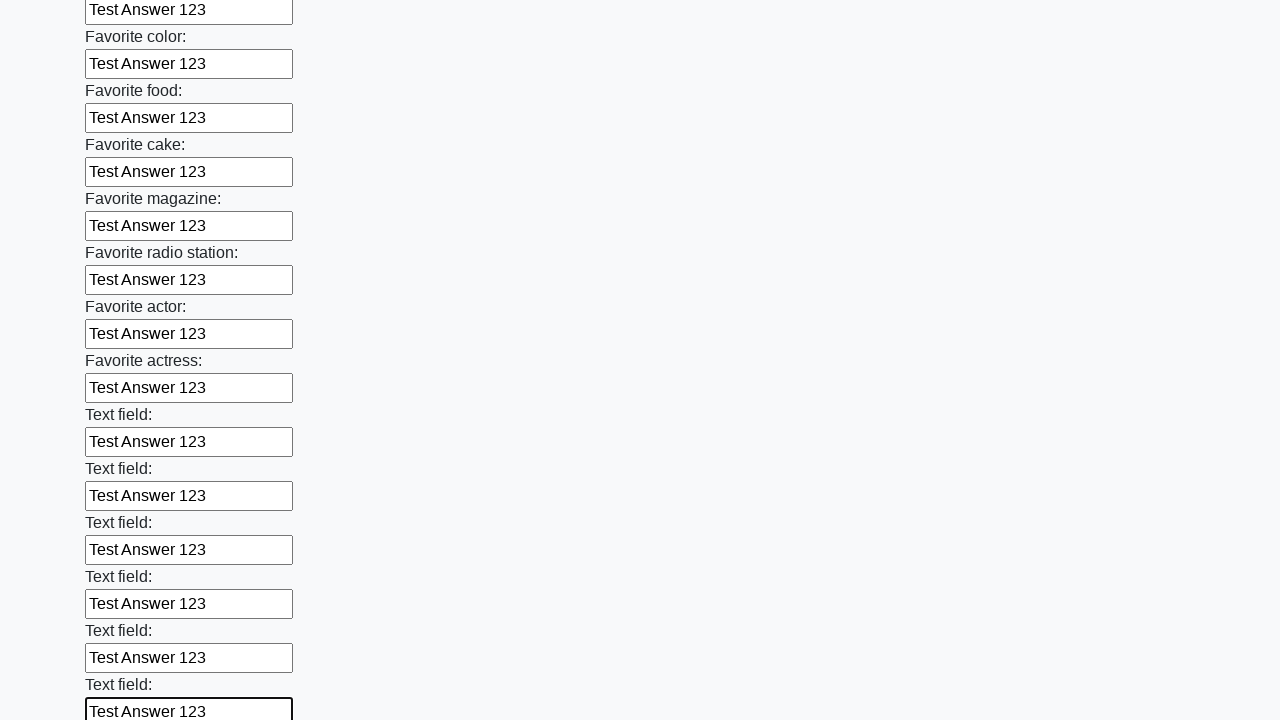

Filled input field with 'Test Answer 123' on input >> nth=32
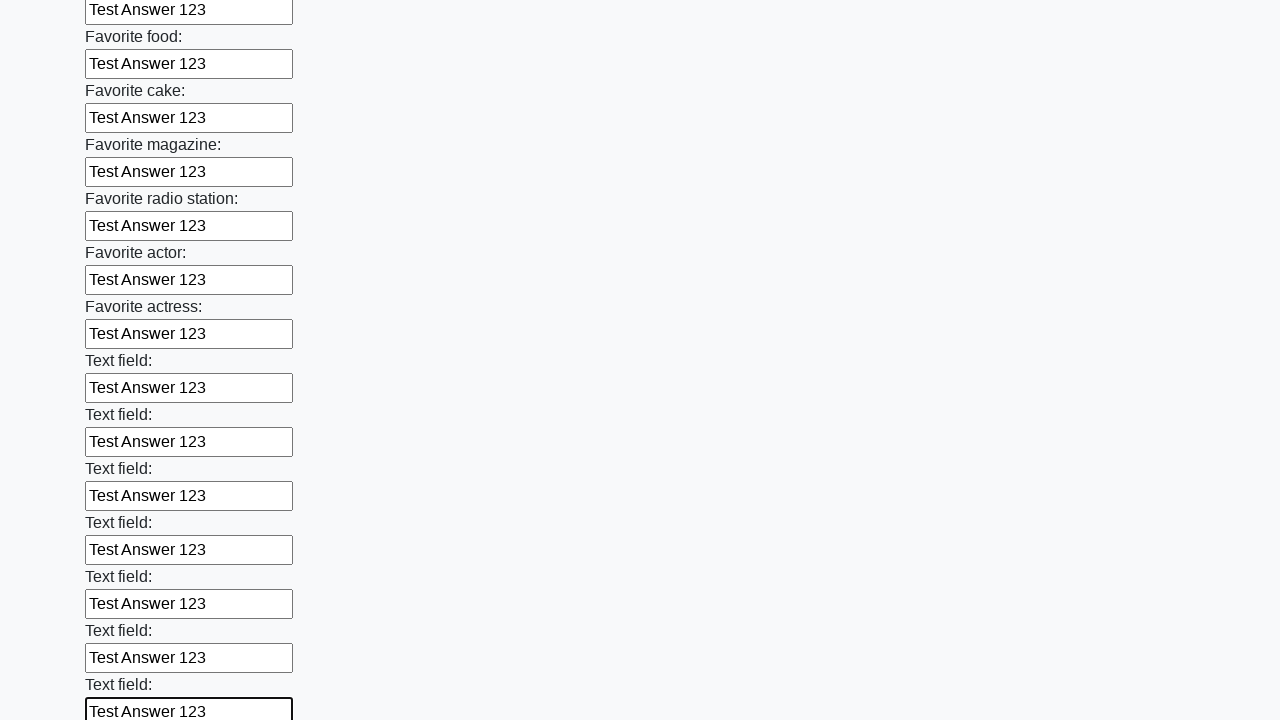

Filled input field with 'Test Answer 123' on input >> nth=33
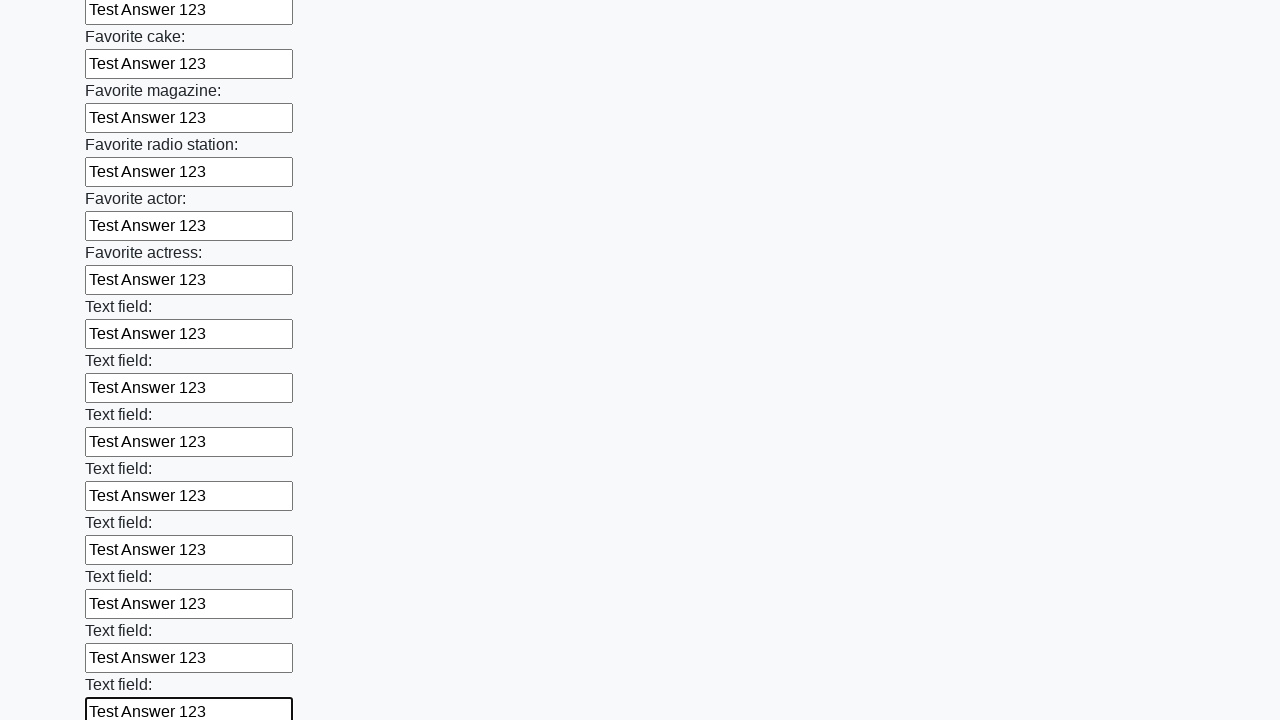

Filled input field with 'Test Answer 123' on input >> nth=34
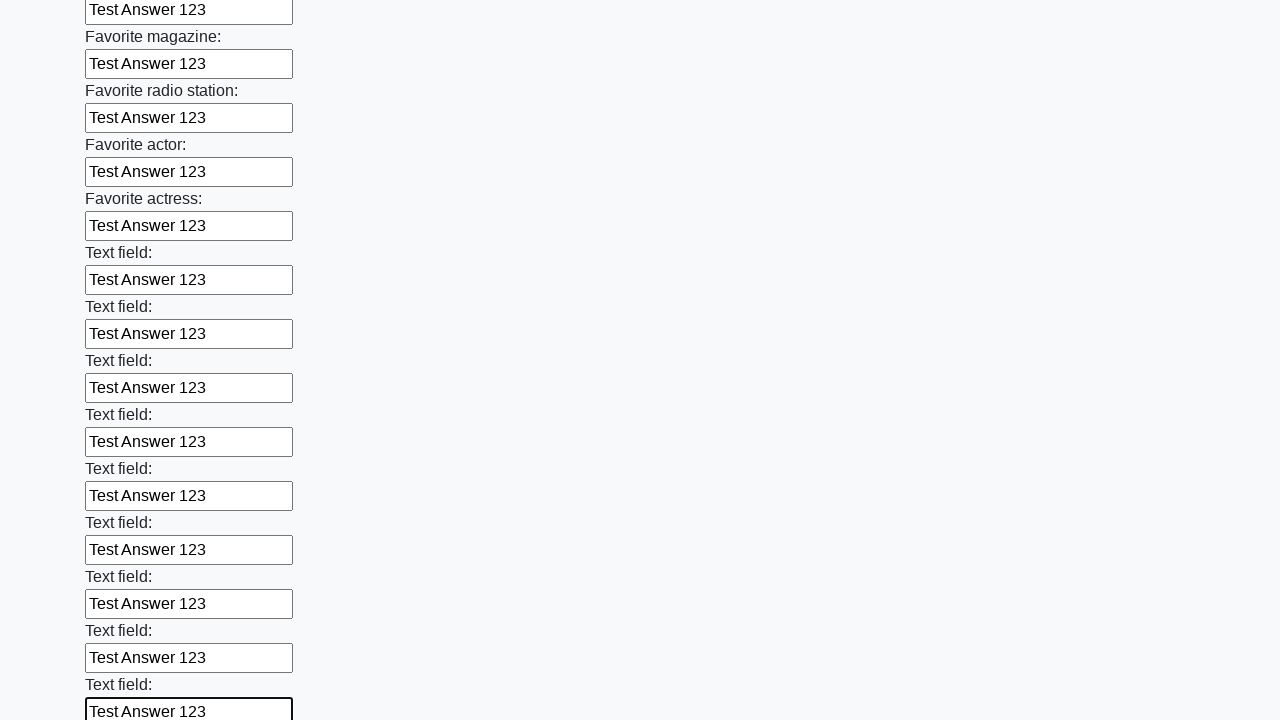

Filled input field with 'Test Answer 123' on input >> nth=35
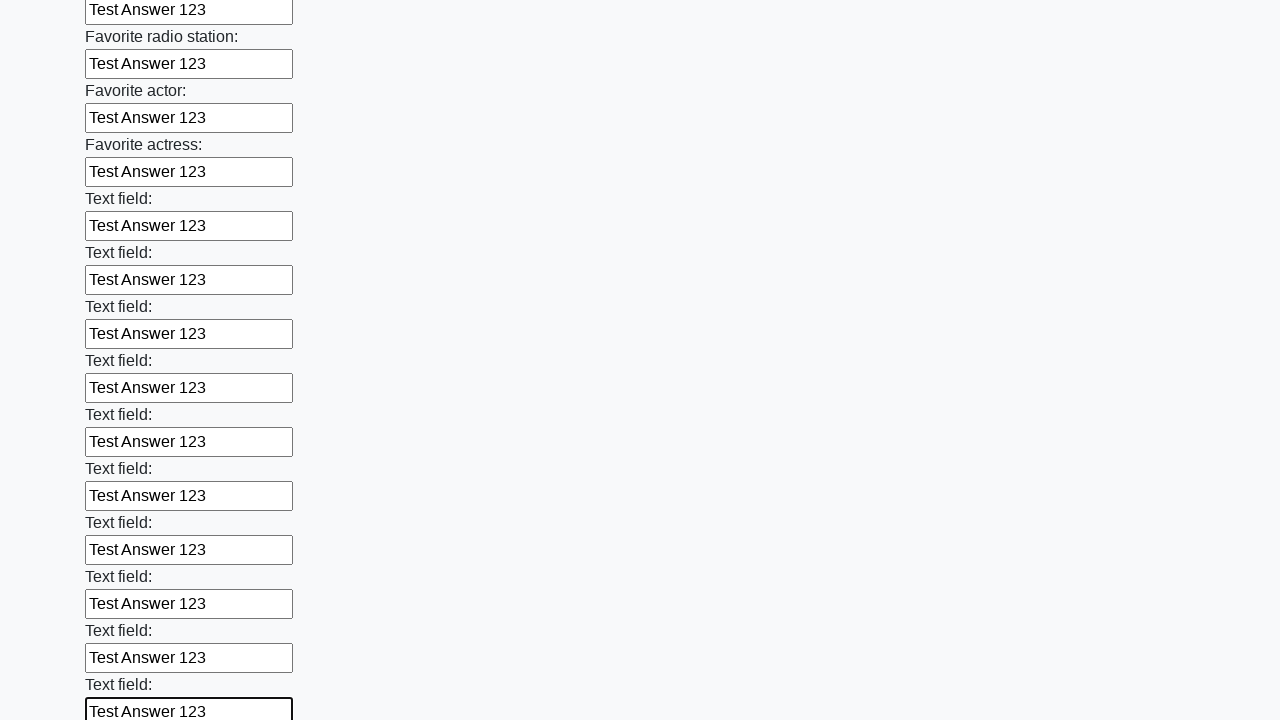

Filled input field with 'Test Answer 123' on input >> nth=36
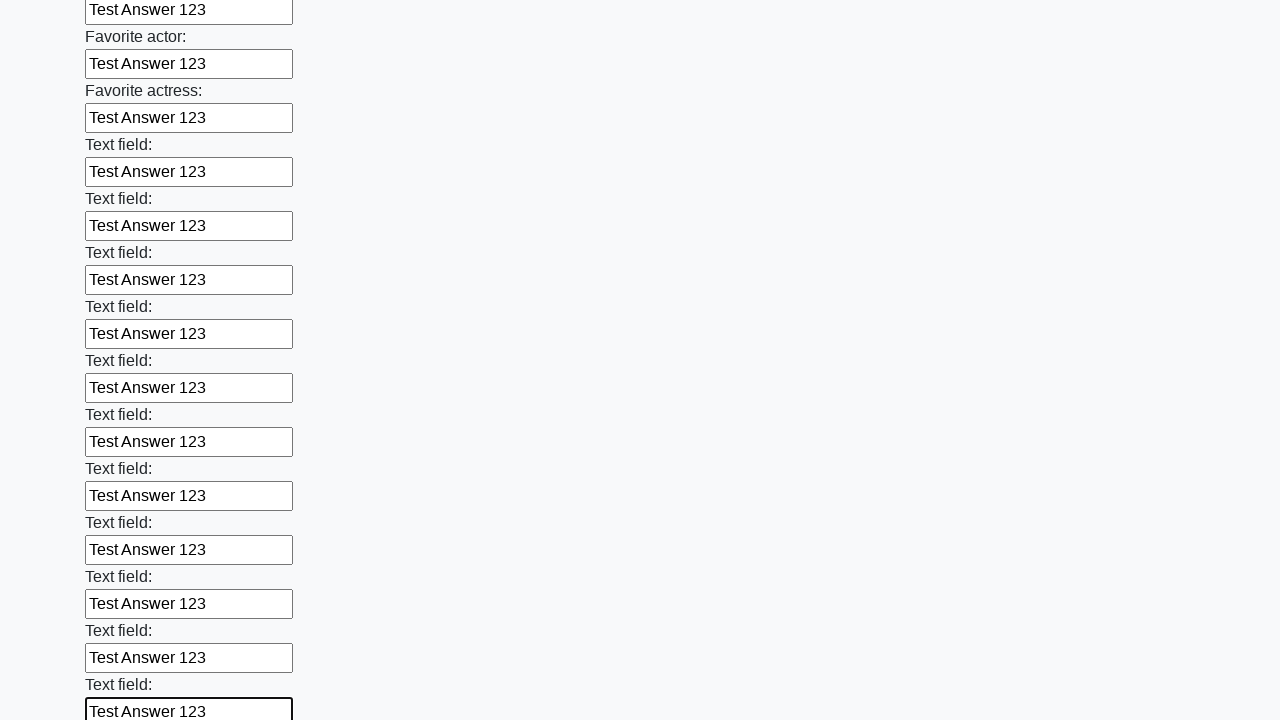

Filled input field with 'Test Answer 123' on input >> nth=37
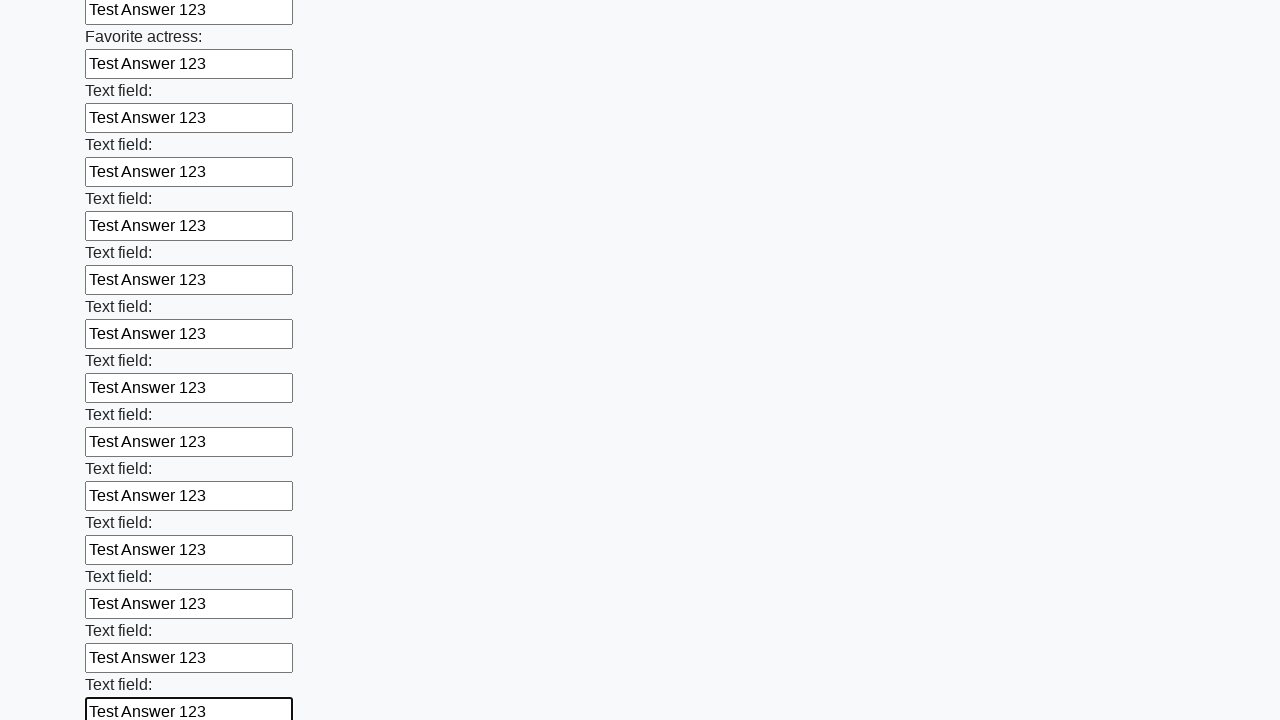

Filled input field with 'Test Answer 123' on input >> nth=38
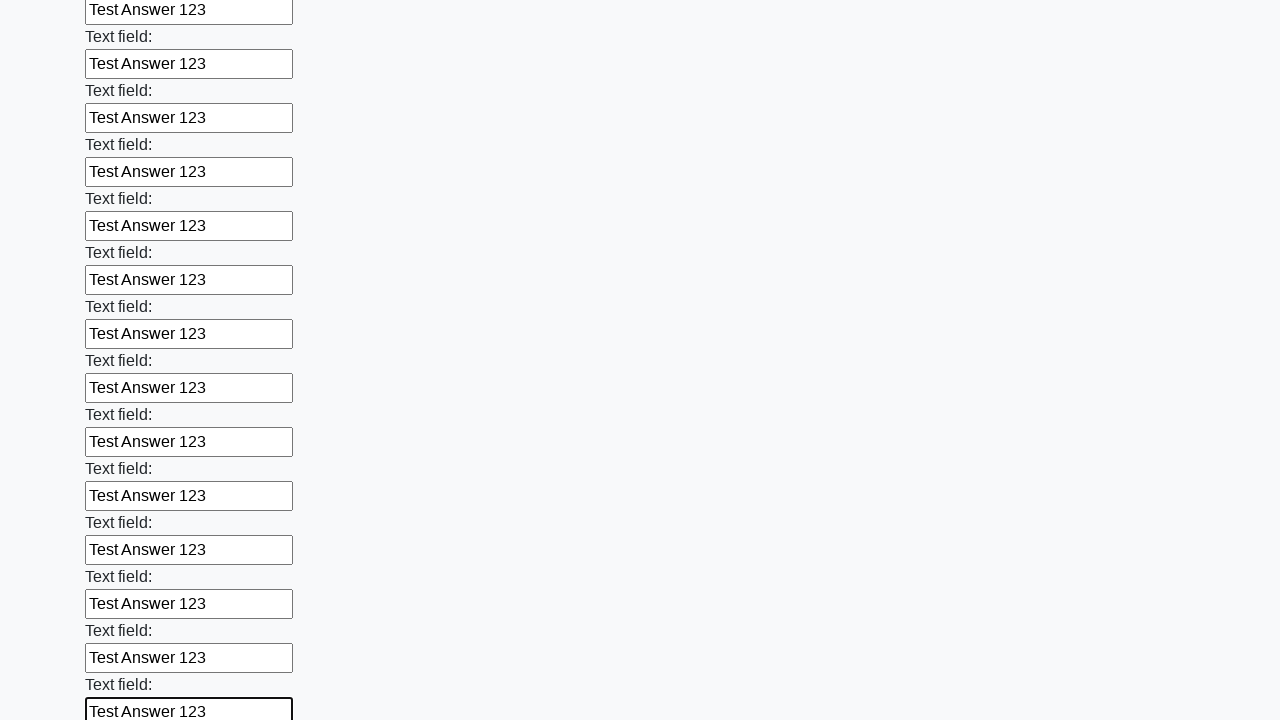

Filled input field with 'Test Answer 123' on input >> nth=39
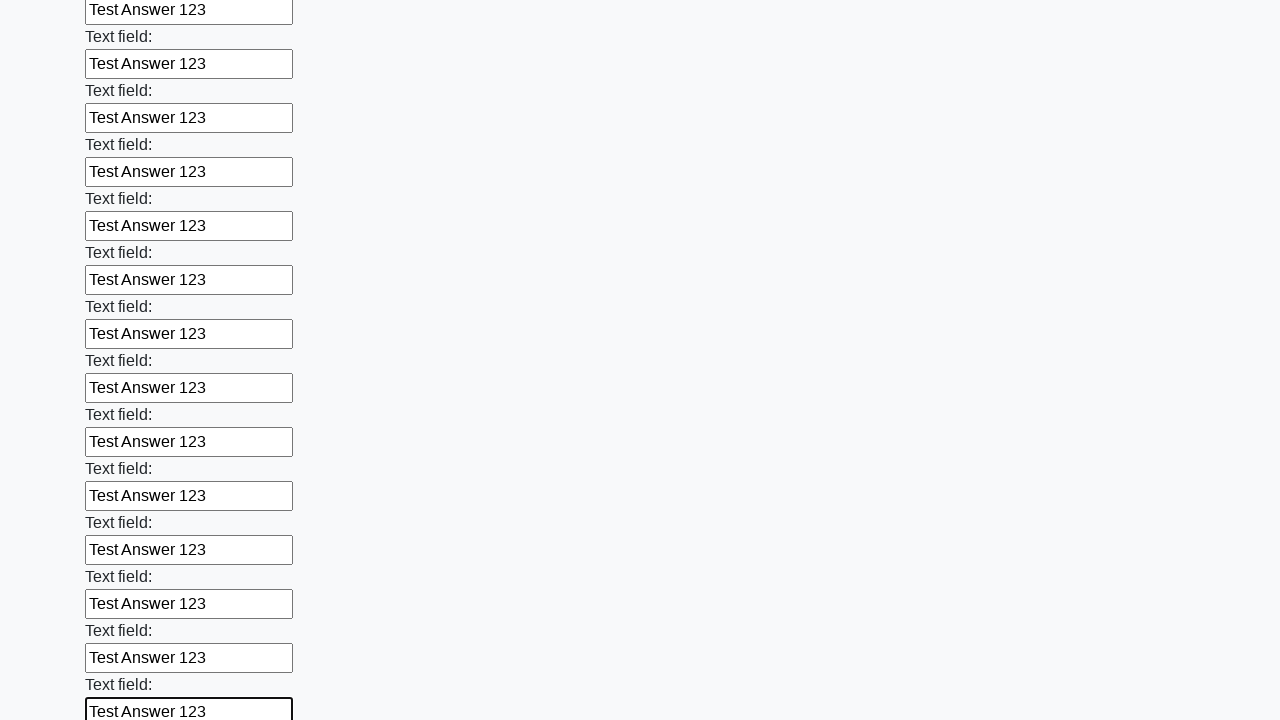

Filled input field with 'Test Answer 123' on input >> nth=40
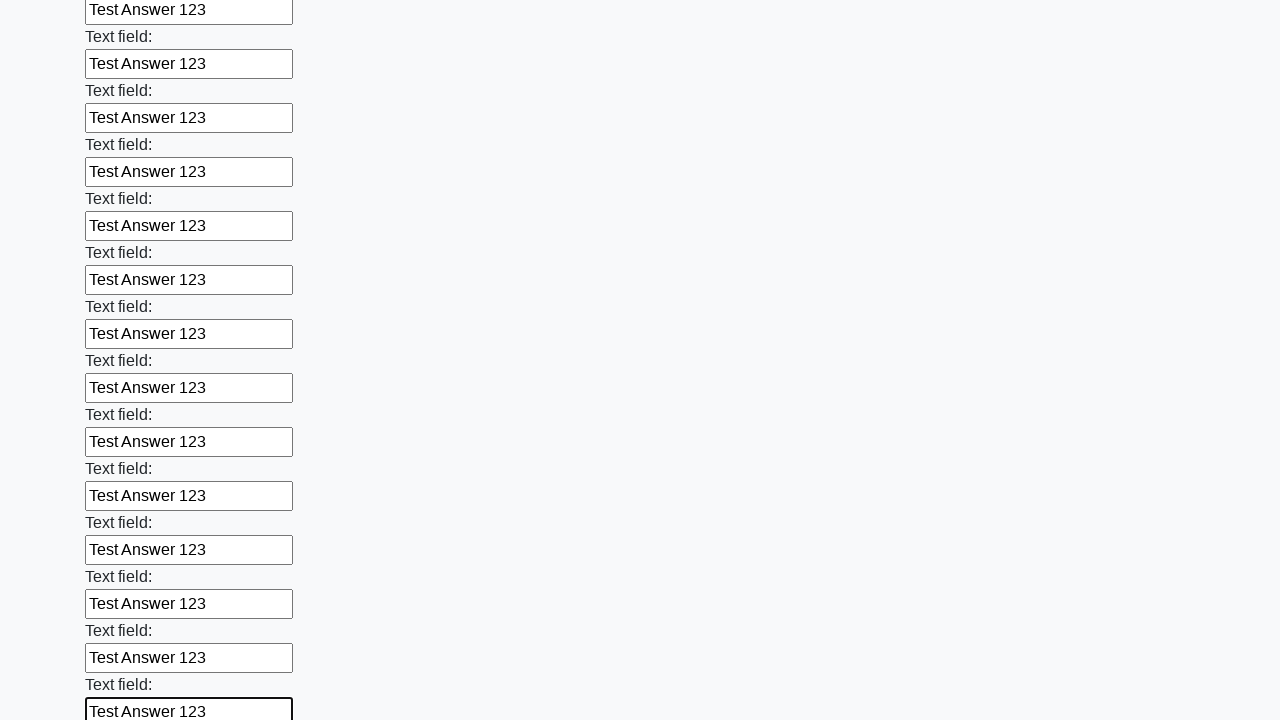

Filled input field with 'Test Answer 123' on input >> nth=41
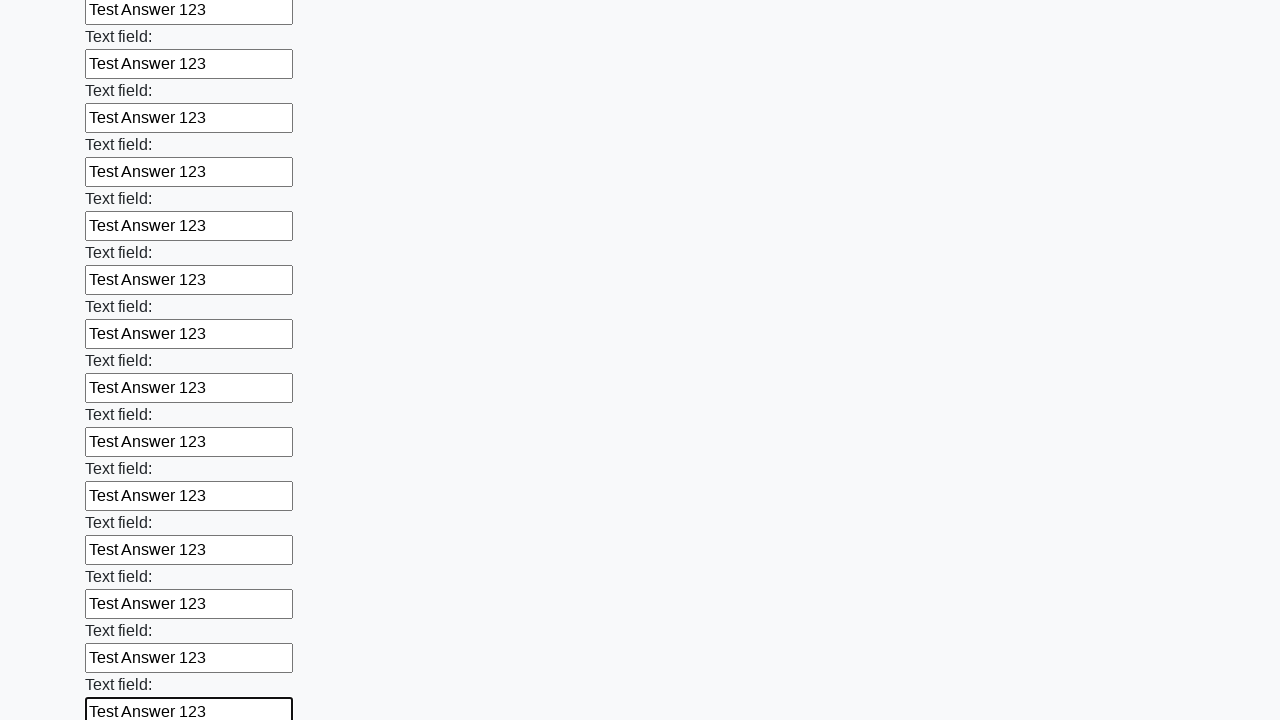

Filled input field with 'Test Answer 123' on input >> nth=42
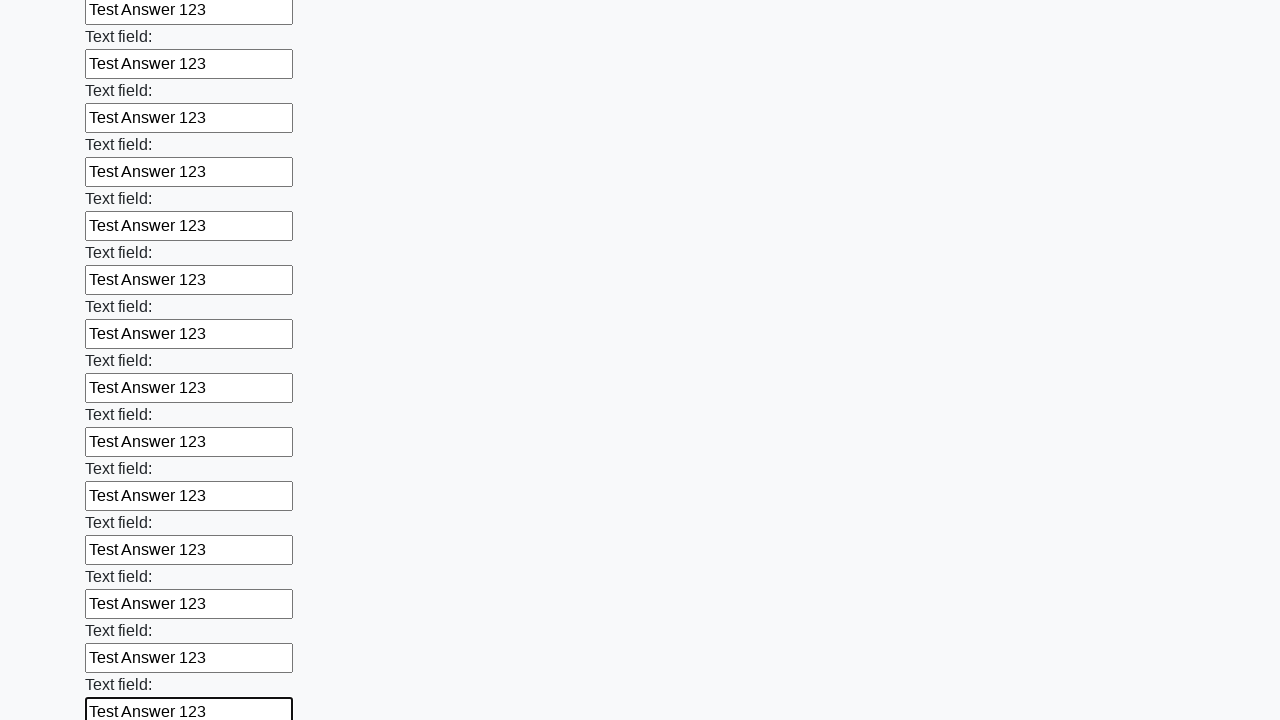

Filled input field with 'Test Answer 123' on input >> nth=43
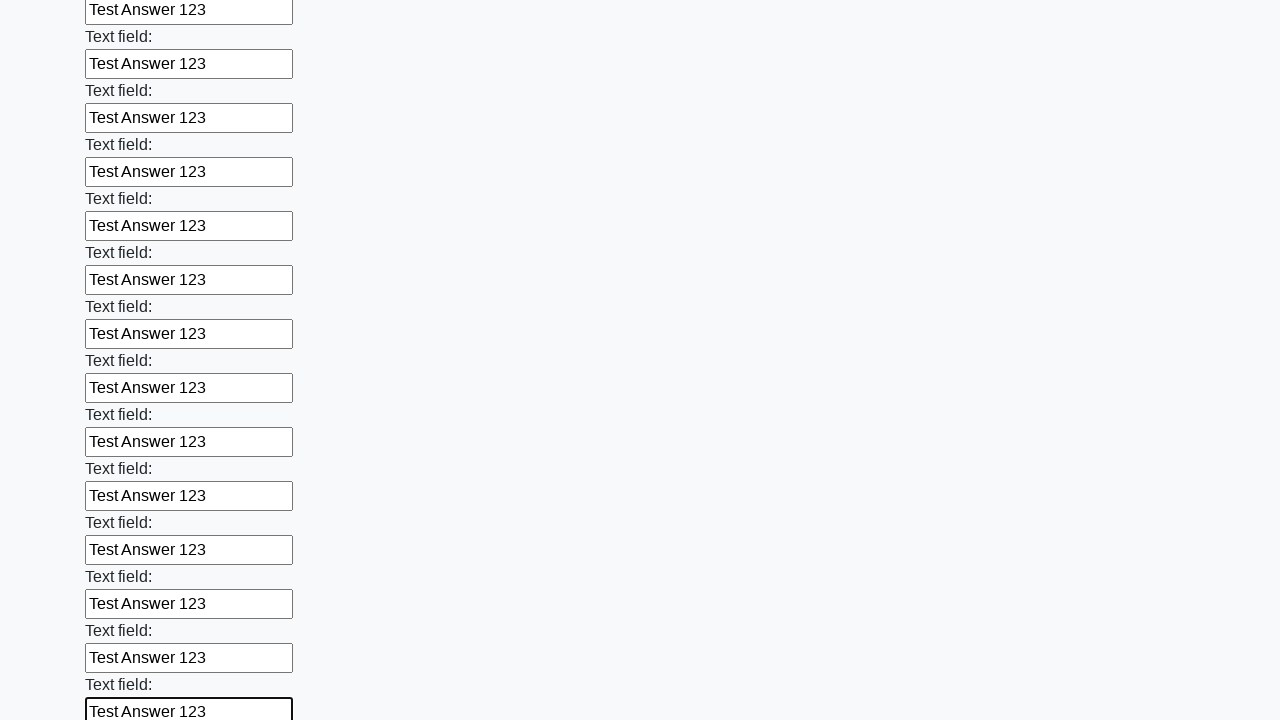

Filled input field with 'Test Answer 123' on input >> nth=44
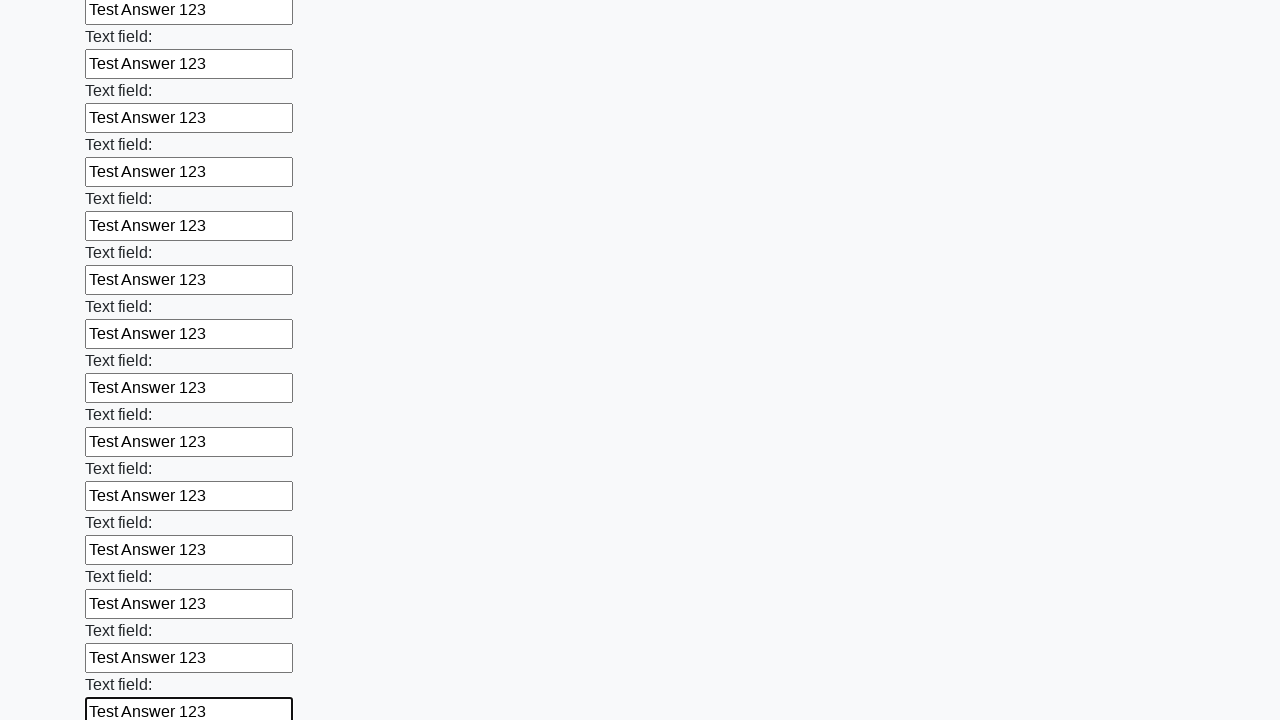

Filled input field with 'Test Answer 123' on input >> nth=45
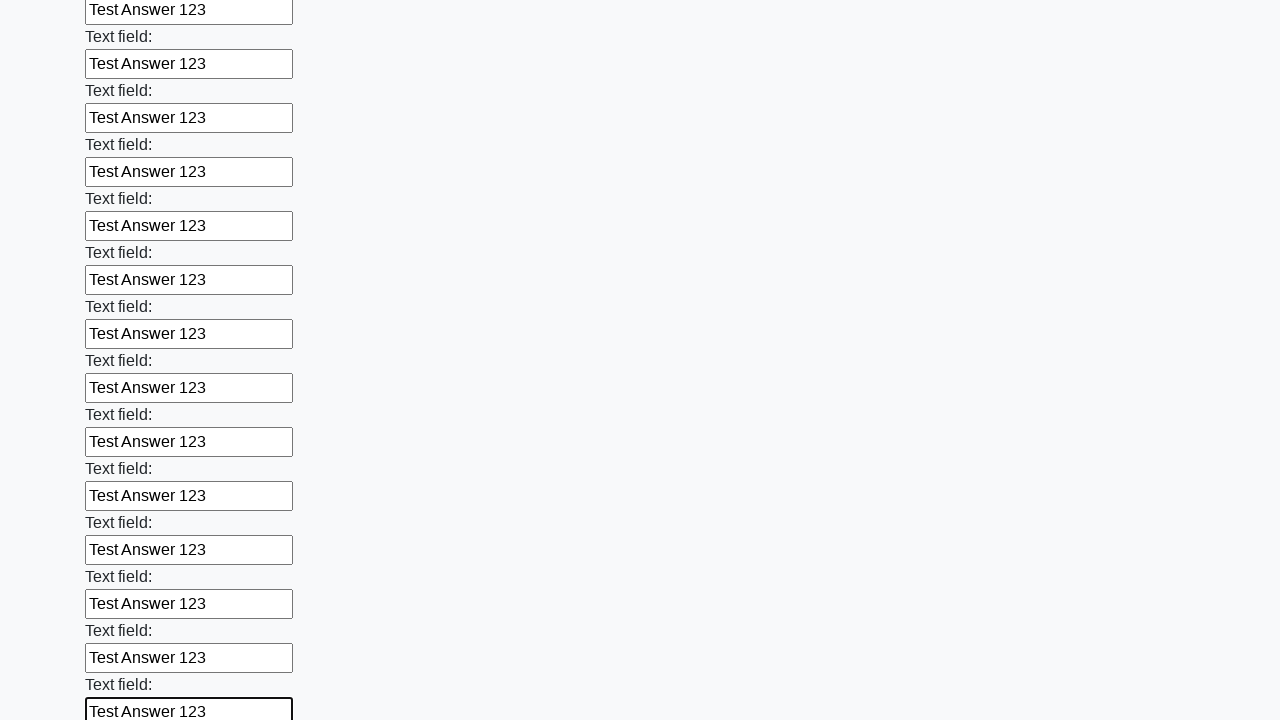

Filled input field with 'Test Answer 123' on input >> nth=46
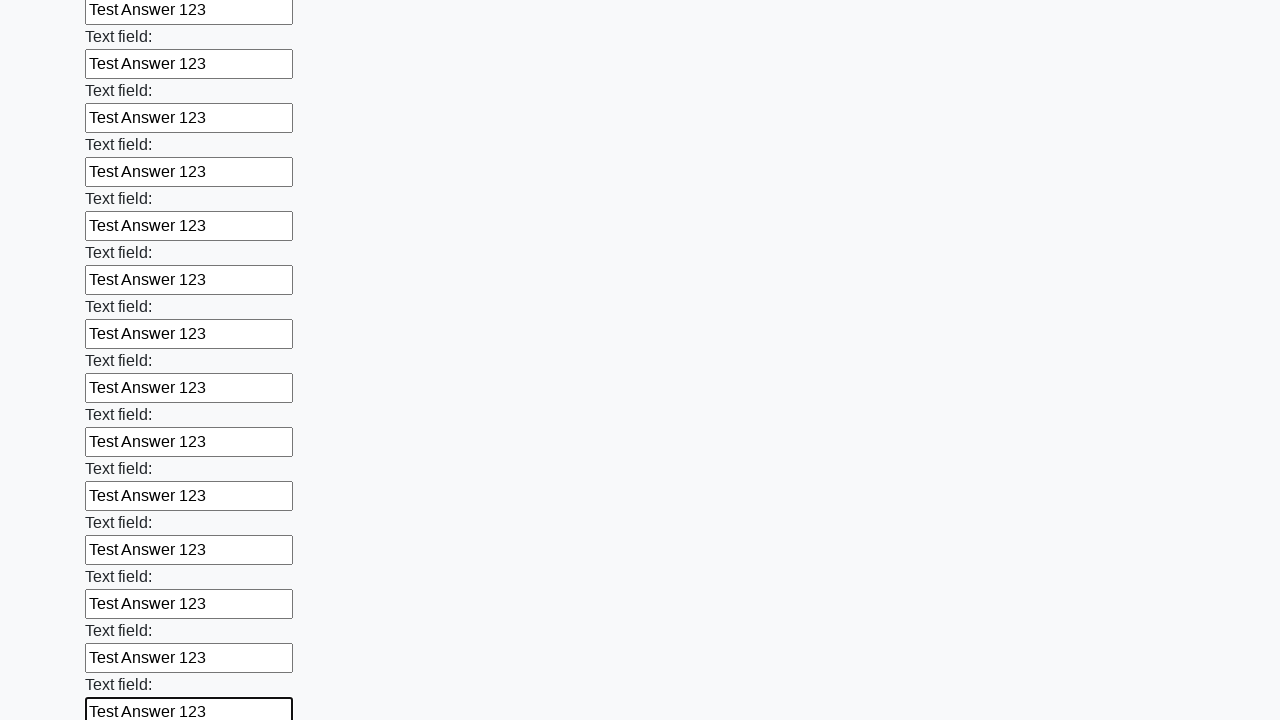

Filled input field with 'Test Answer 123' on input >> nth=47
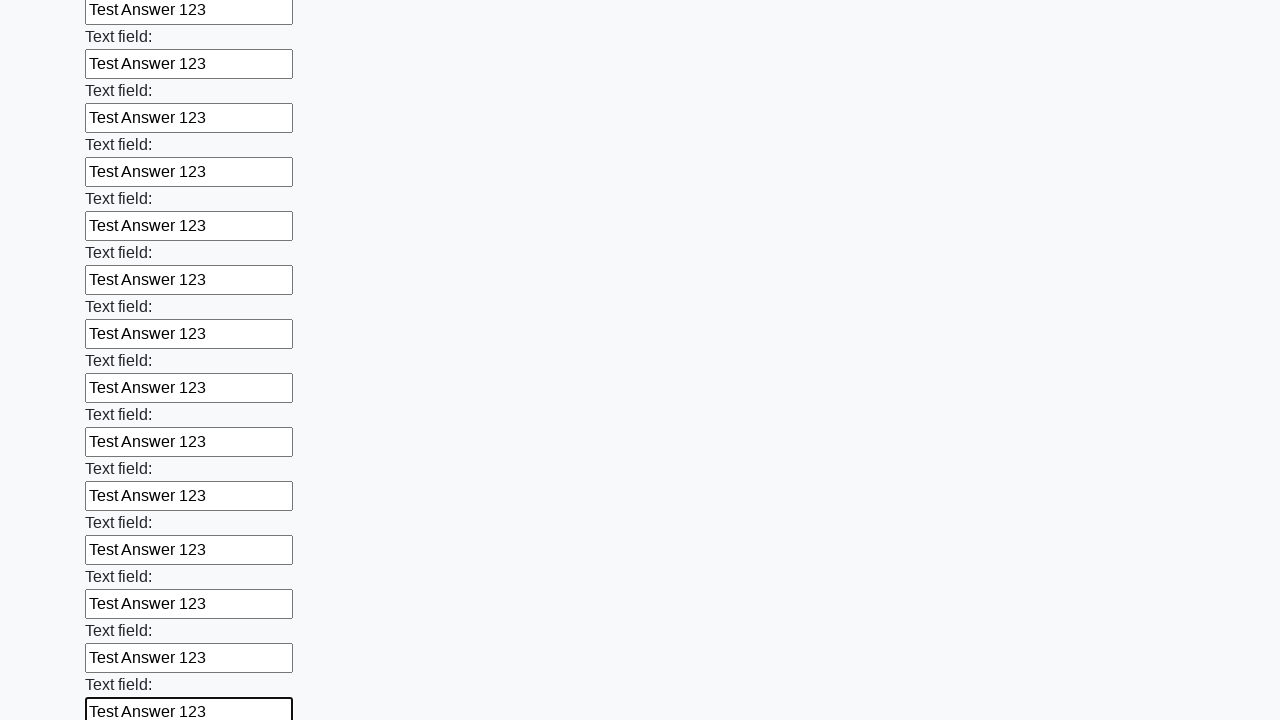

Filled input field with 'Test Answer 123' on input >> nth=48
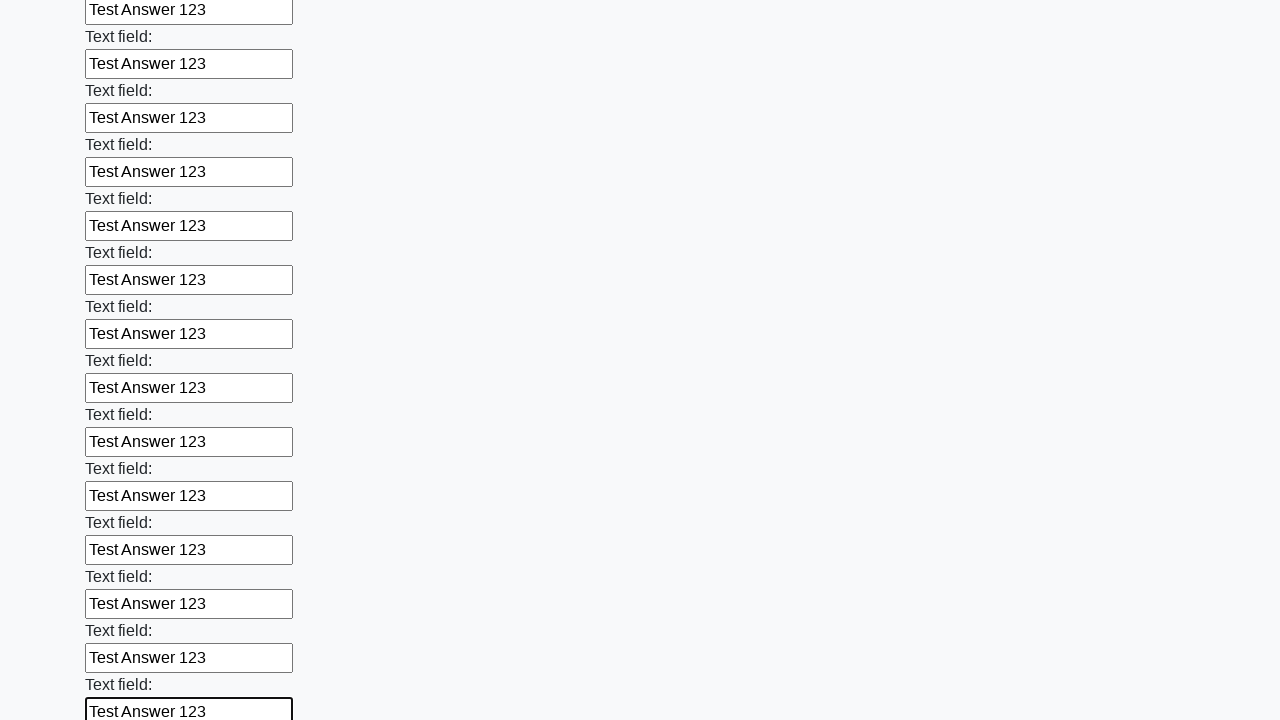

Filled input field with 'Test Answer 123' on input >> nth=49
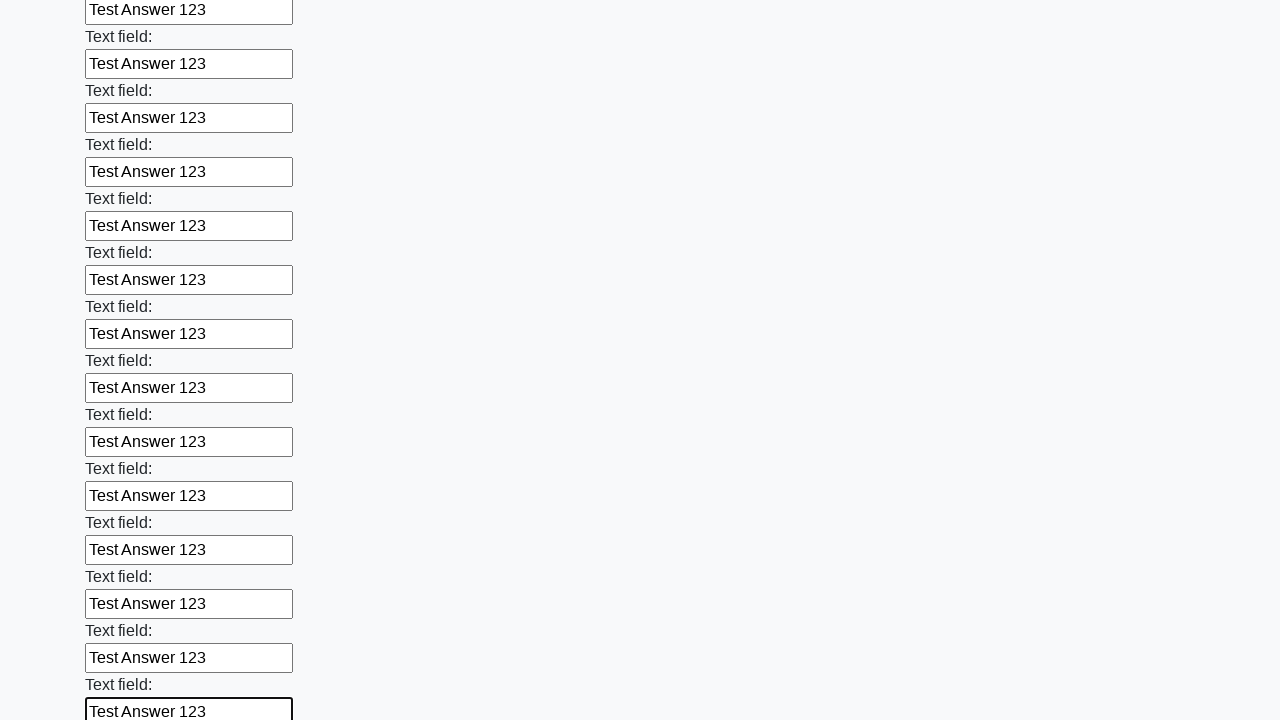

Filled input field with 'Test Answer 123' on input >> nth=50
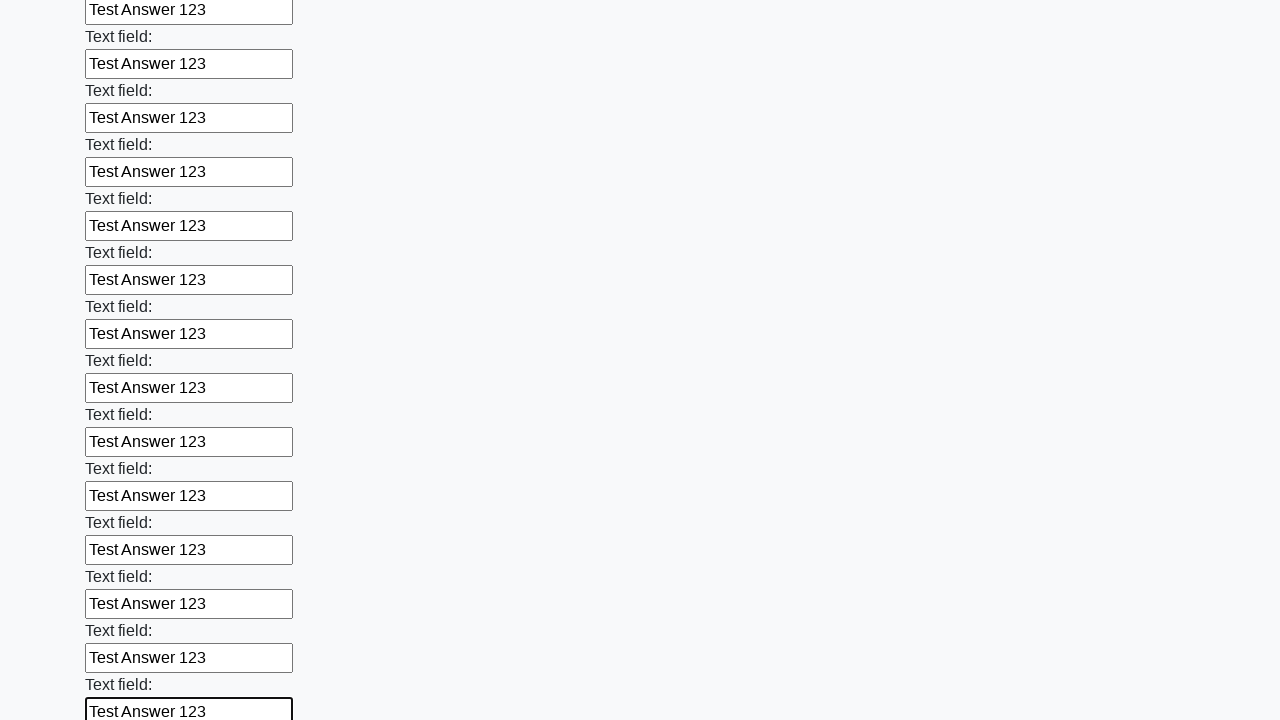

Filled input field with 'Test Answer 123' on input >> nth=51
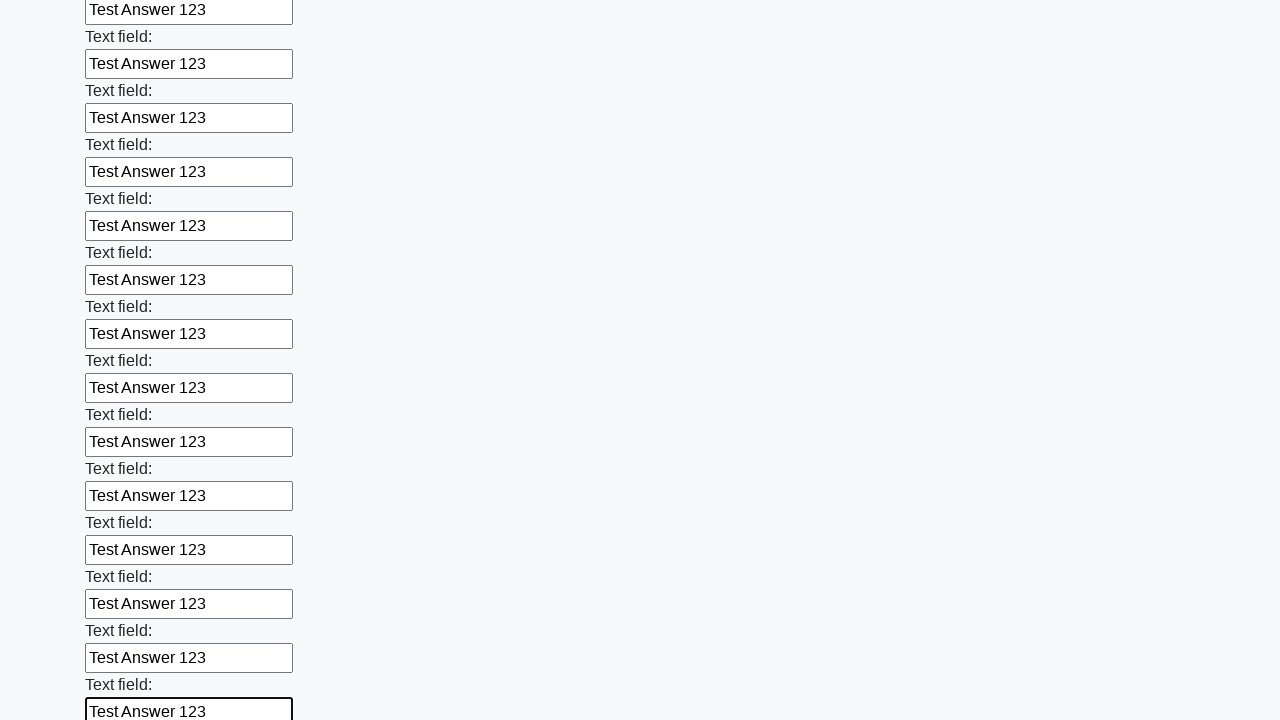

Filled input field with 'Test Answer 123' on input >> nth=52
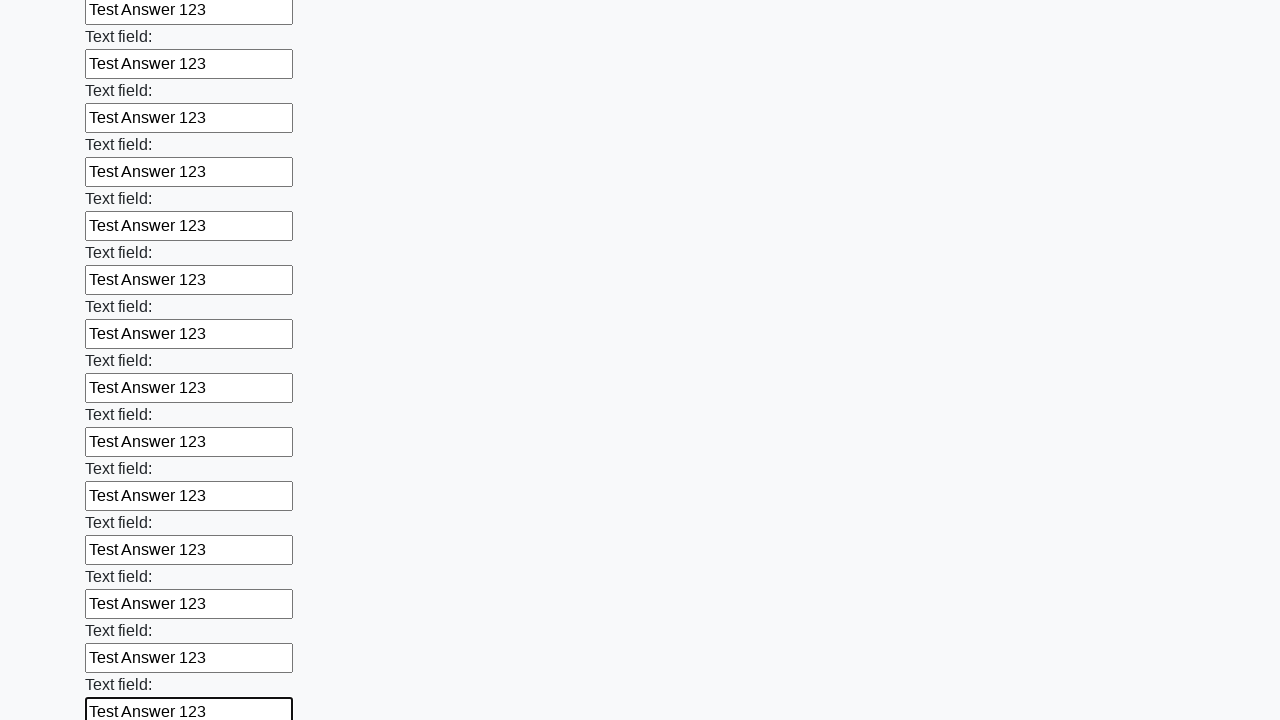

Filled input field with 'Test Answer 123' on input >> nth=53
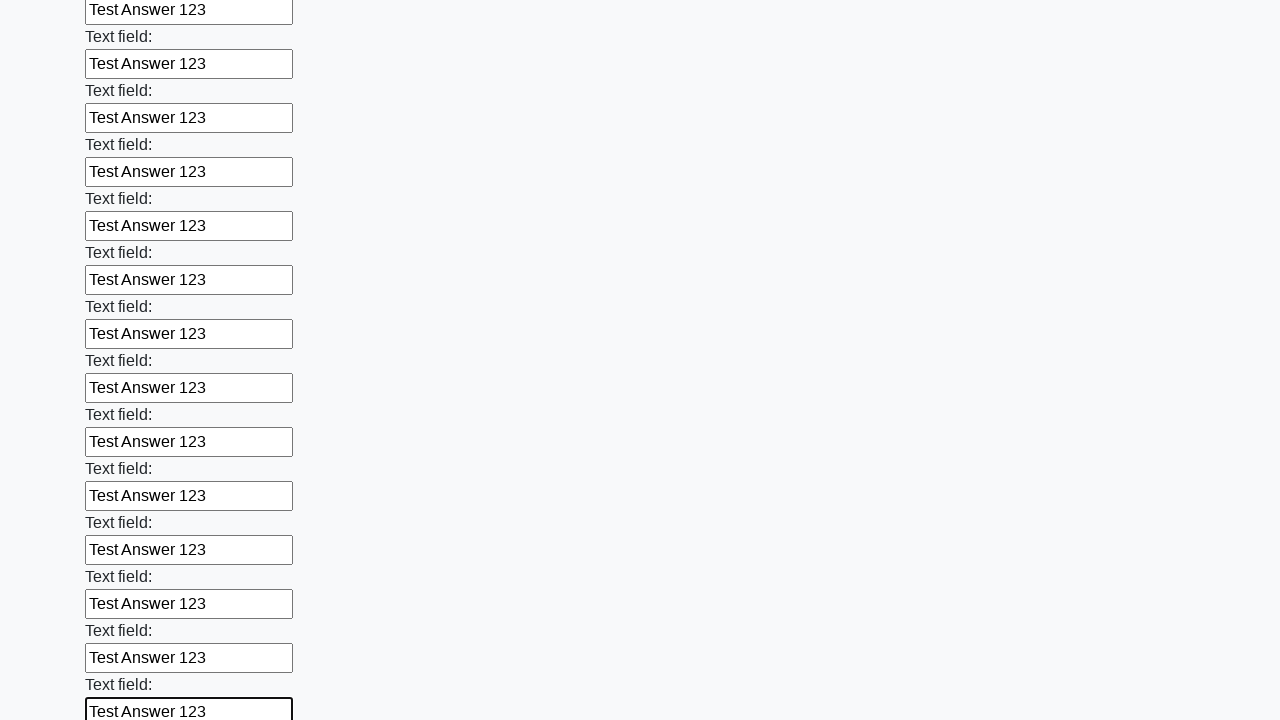

Filled input field with 'Test Answer 123' on input >> nth=54
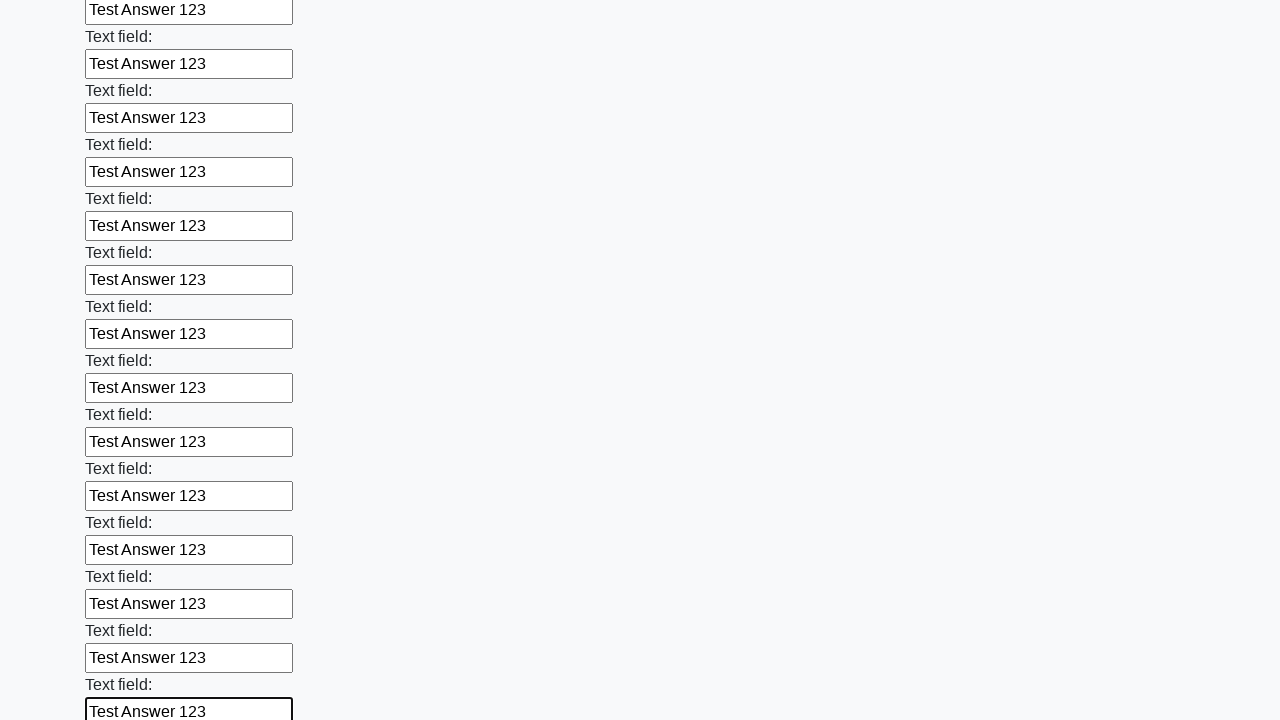

Filled input field with 'Test Answer 123' on input >> nth=55
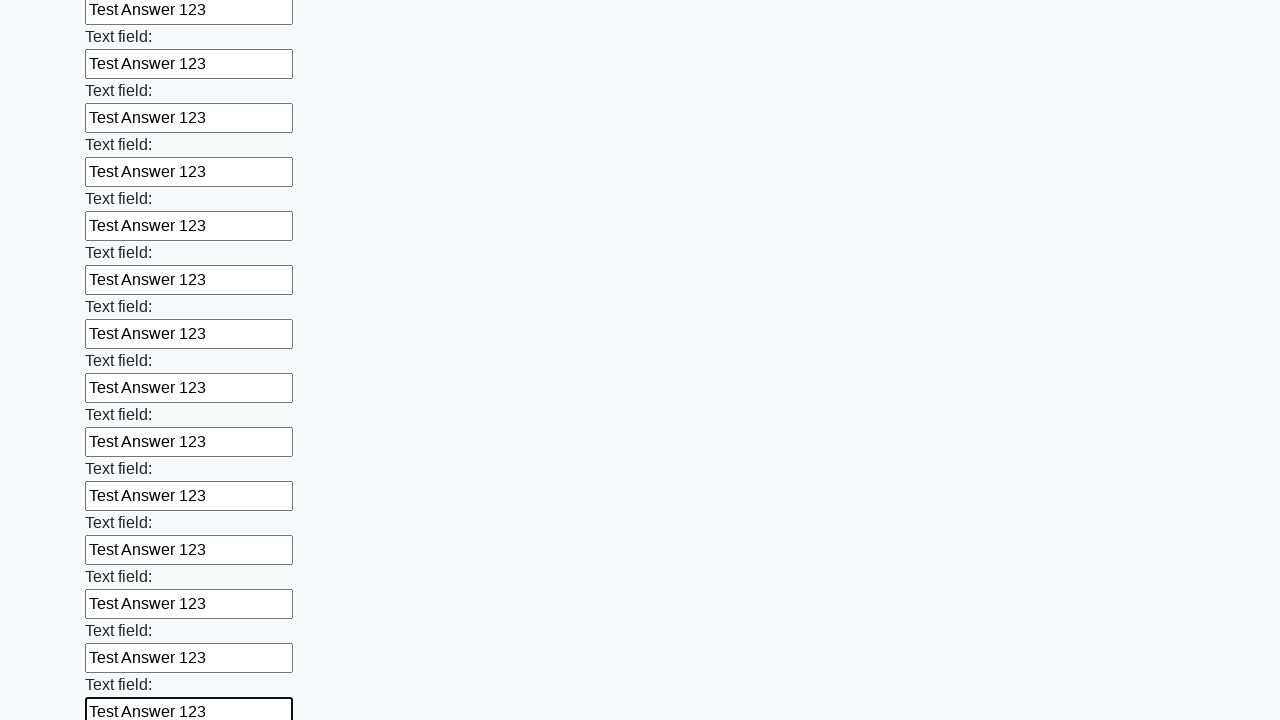

Filled input field with 'Test Answer 123' on input >> nth=56
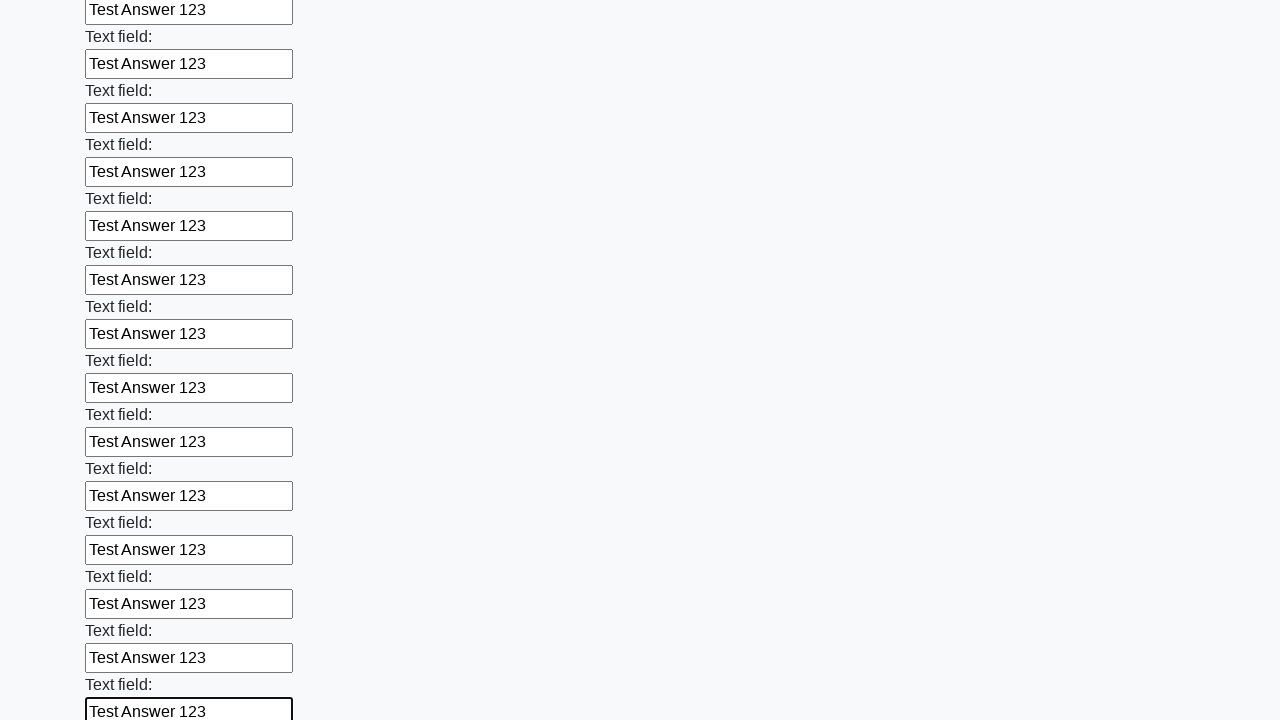

Filled input field with 'Test Answer 123' on input >> nth=57
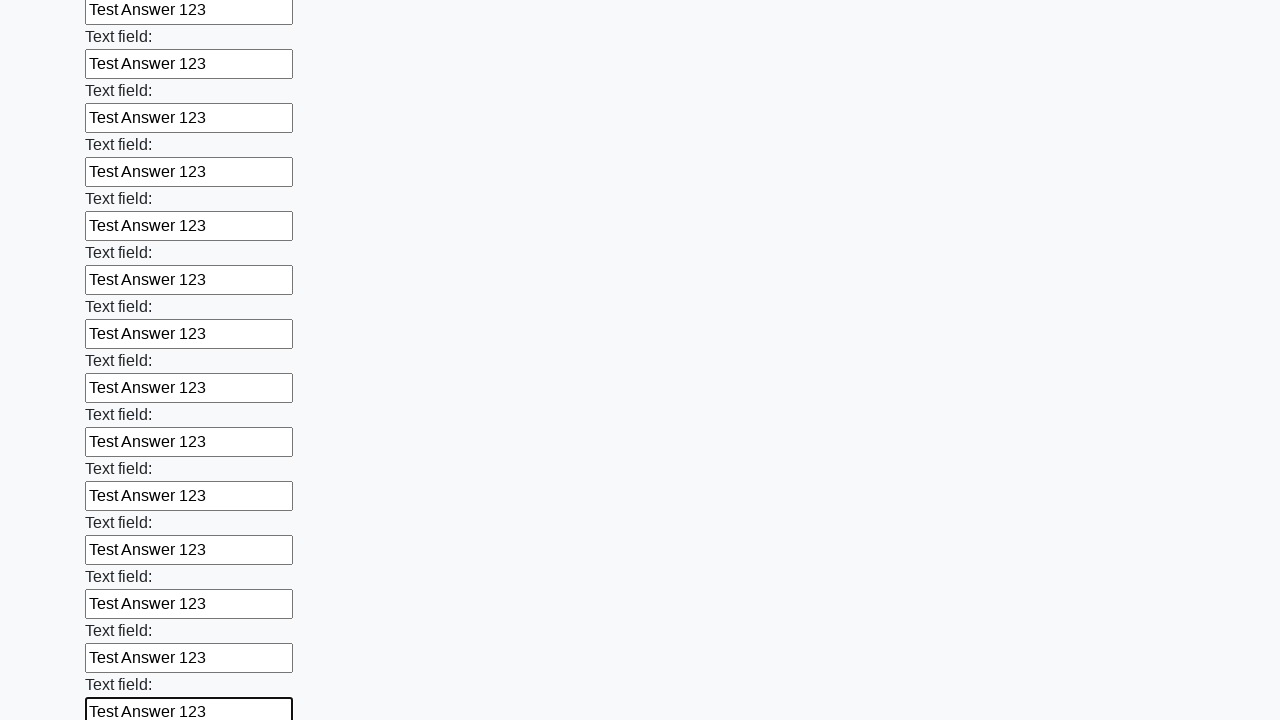

Filled input field with 'Test Answer 123' on input >> nth=58
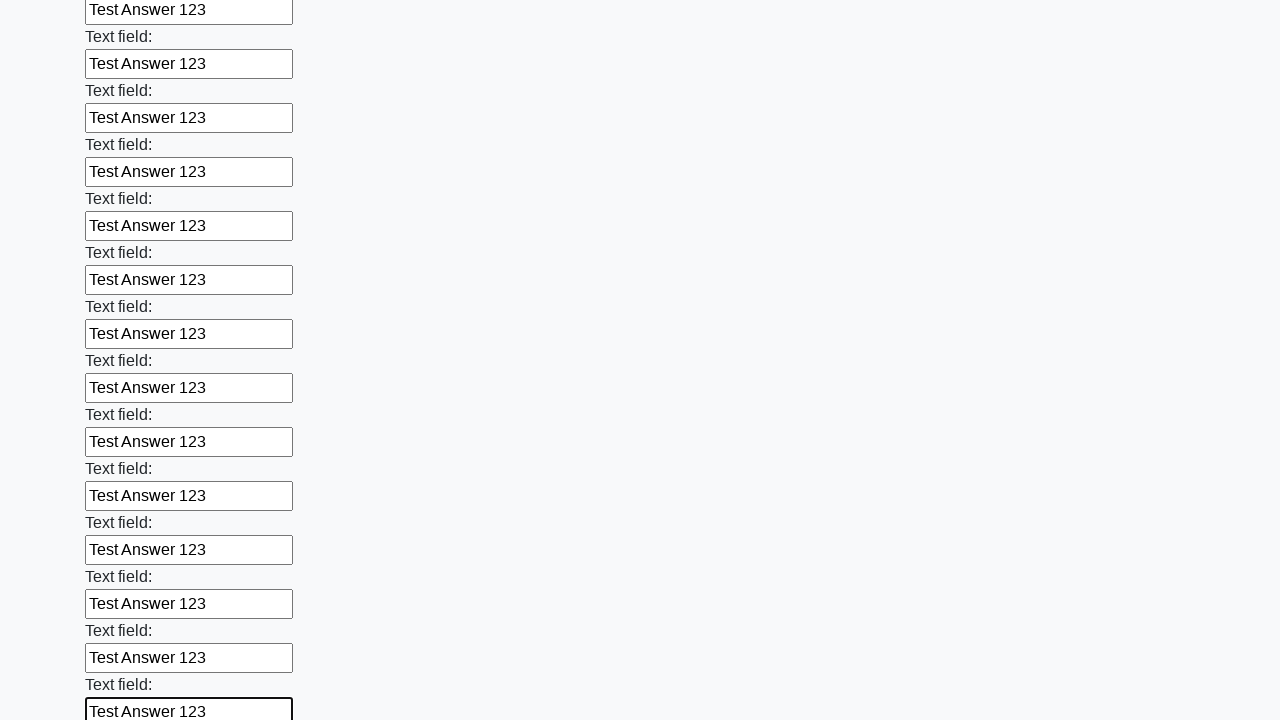

Filled input field with 'Test Answer 123' on input >> nth=59
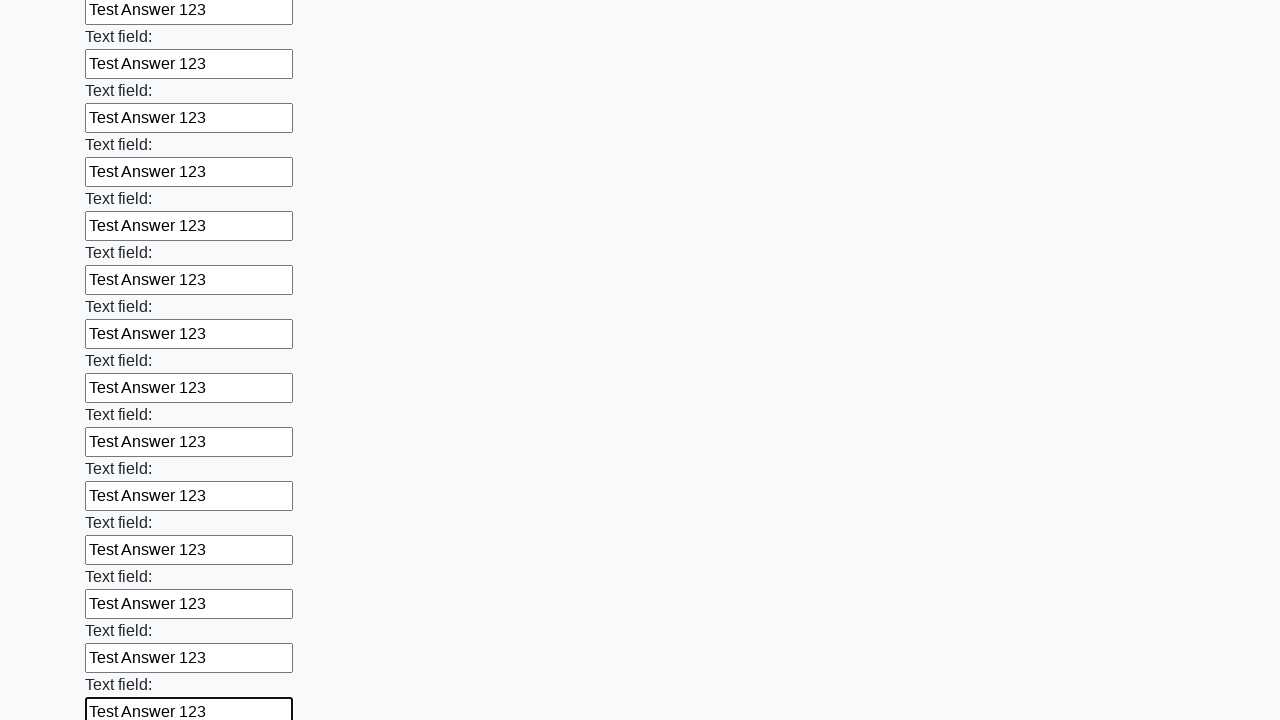

Filled input field with 'Test Answer 123' on input >> nth=60
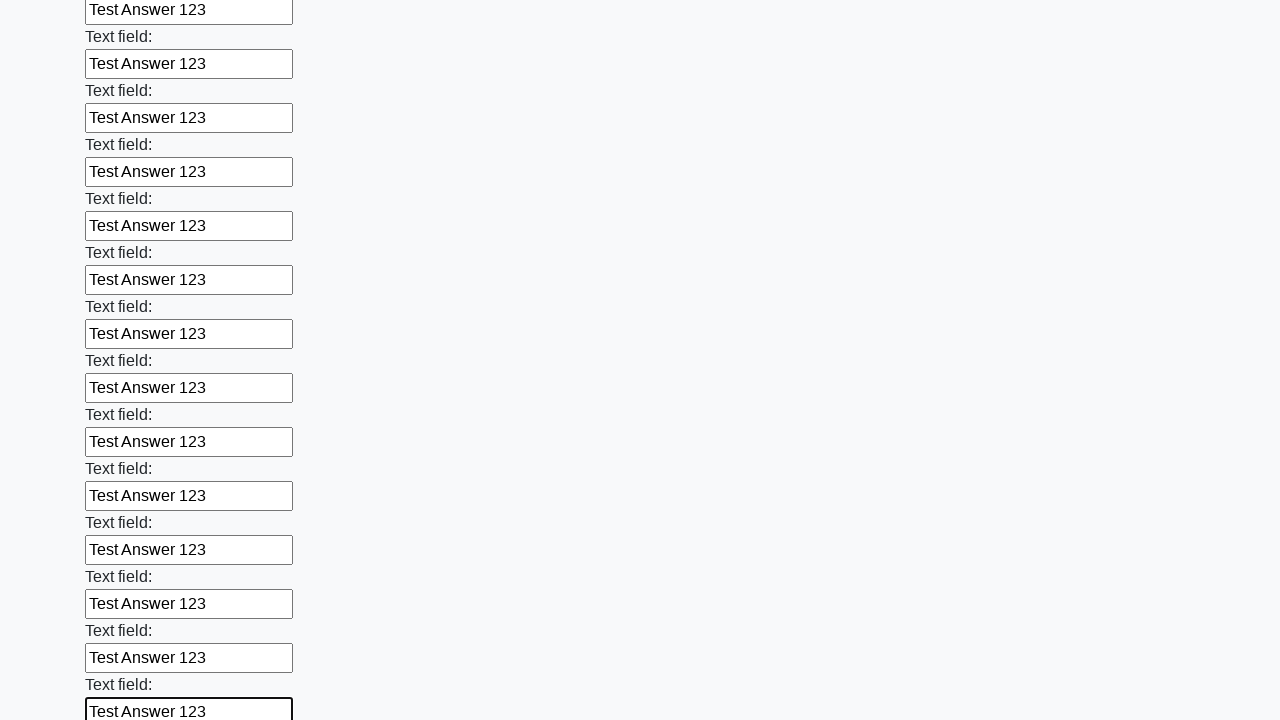

Filled input field with 'Test Answer 123' on input >> nth=61
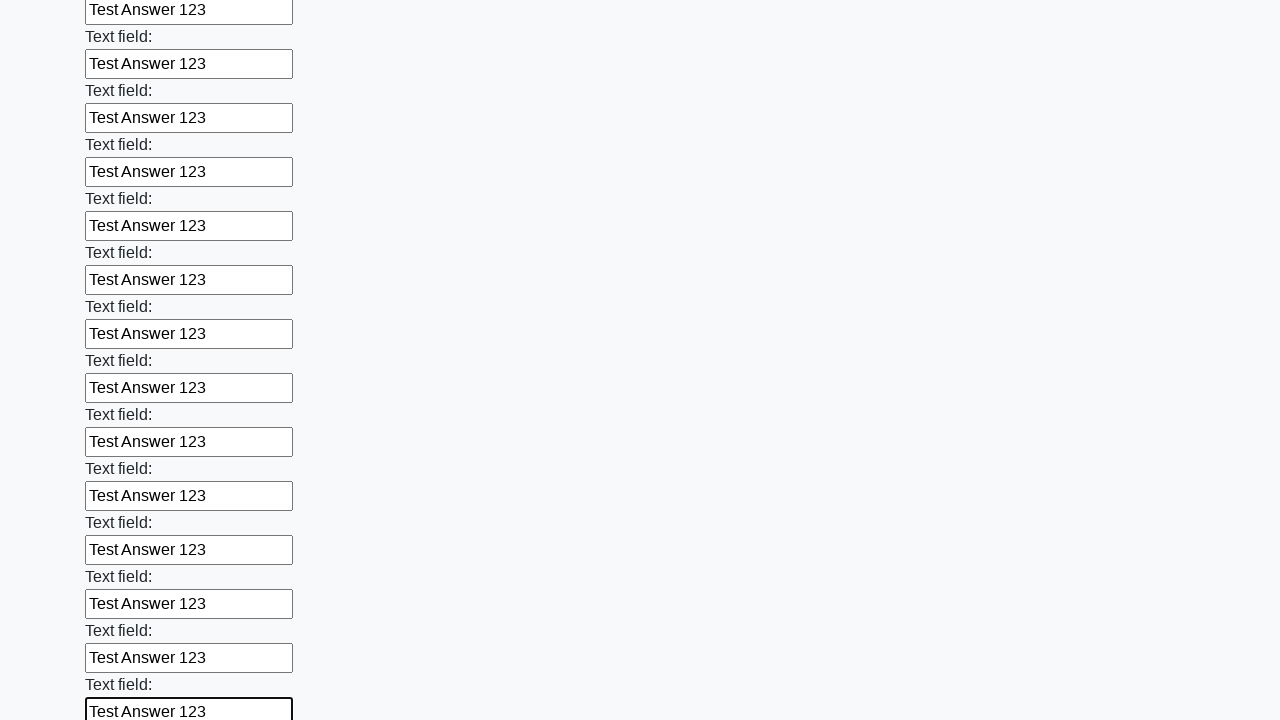

Filled input field with 'Test Answer 123' on input >> nth=62
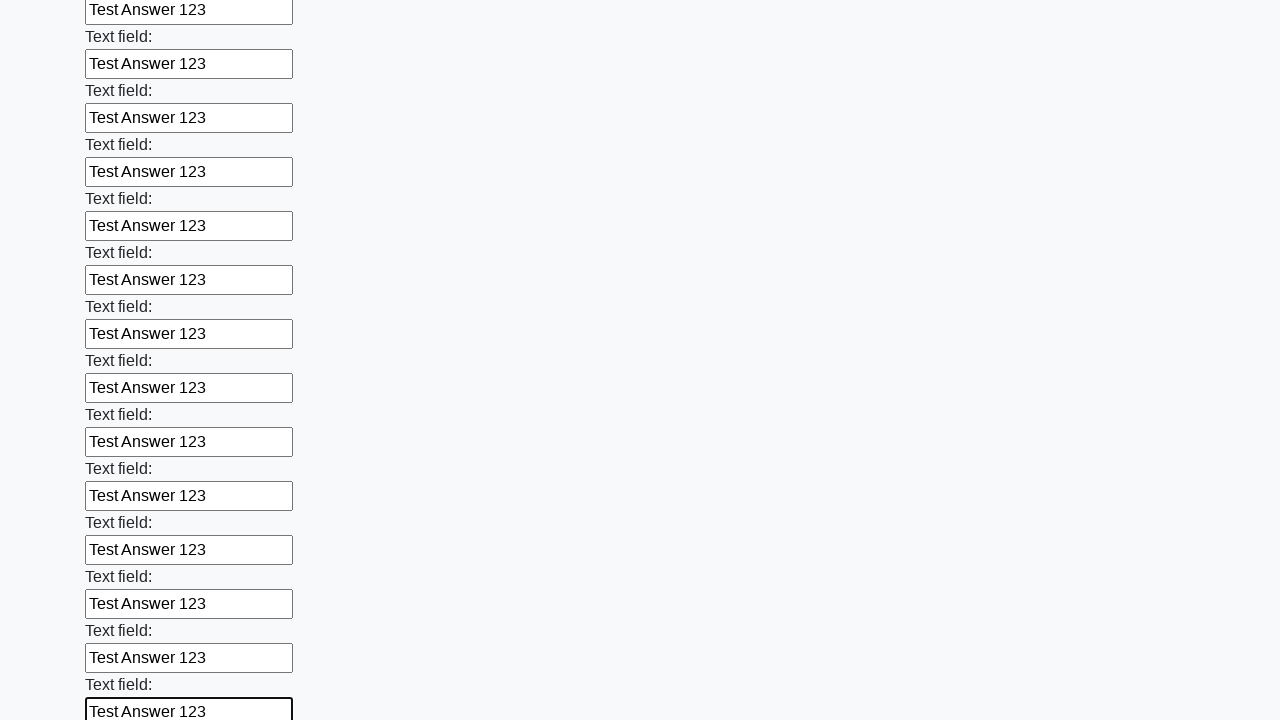

Filled input field with 'Test Answer 123' on input >> nth=63
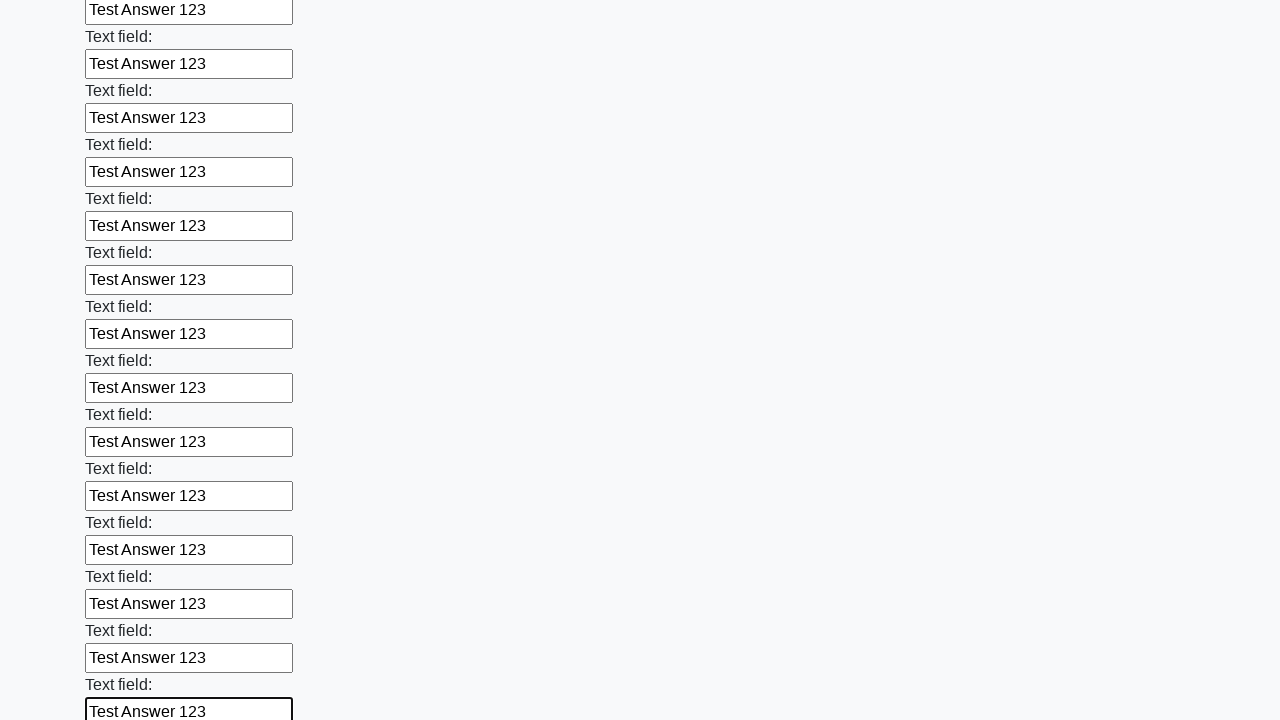

Filled input field with 'Test Answer 123' on input >> nth=64
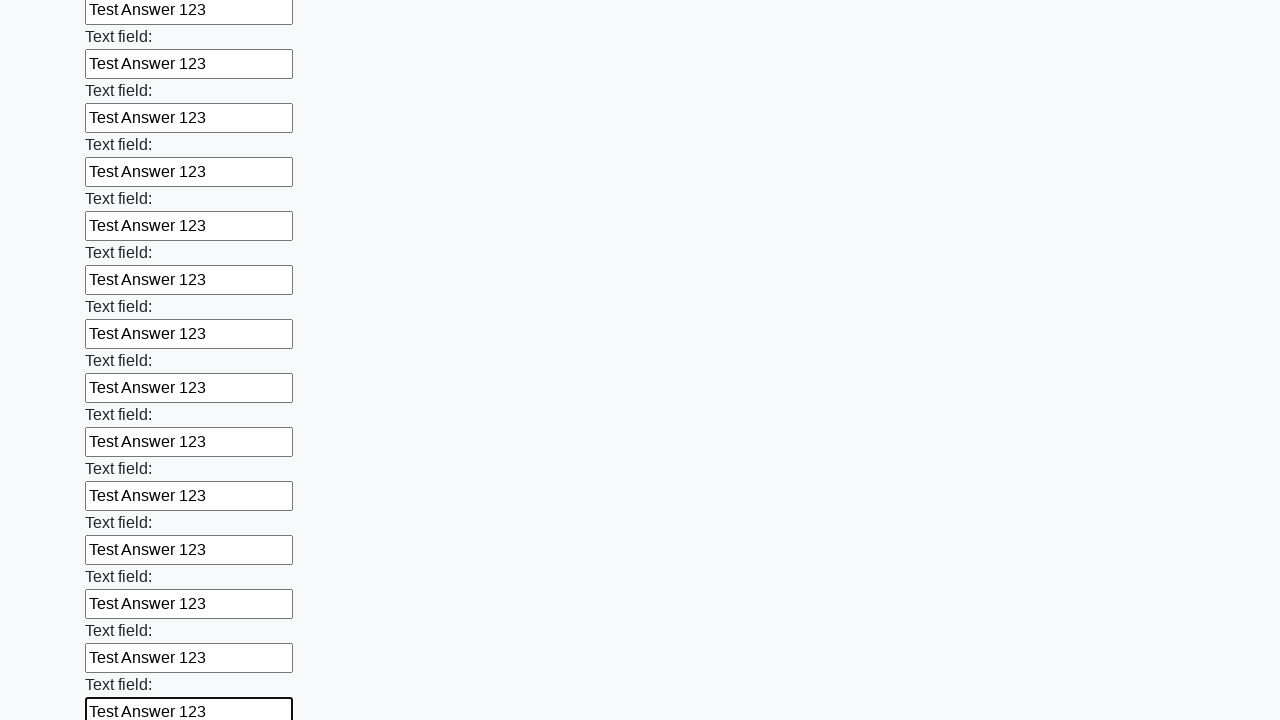

Filled input field with 'Test Answer 123' on input >> nth=65
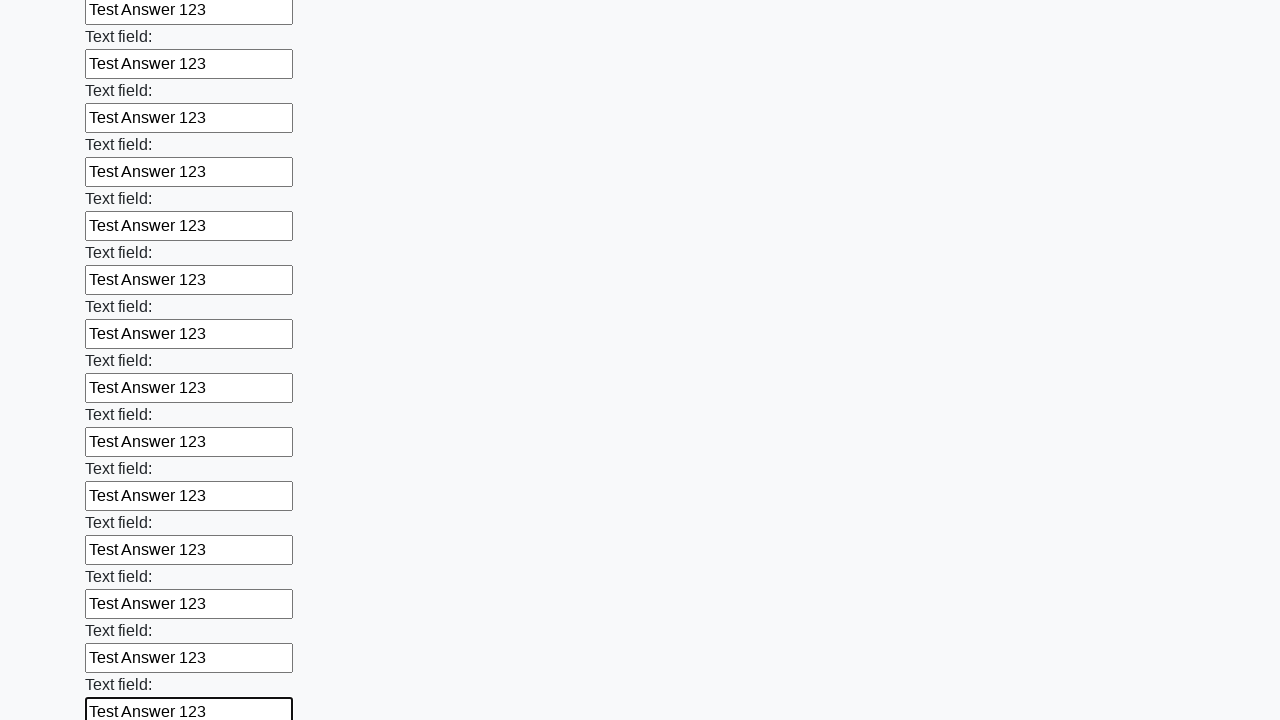

Filled input field with 'Test Answer 123' on input >> nth=66
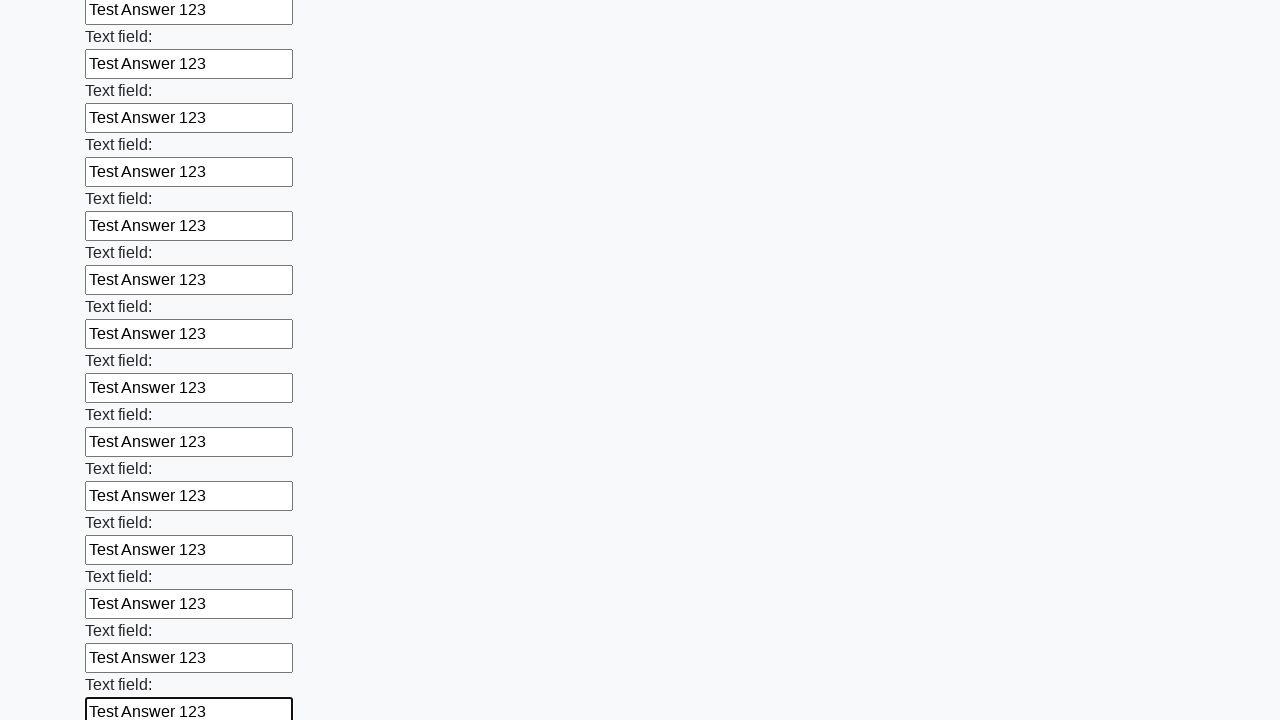

Filled input field with 'Test Answer 123' on input >> nth=67
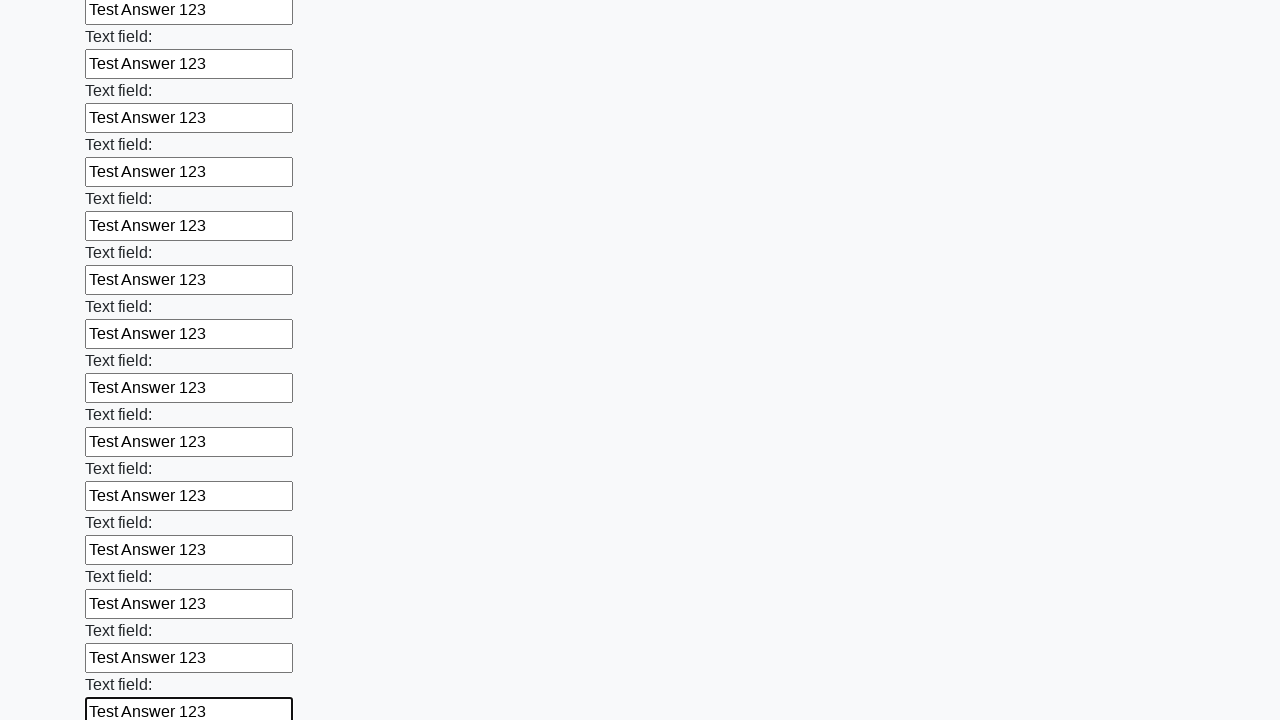

Filled input field with 'Test Answer 123' on input >> nth=68
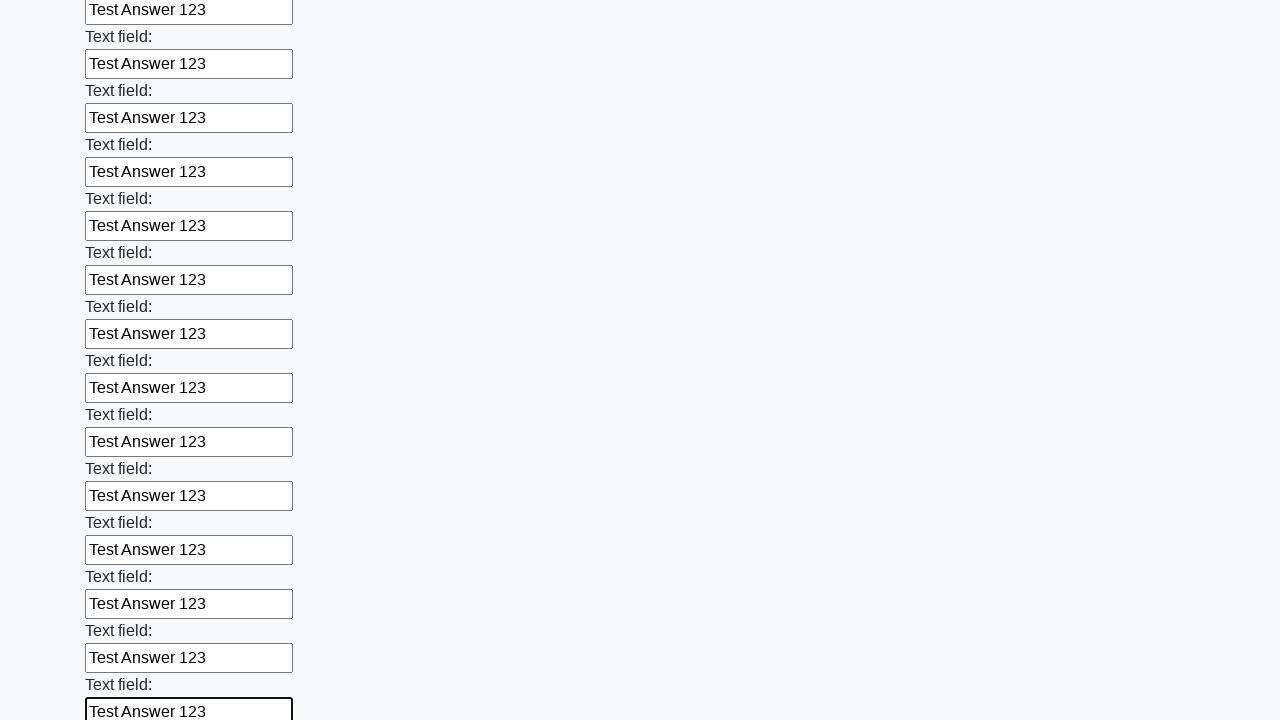

Filled input field with 'Test Answer 123' on input >> nth=69
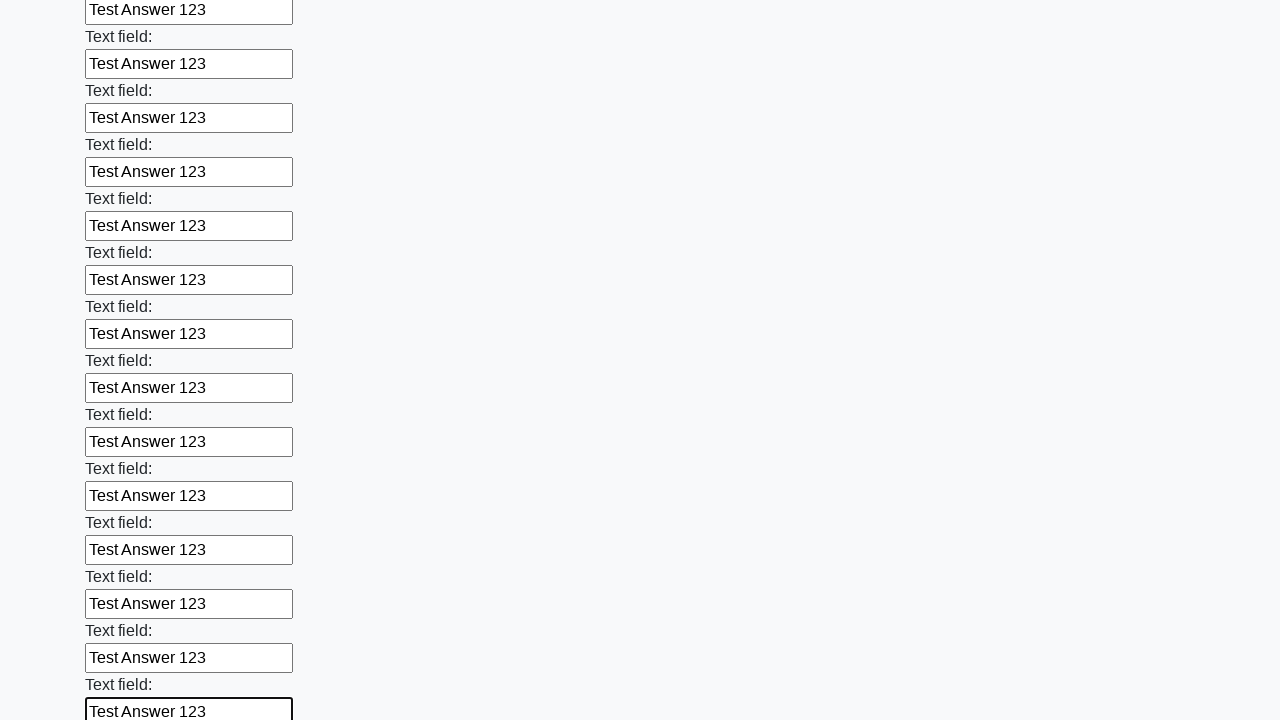

Filled input field with 'Test Answer 123' on input >> nth=70
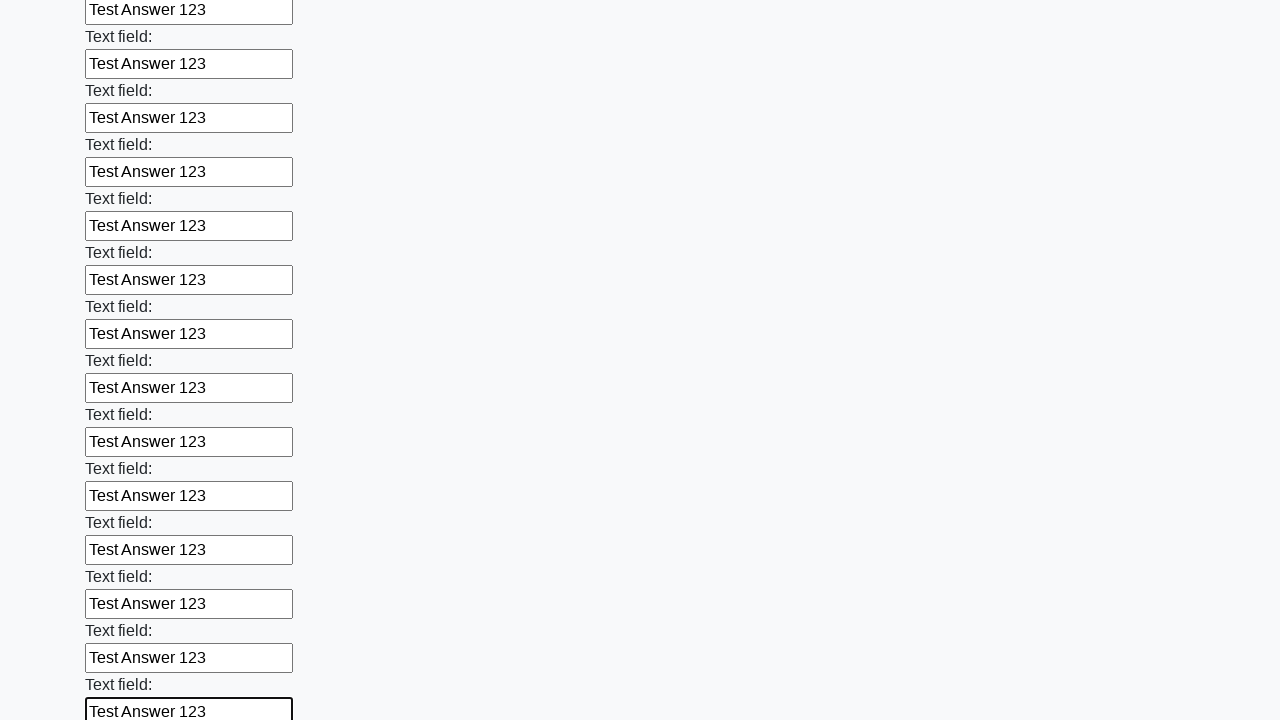

Filled input field with 'Test Answer 123' on input >> nth=71
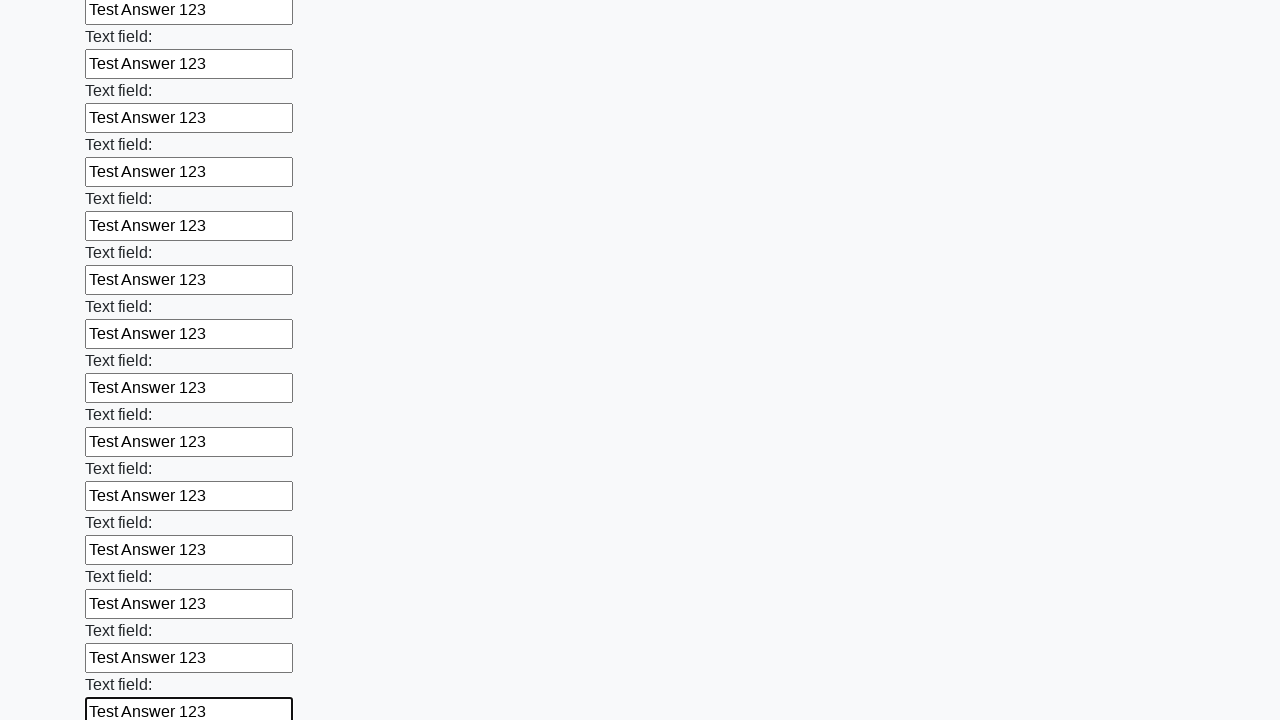

Filled input field with 'Test Answer 123' on input >> nth=72
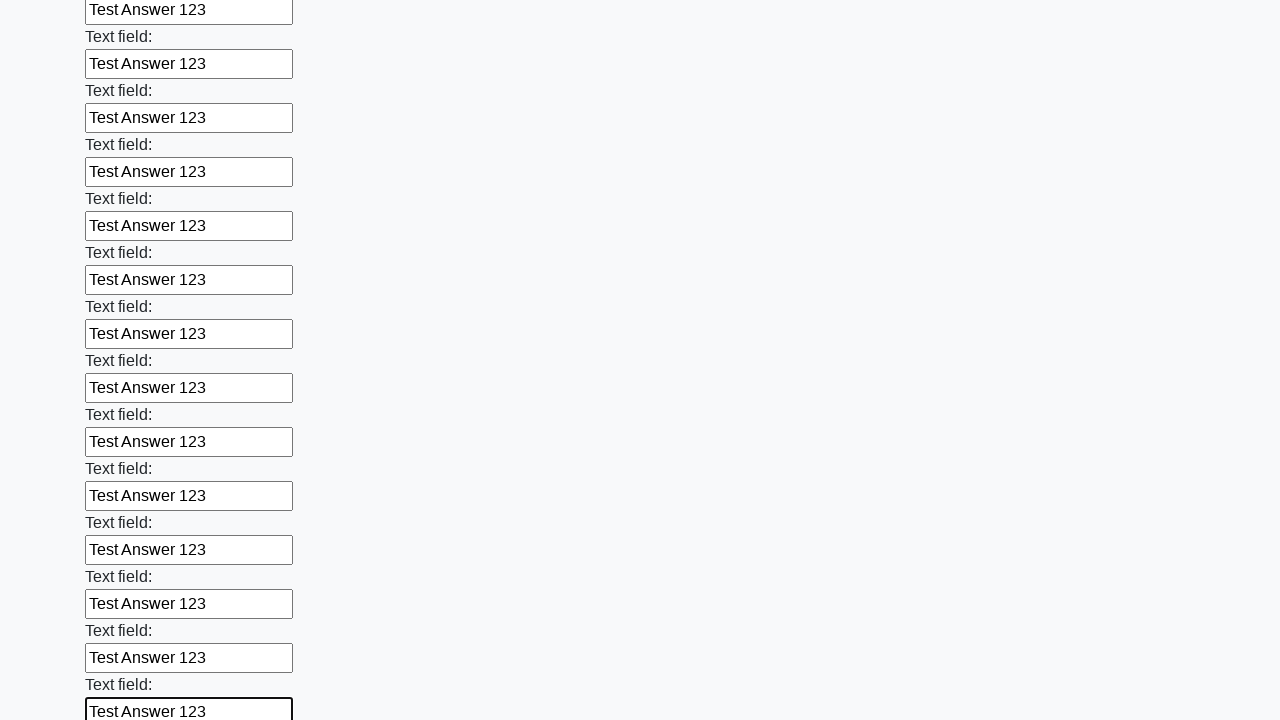

Filled input field with 'Test Answer 123' on input >> nth=73
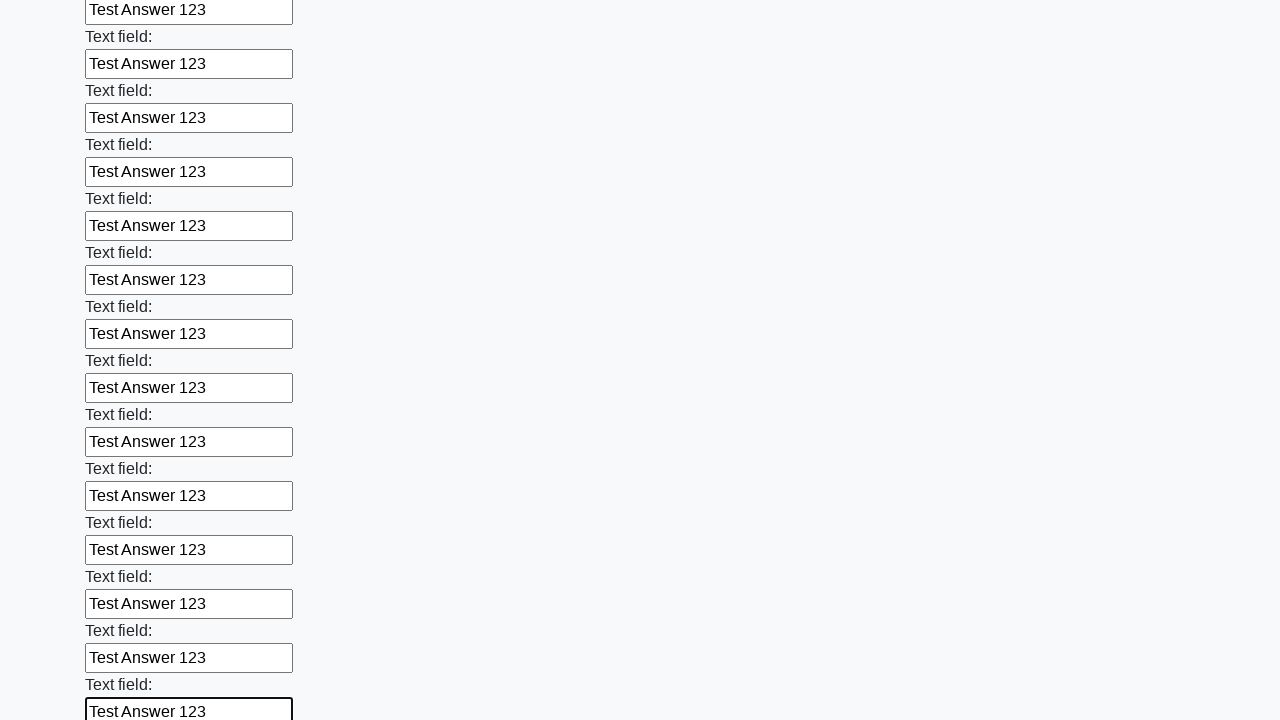

Filled input field with 'Test Answer 123' on input >> nth=74
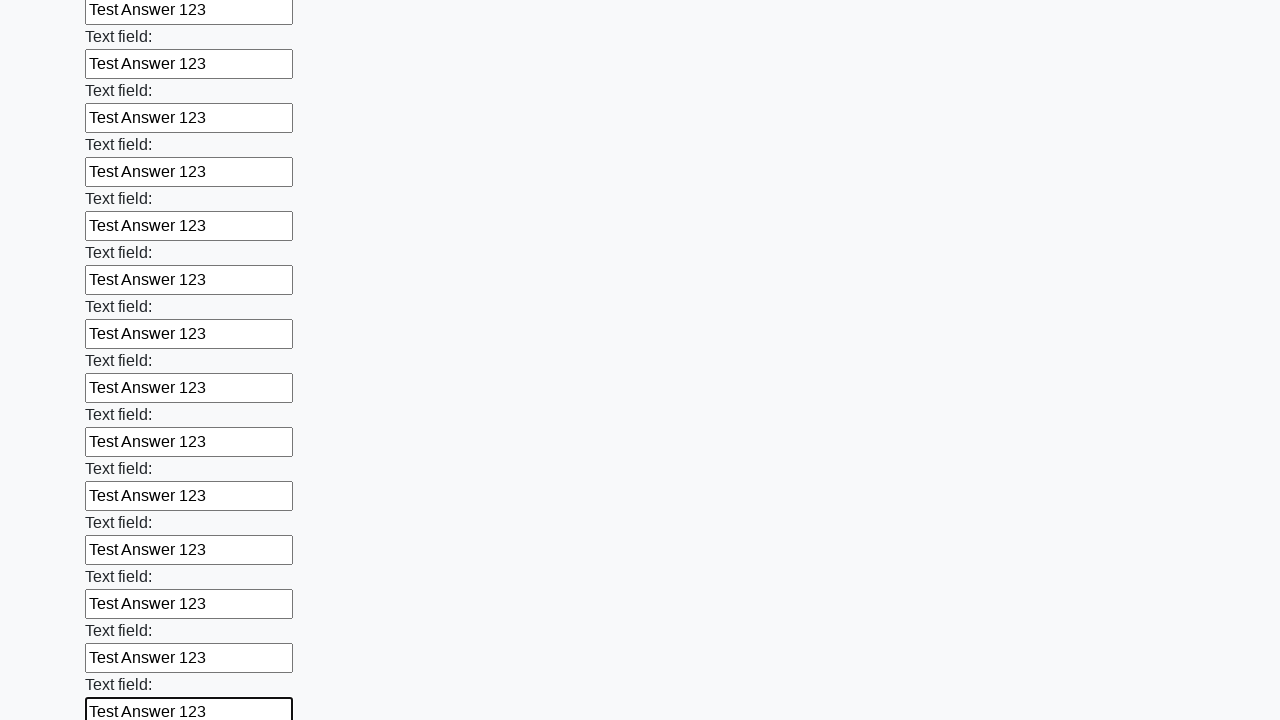

Filled input field with 'Test Answer 123' on input >> nth=75
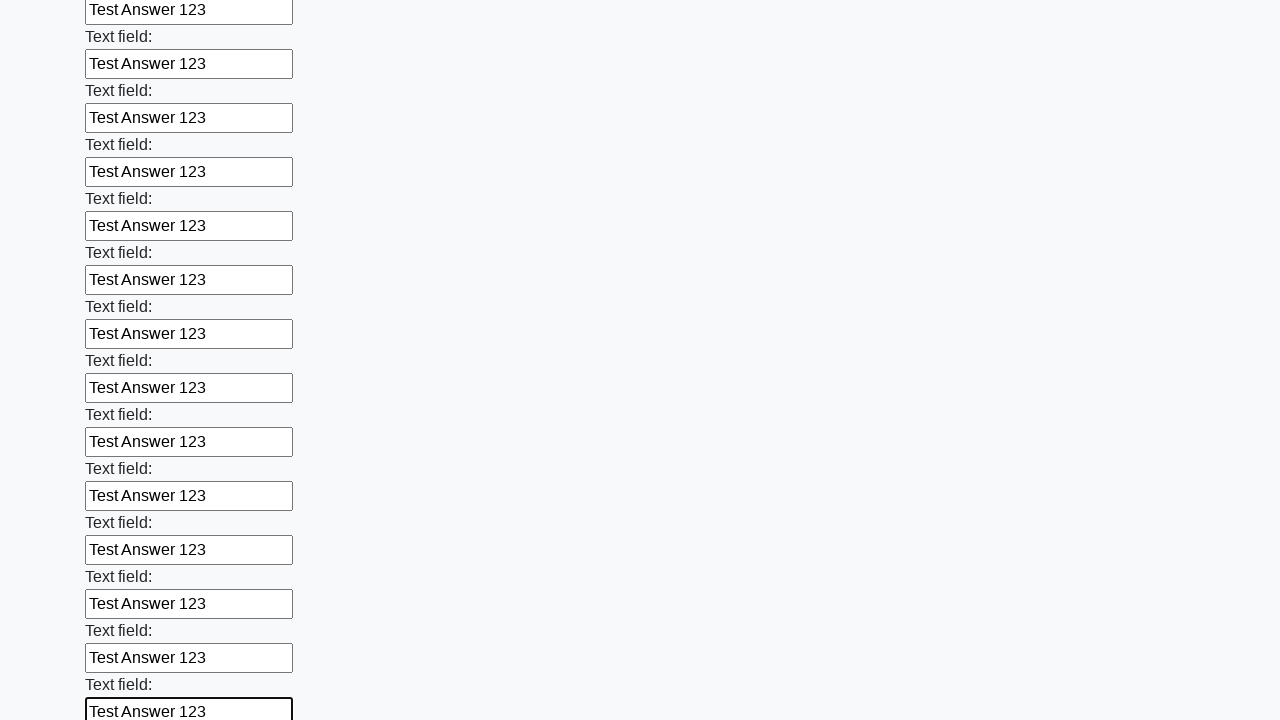

Filled input field with 'Test Answer 123' on input >> nth=76
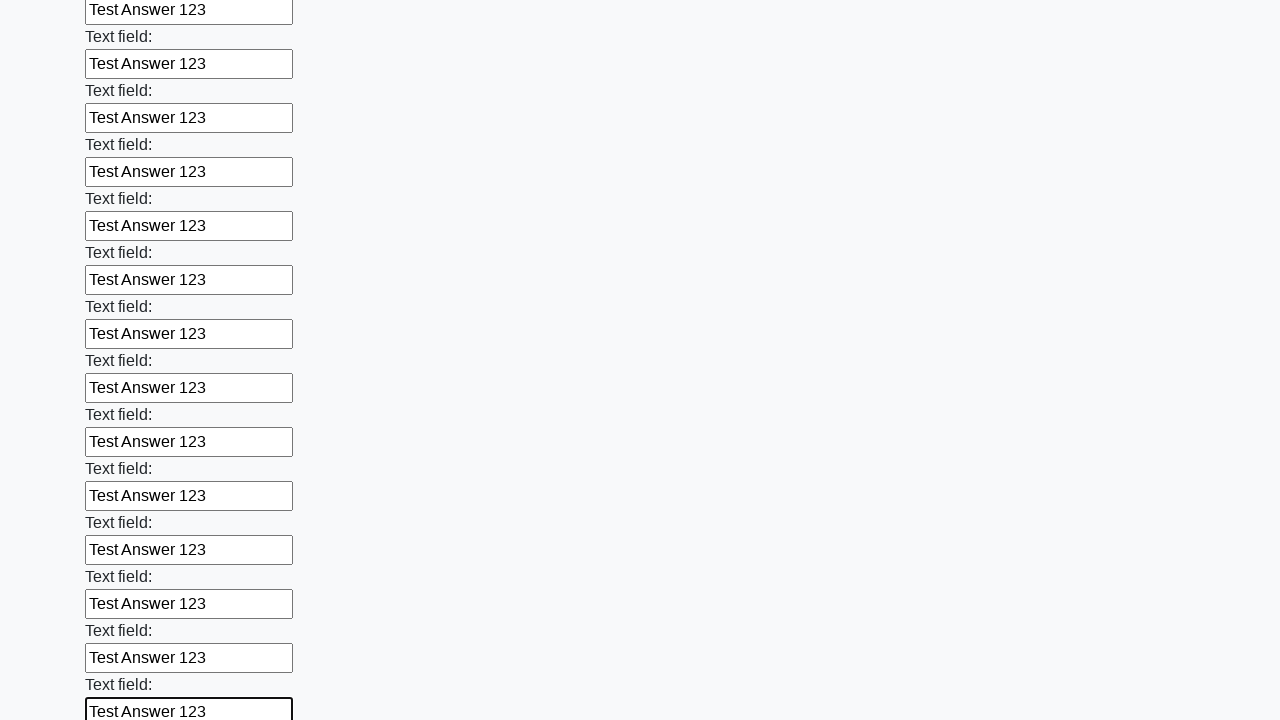

Filled input field with 'Test Answer 123' on input >> nth=77
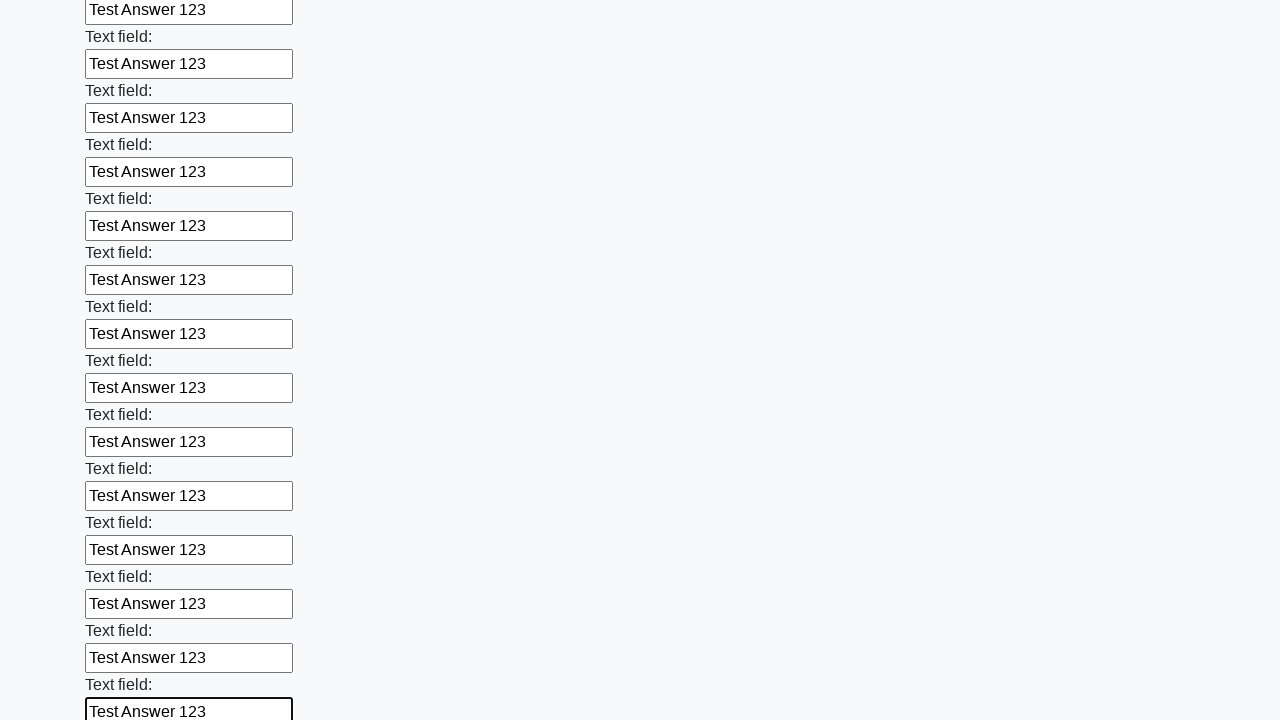

Filled input field with 'Test Answer 123' on input >> nth=78
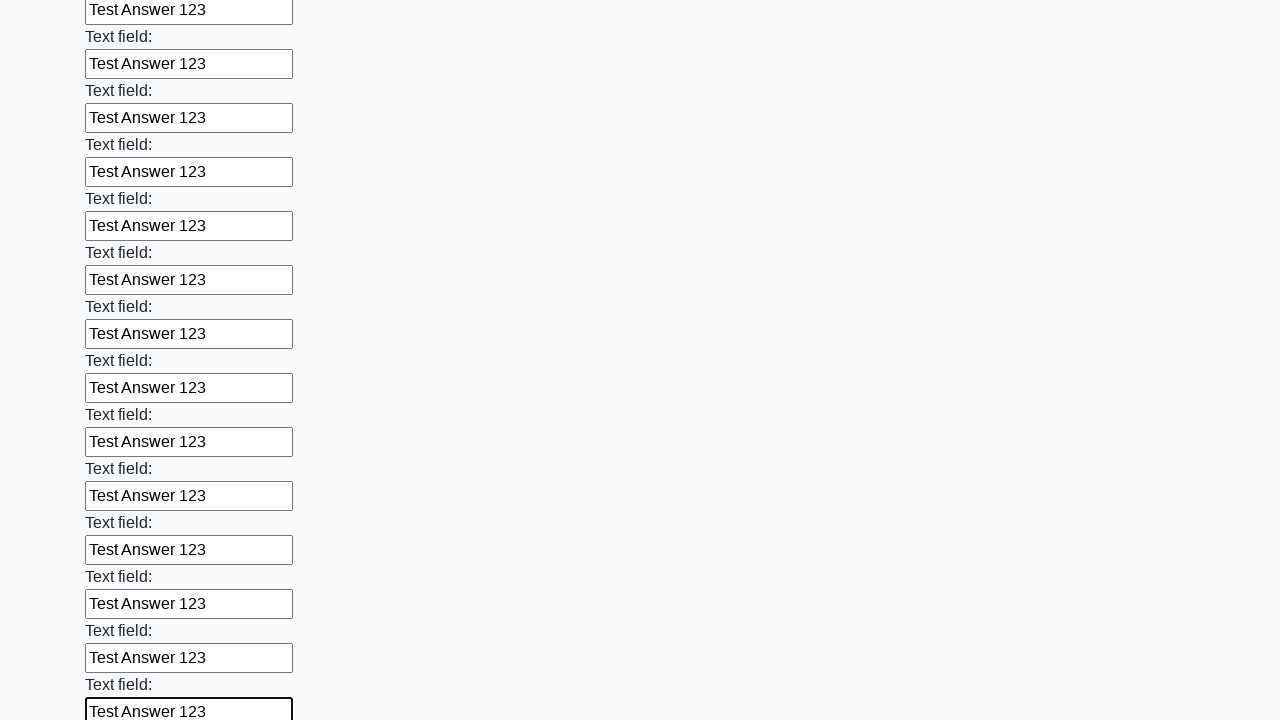

Filled input field with 'Test Answer 123' on input >> nth=79
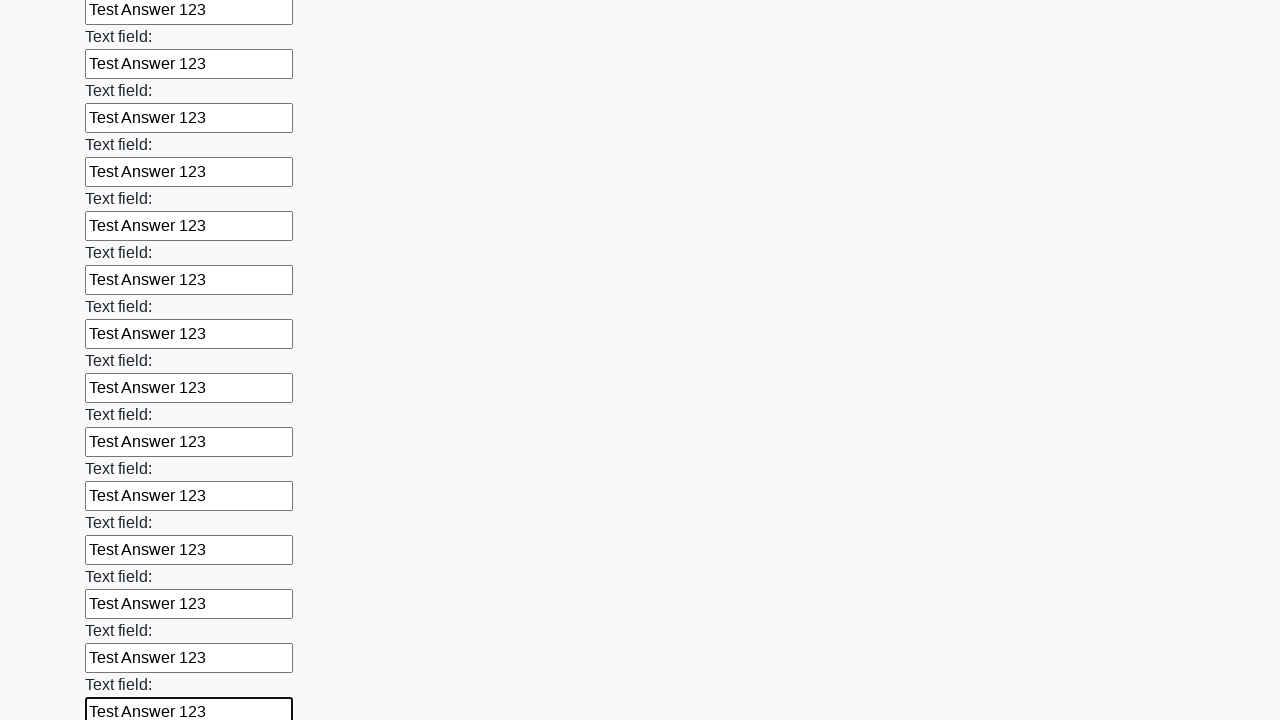

Filled input field with 'Test Answer 123' on input >> nth=80
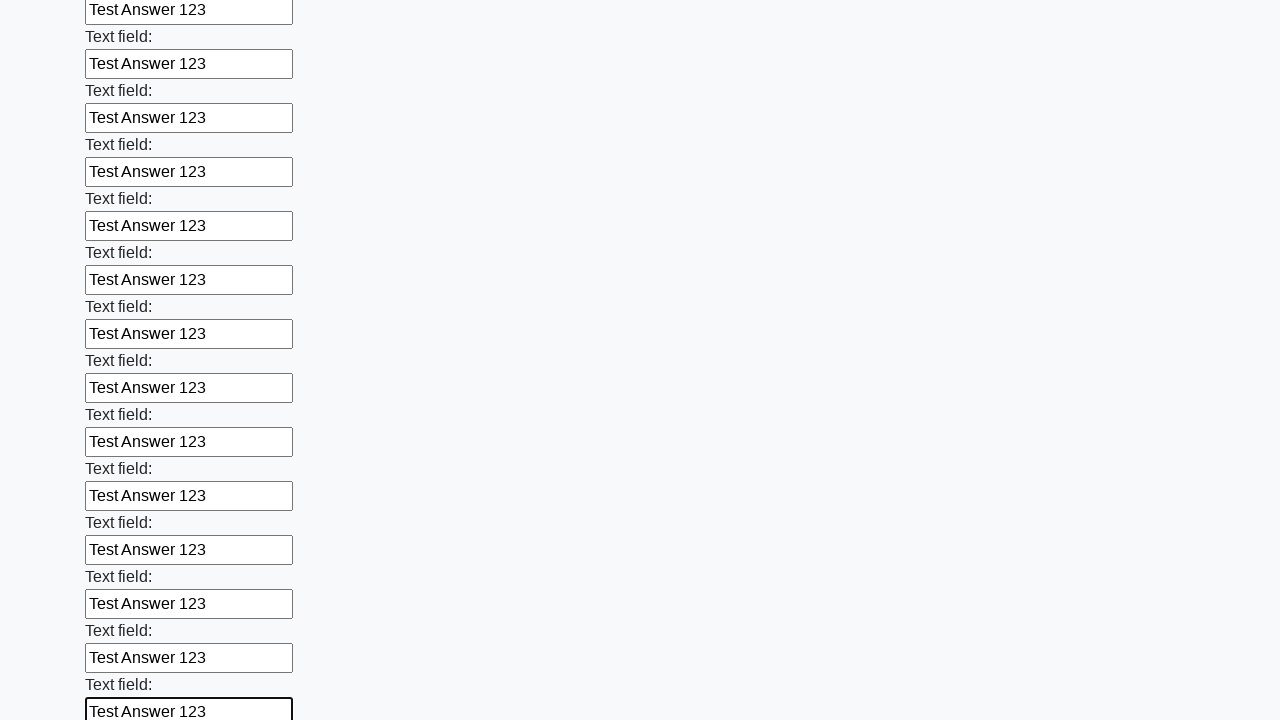

Filled input field with 'Test Answer 123' on input >> nth=81
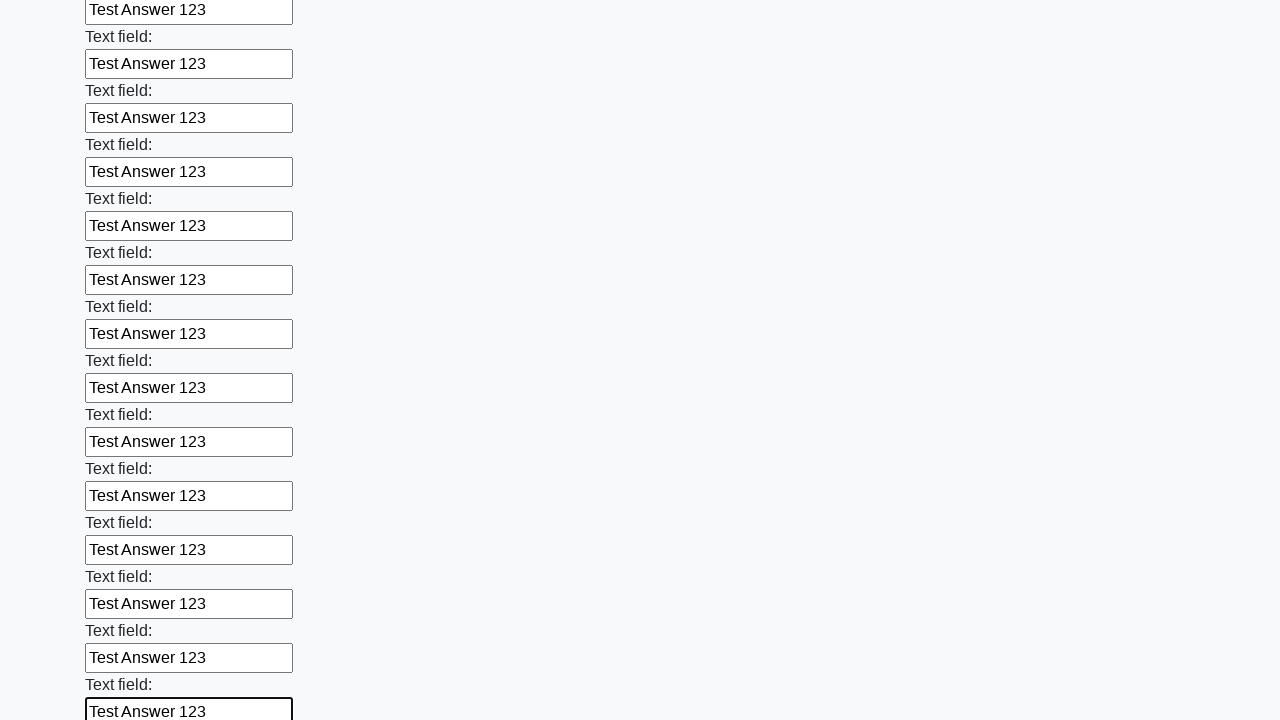

Filled input field with 'Test Answer 123' on input >> nth=82
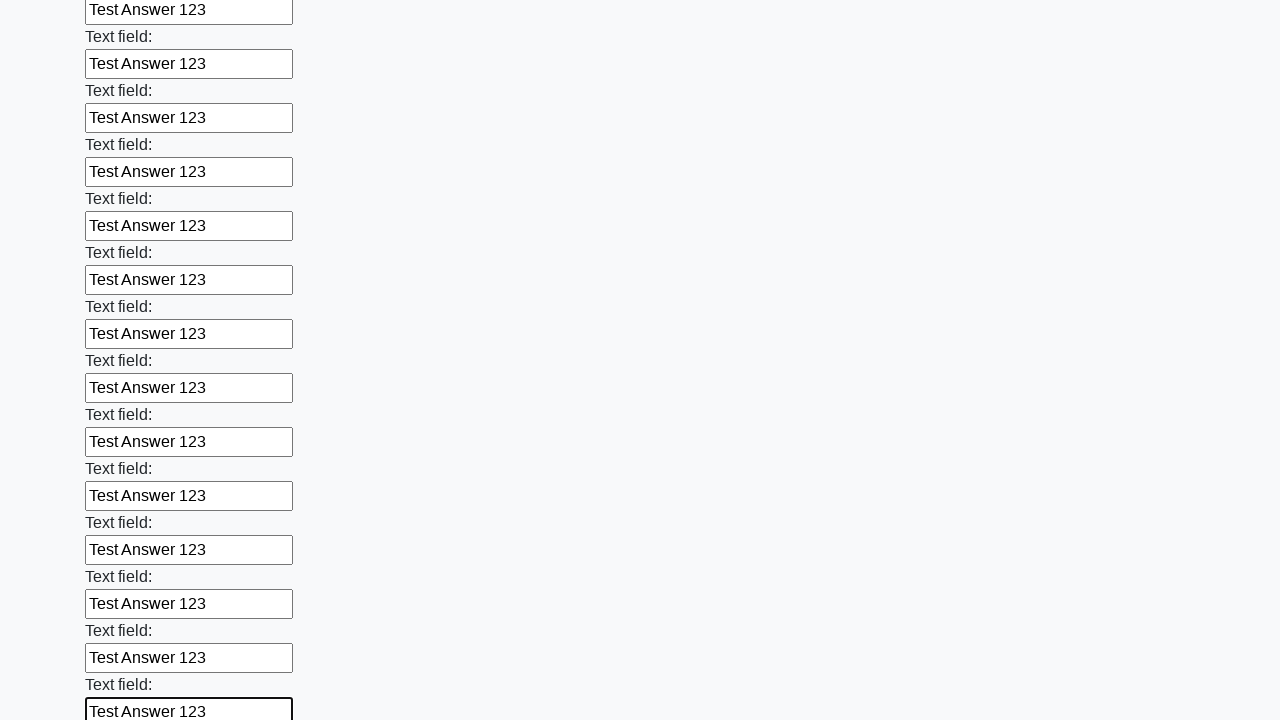

Filled input field with 'Test Answer 123' on input >> nth=83
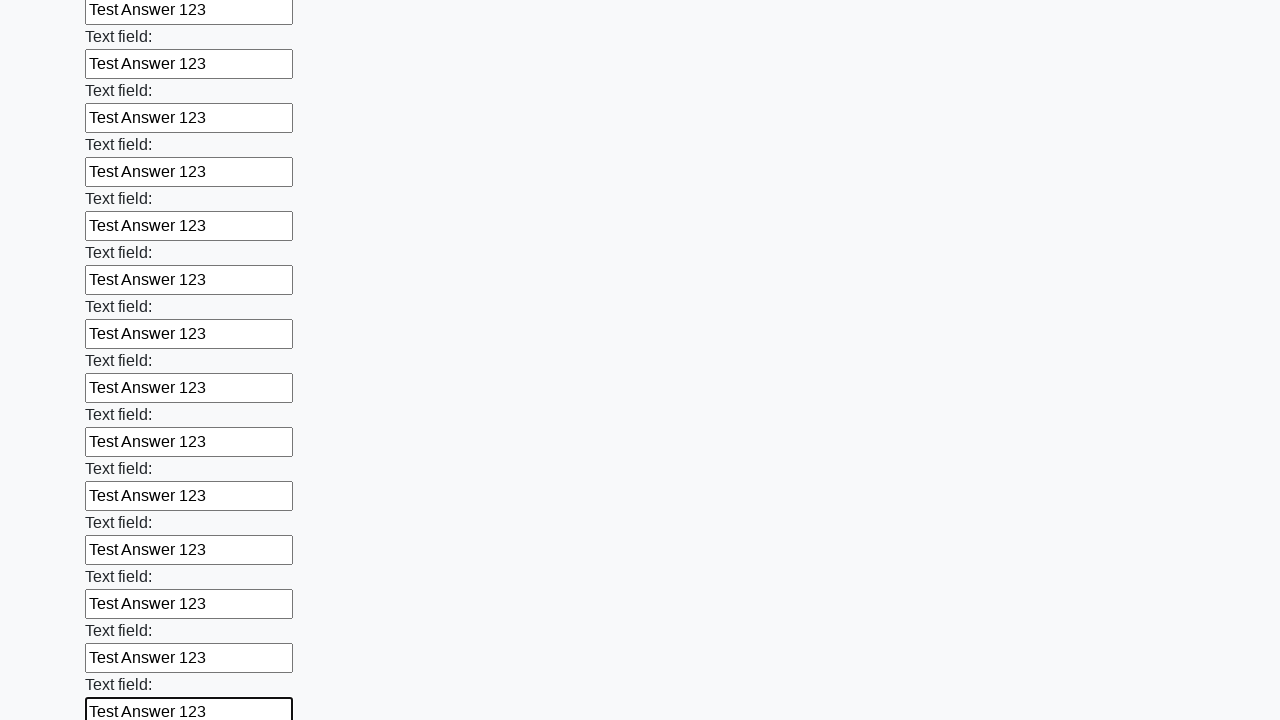

Filled input field with 'Test Answer 123' on input >> nth=84
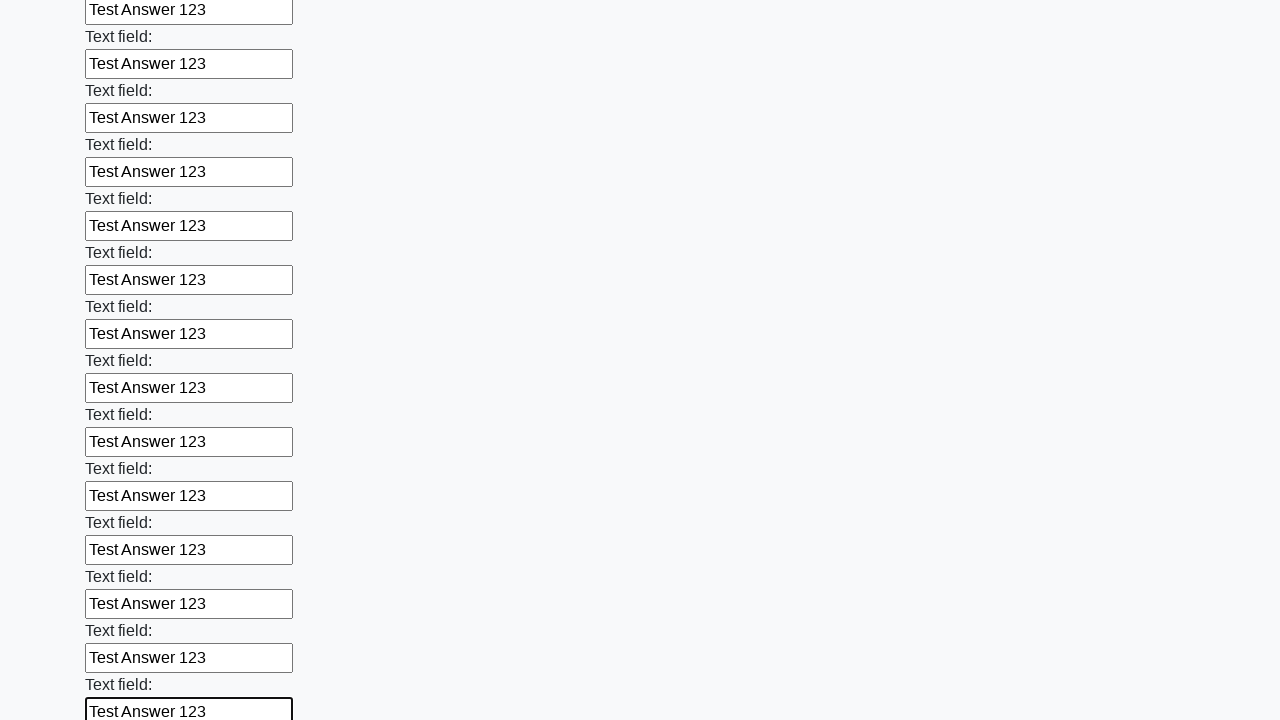

Filled input field with 'Test Answer 123' on input >> nth=85
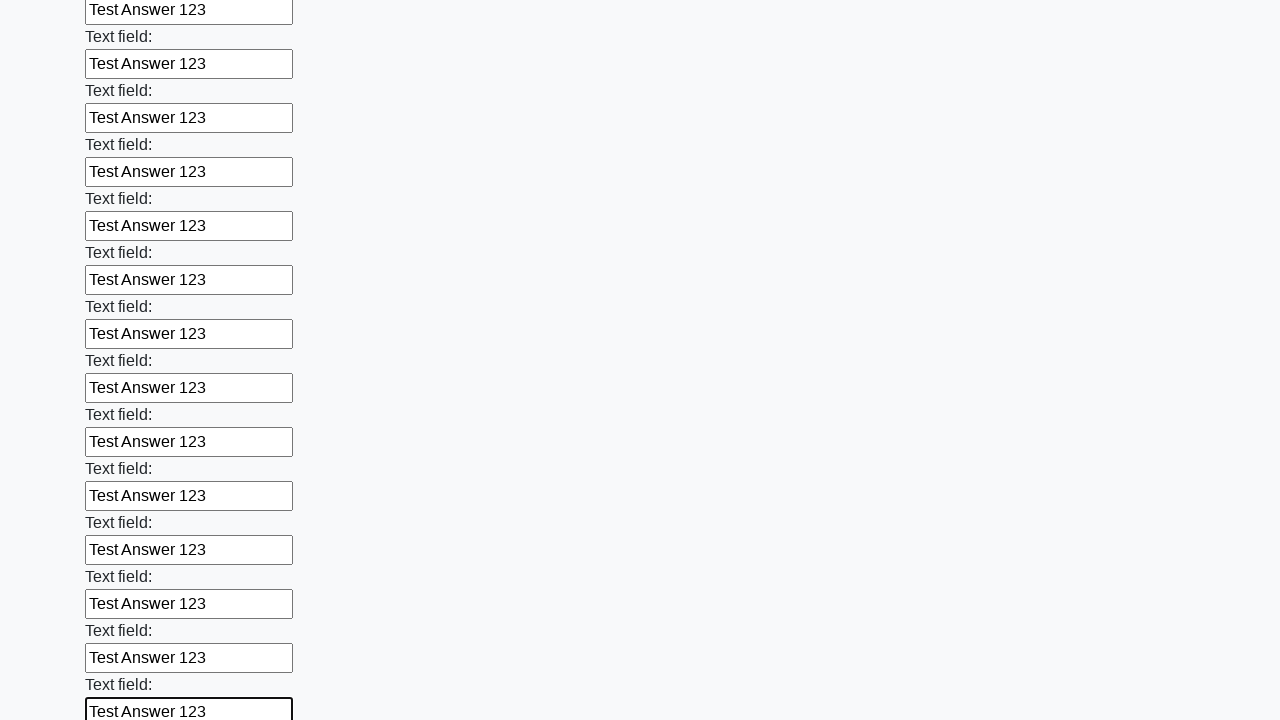

Filled input field with 'Test Answer 123' on input >> nth=86
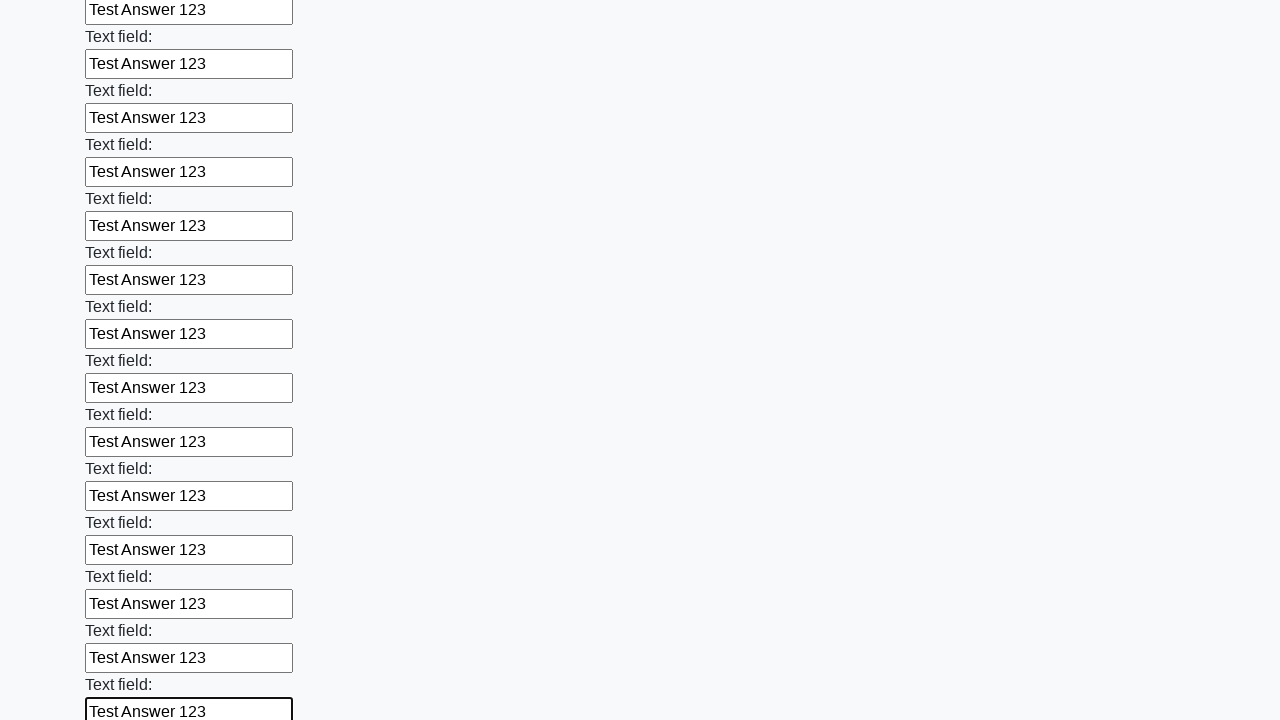

Filled input field with 'Test Answer 123' on input >> nth=87
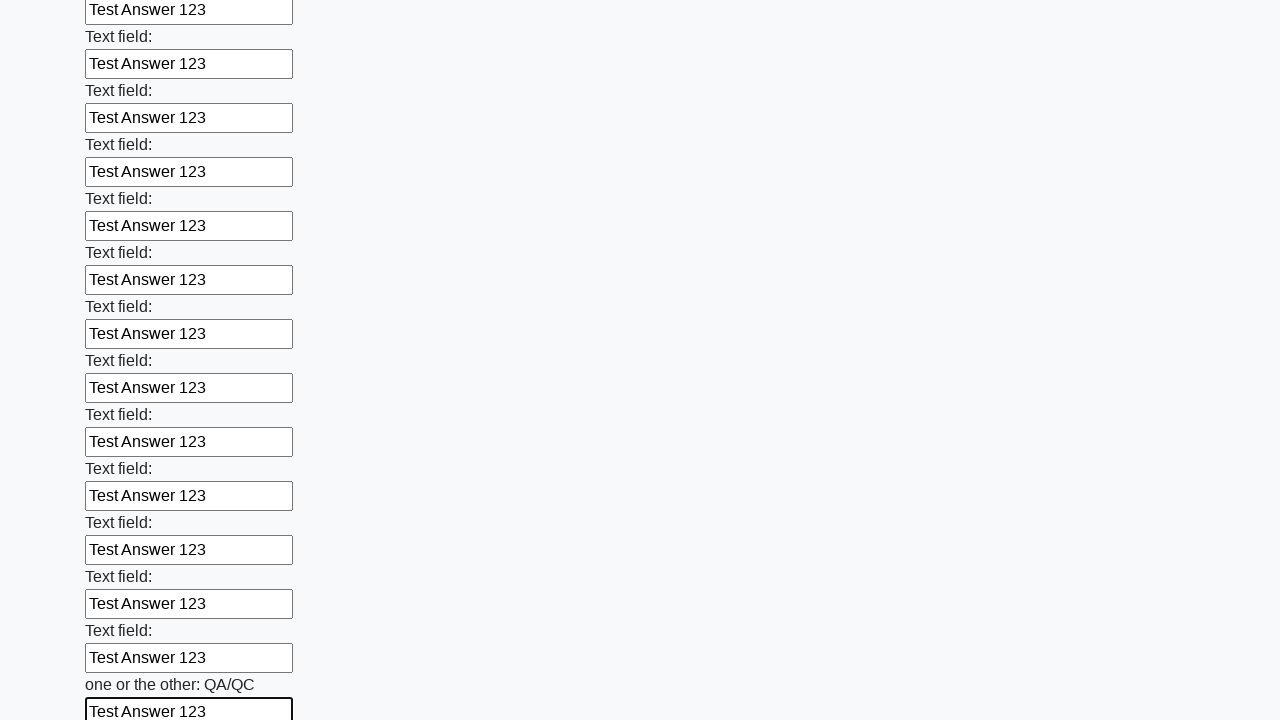

Filled input field with 'Test Answer 123' on input >> nth=88
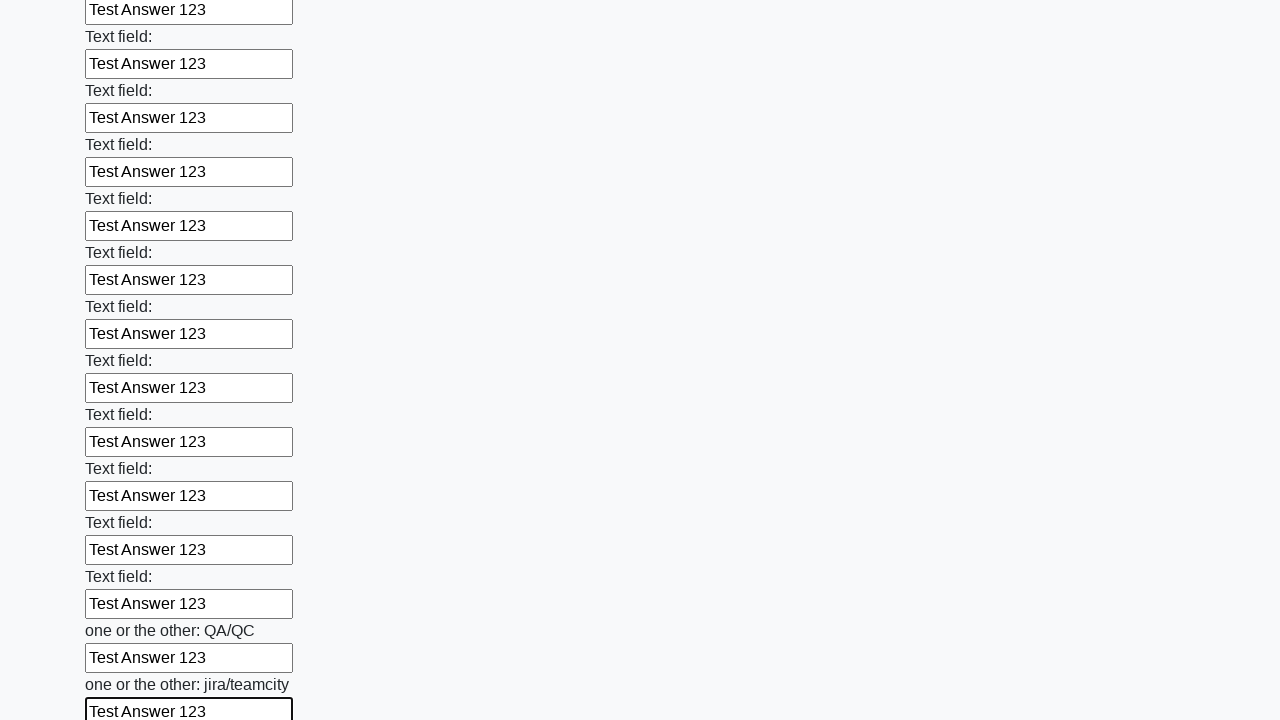

Filled input field with 'Test Answer 123' on input >> nth=89
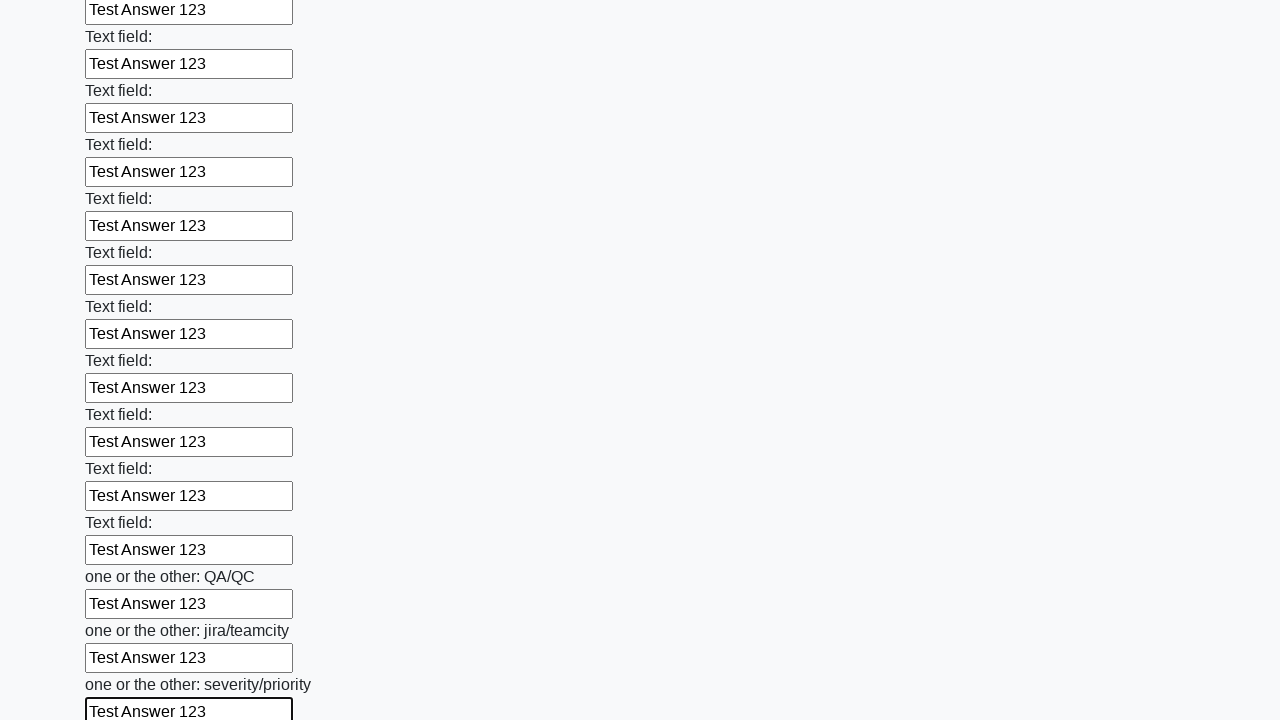

Filled input field with 'Test Answer 123' on input >> nth=90
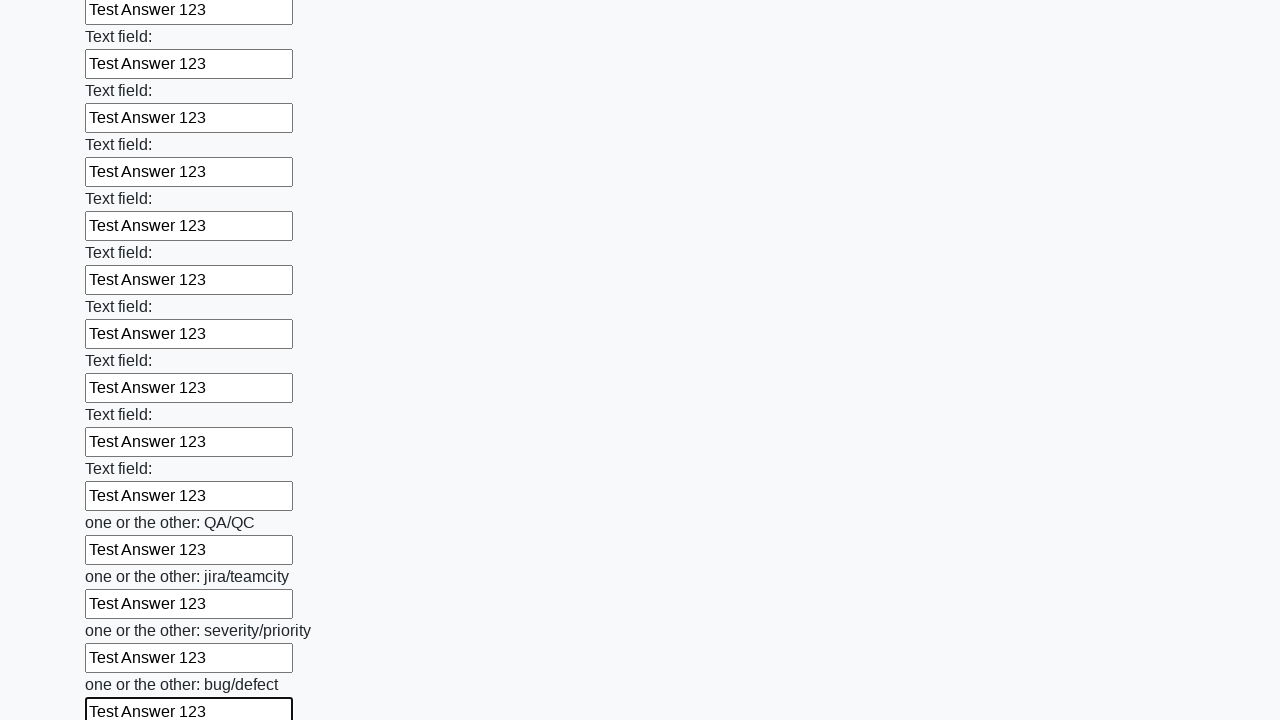

Filled input field with 'Test Answer 123' on input >> nth=91
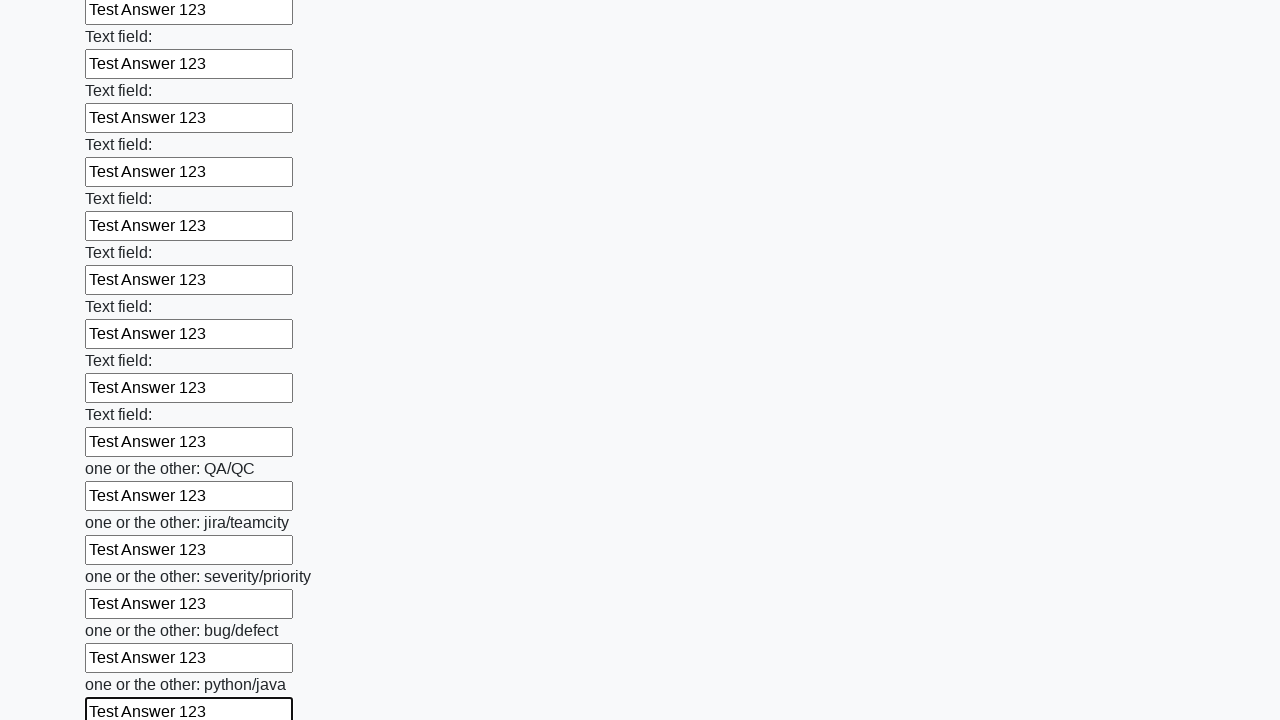

Filled input field with 'Test Answer 123' on input >> nth=92
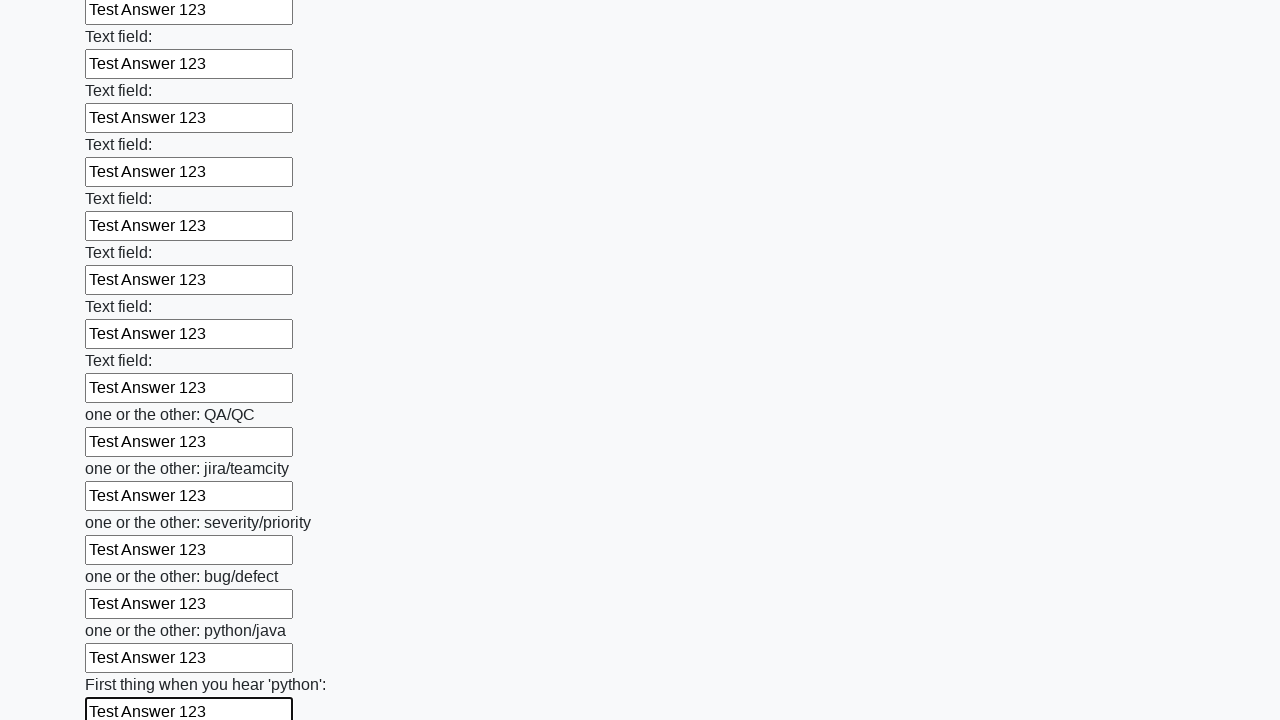

Filled input field with 'Test Answer 123' on input >> nth=93
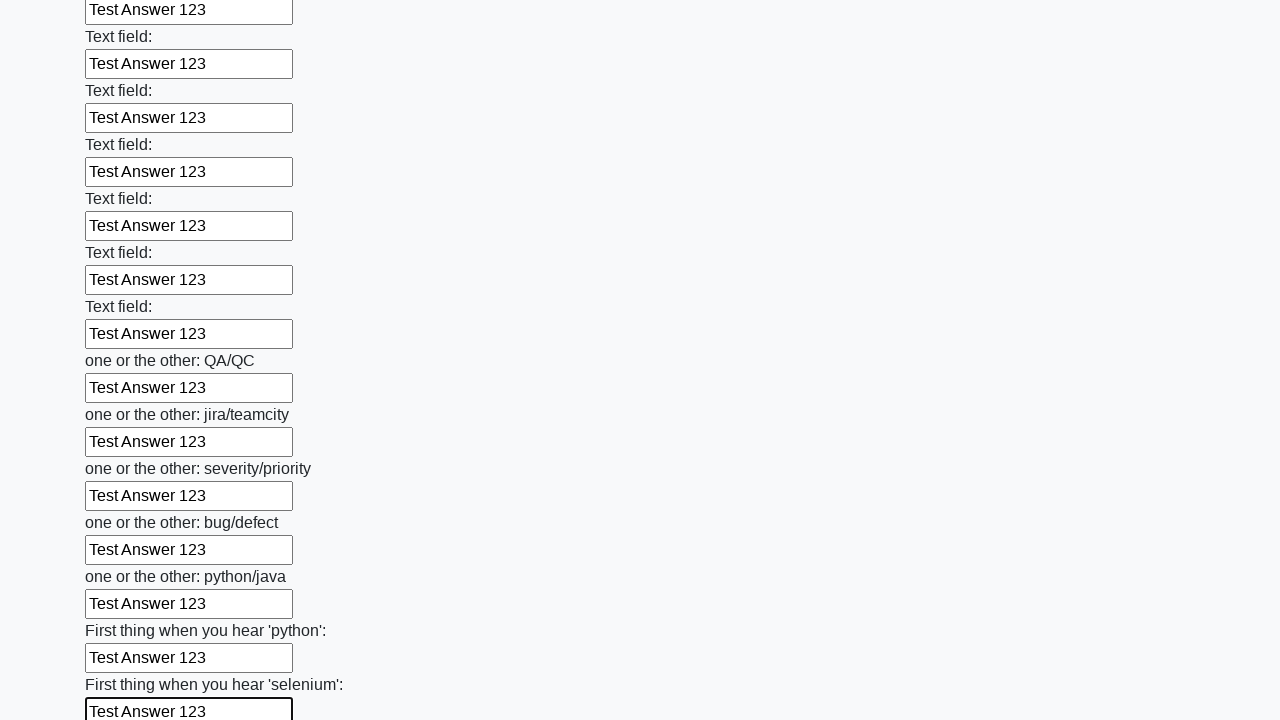

Filled input field with 'Test Answer 123' on input >> nth=94
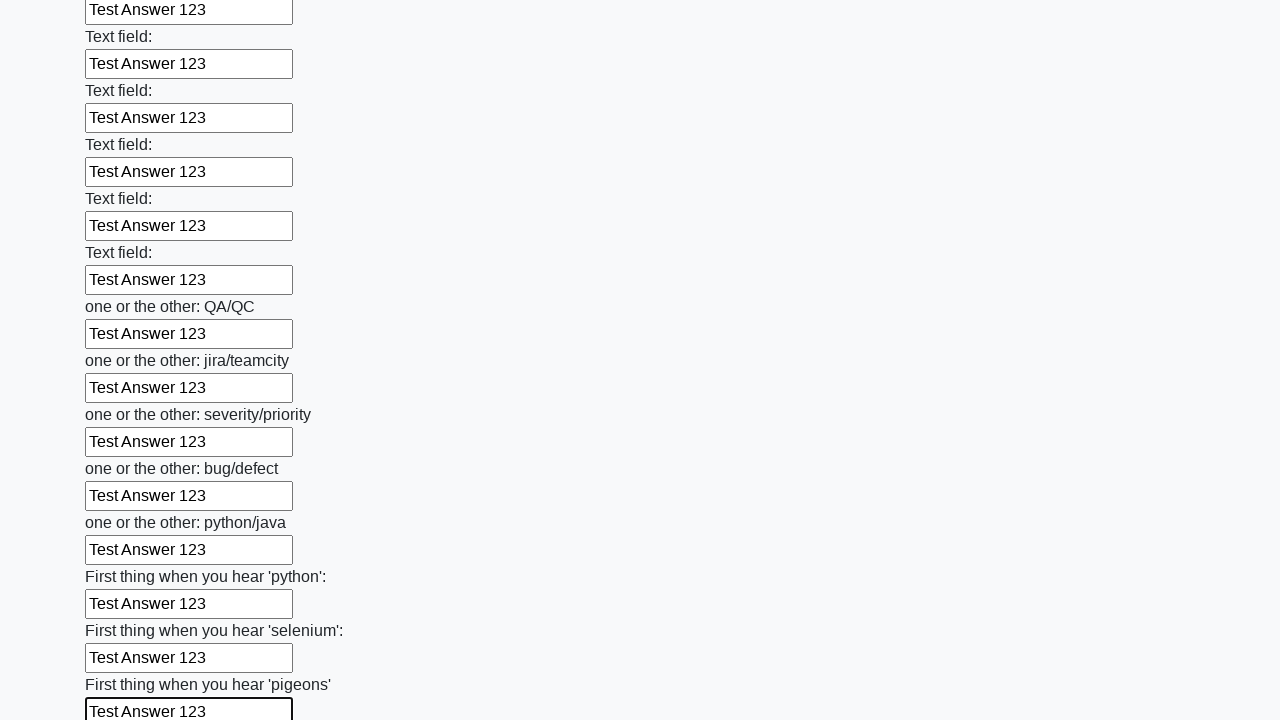

Filled input field with 'Test Answer 123' on input >> nth=95
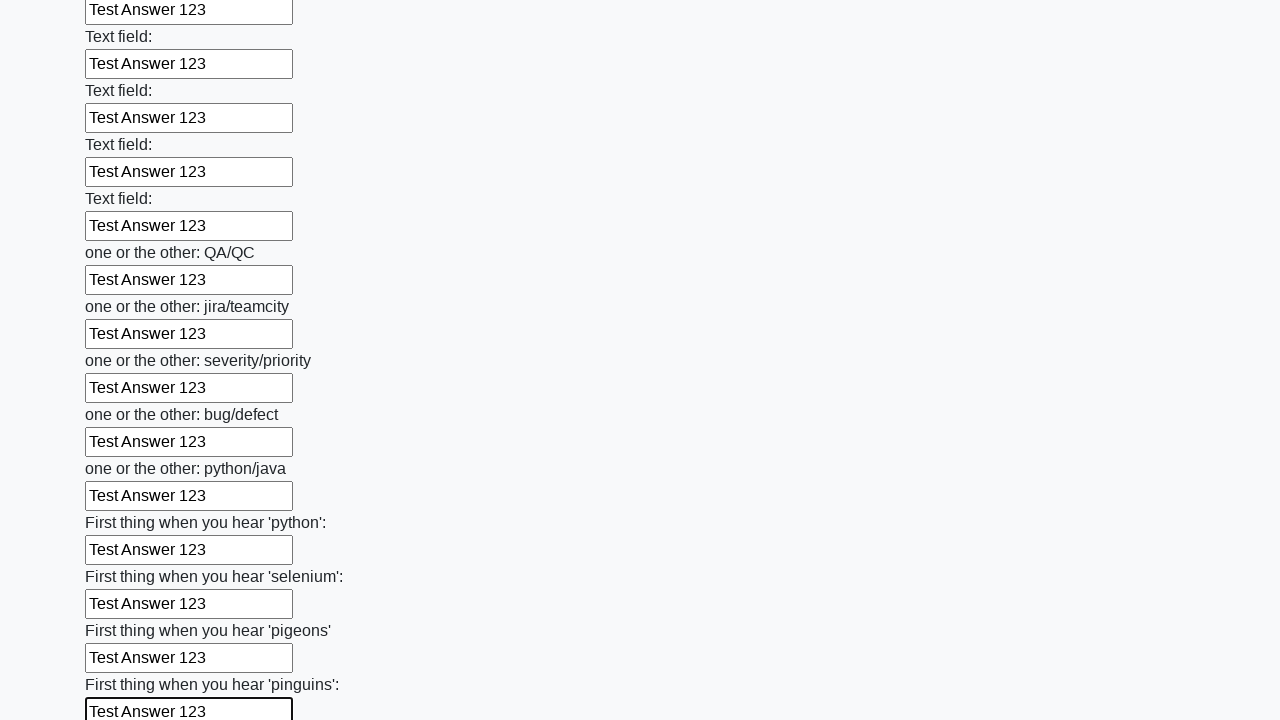

Filled input field with 'Test Answer 123' on input >> nth=96
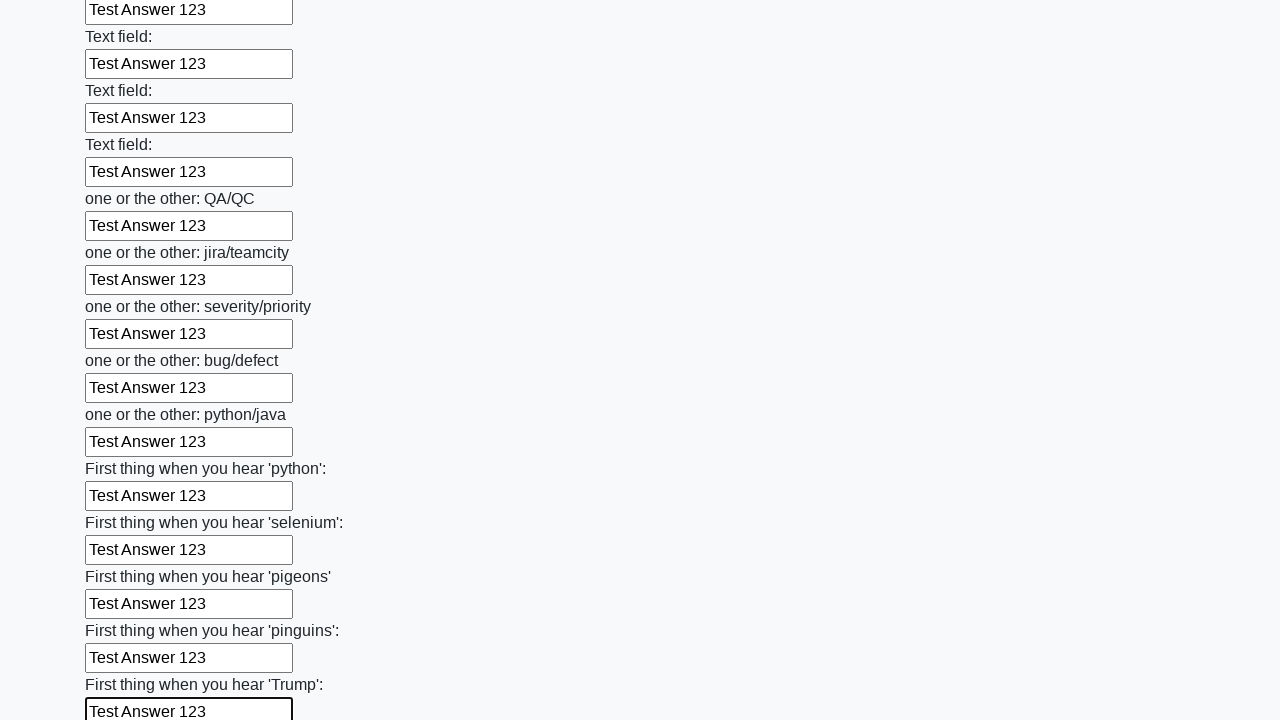

Filled input field with 'Test Answer 123' on input >> nth=97
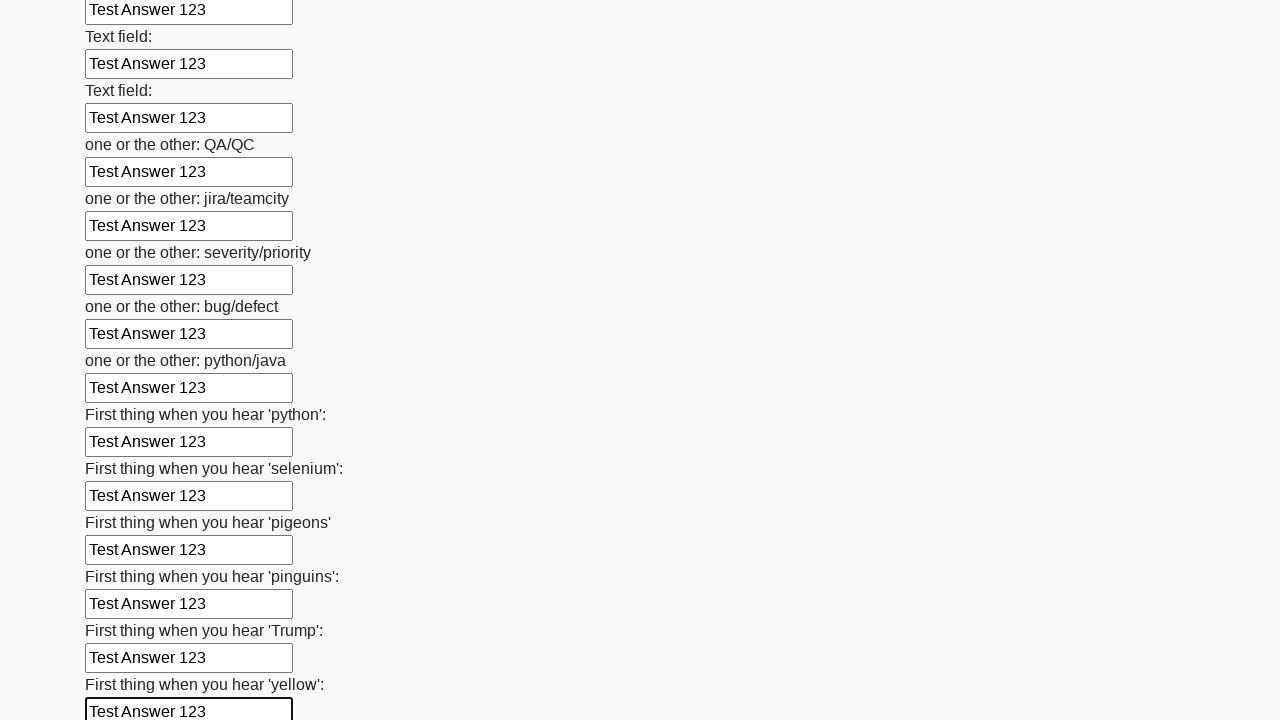

Filled input field with 'Test Answer 123' on input >> nth=98
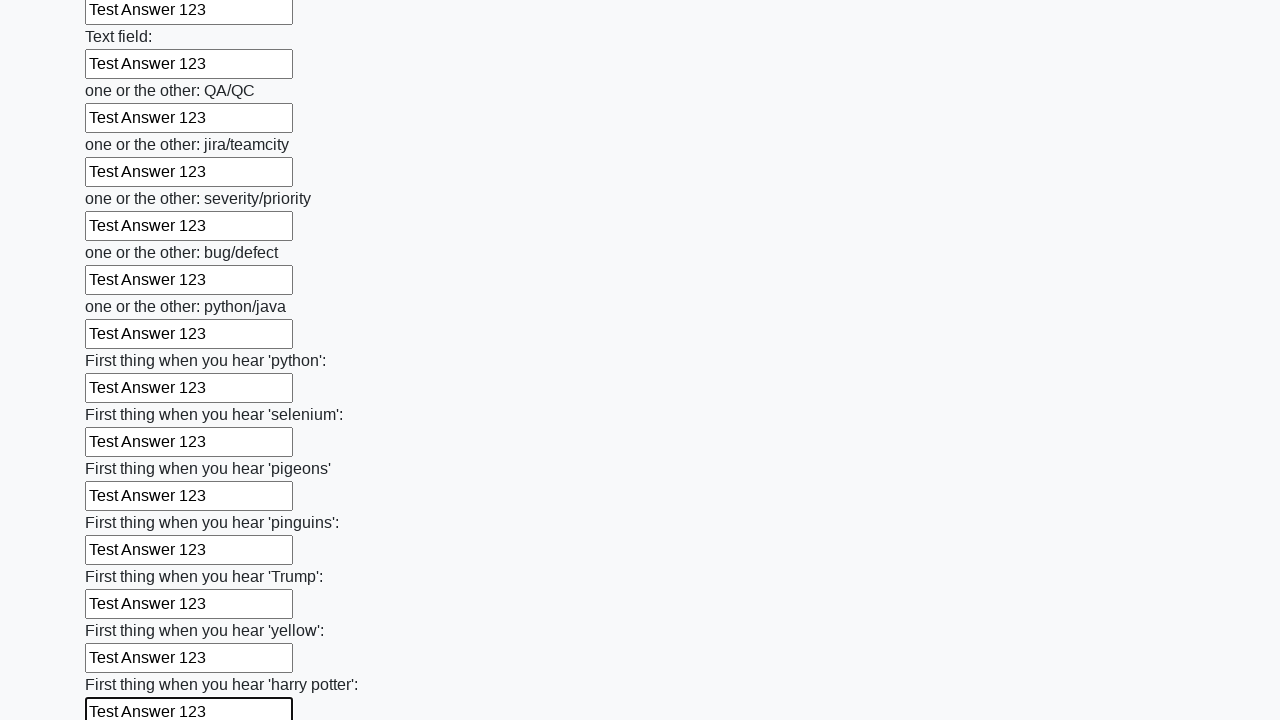

Filled input field with 'Test Answer 123' on input >> nth=99
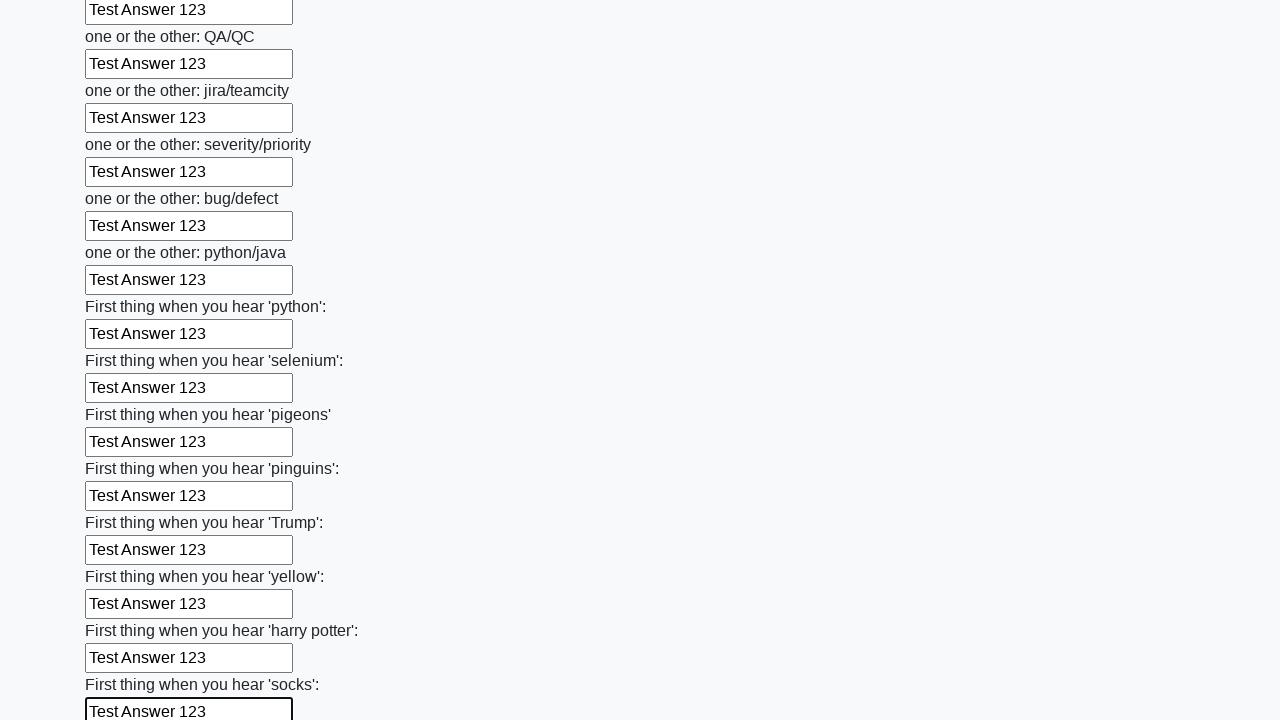

Clicked submit button to submit the form at (123, 611) on button.btn
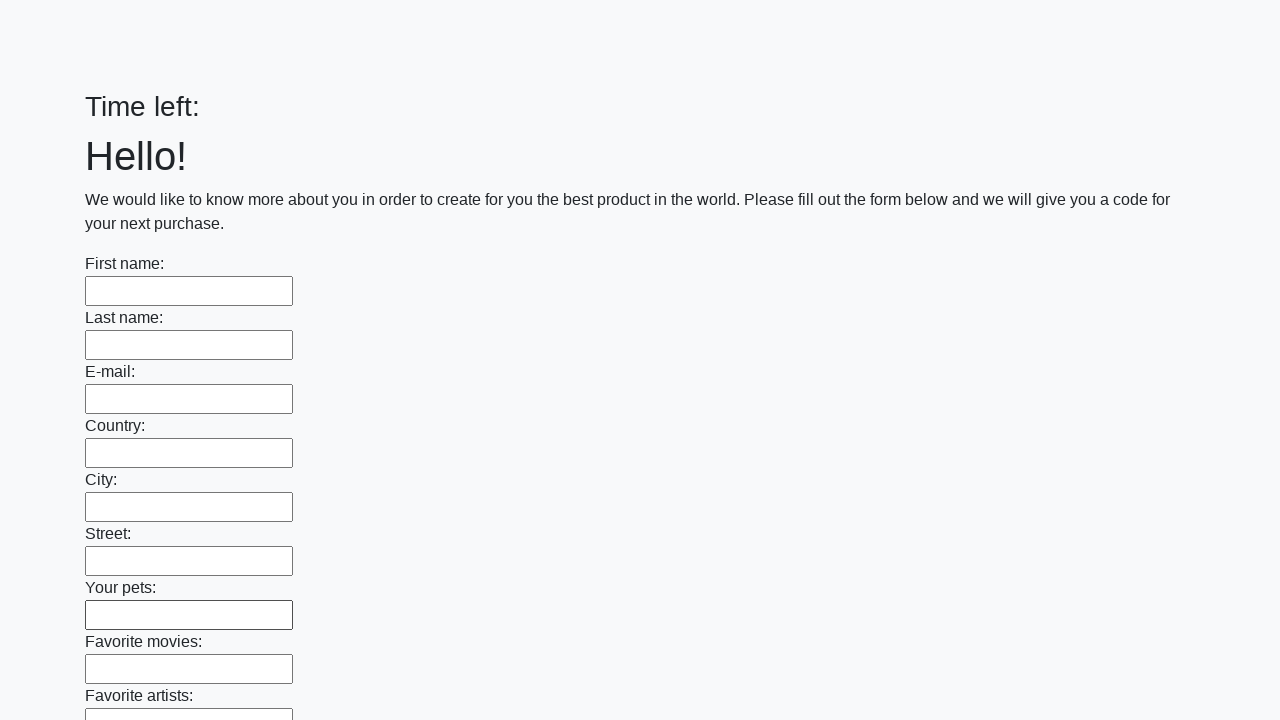

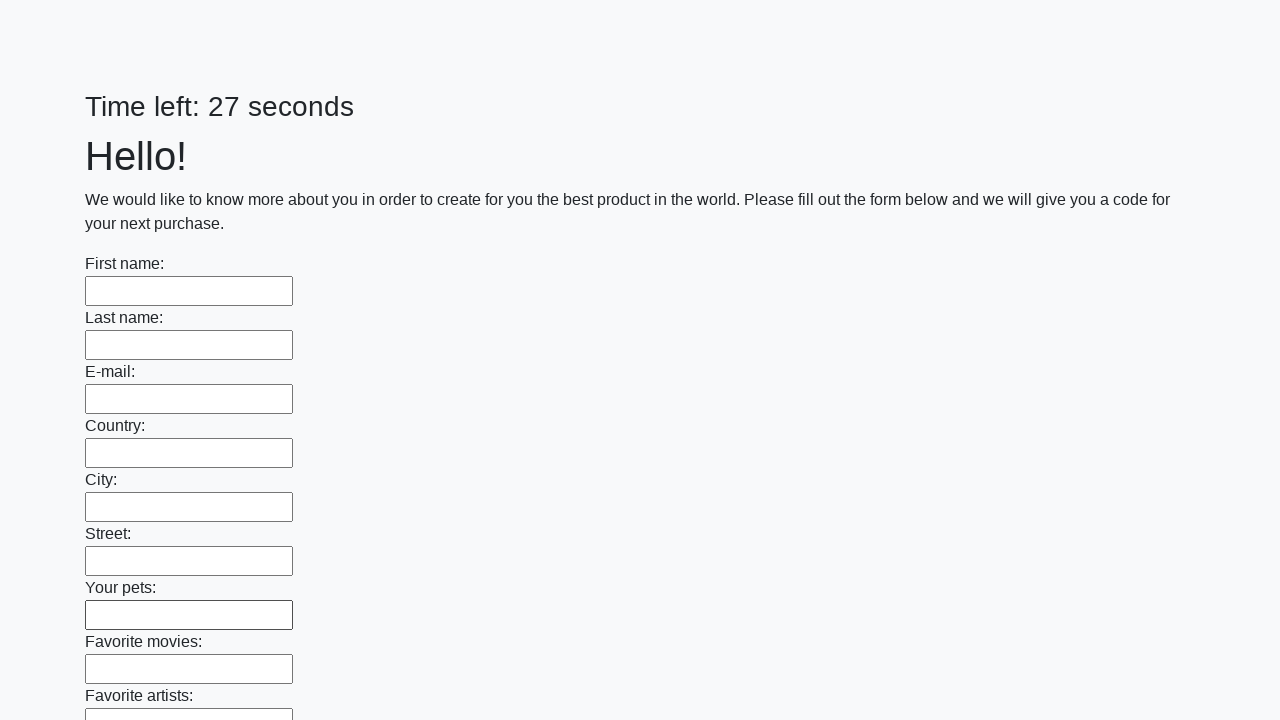